Navigates to an impossible difficulty Sudoku puzzle and verifies the game grid loads with cells

Starting URL: https://www.sudokuonline.io/impossible

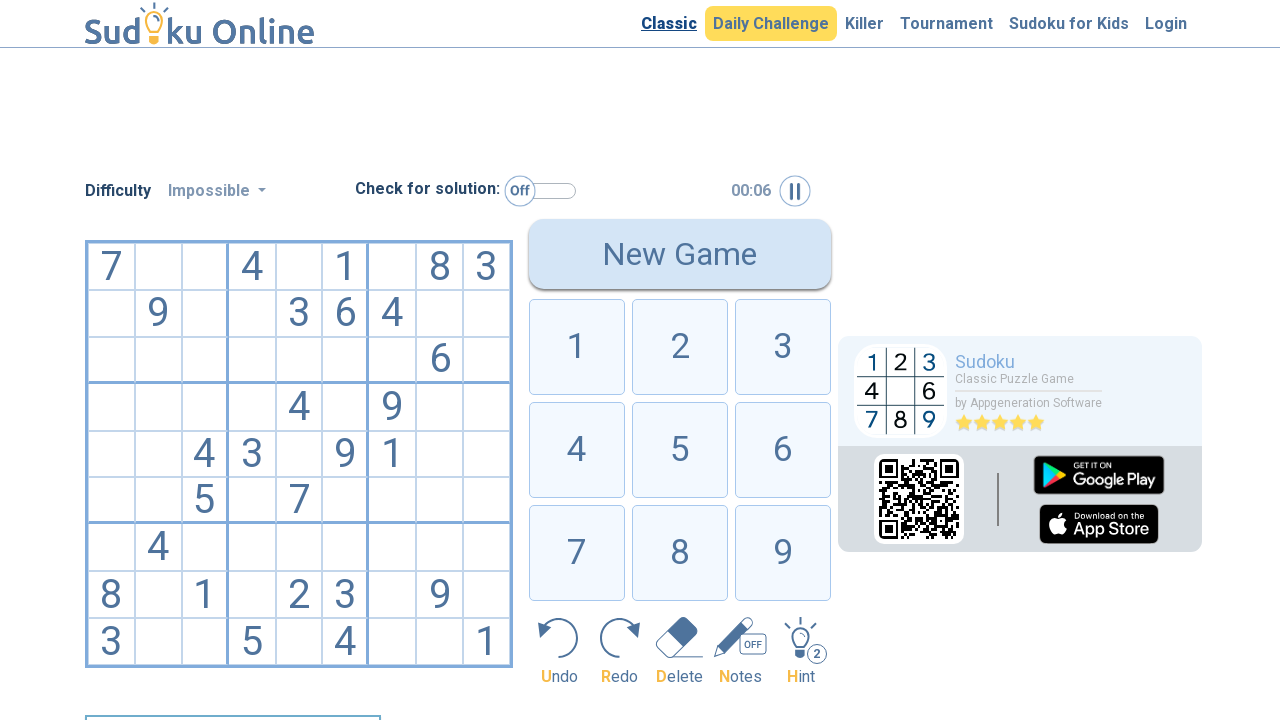

Navigated to impossible difficulty Sudoku puzzle at https://www.sudokuonline.io/impossible
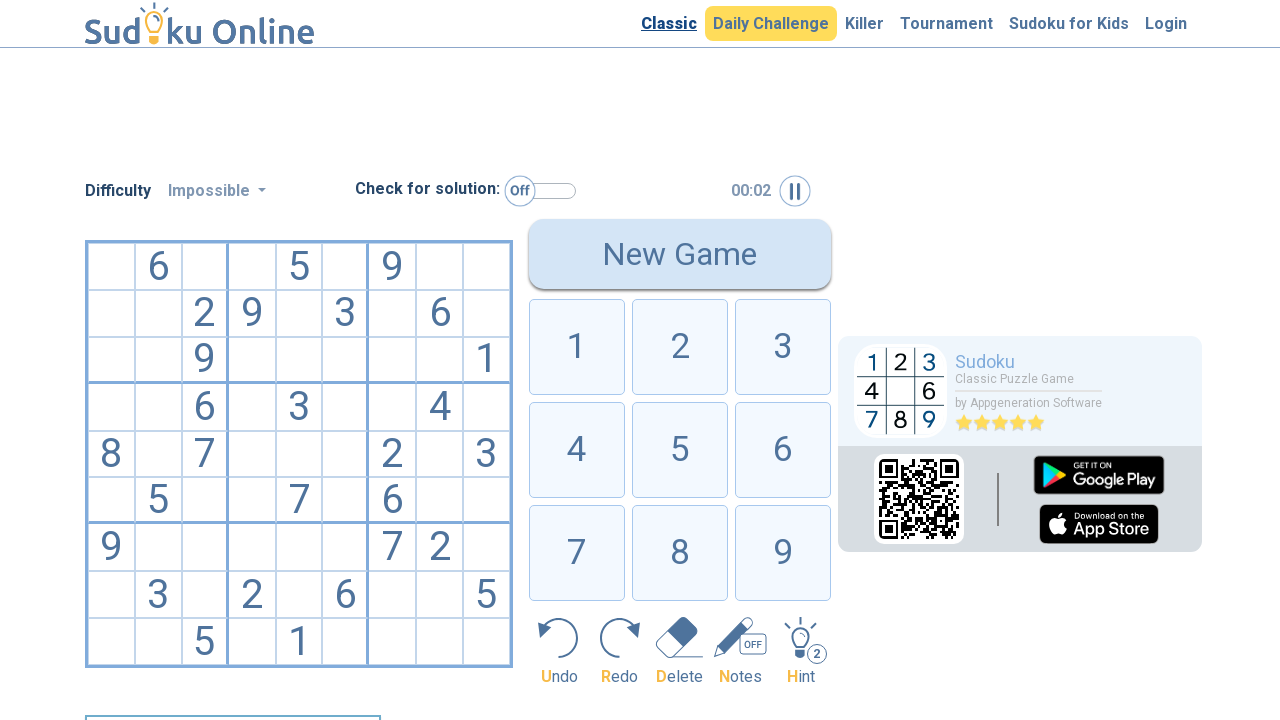

Sudoku game grid loaded - first cell detected
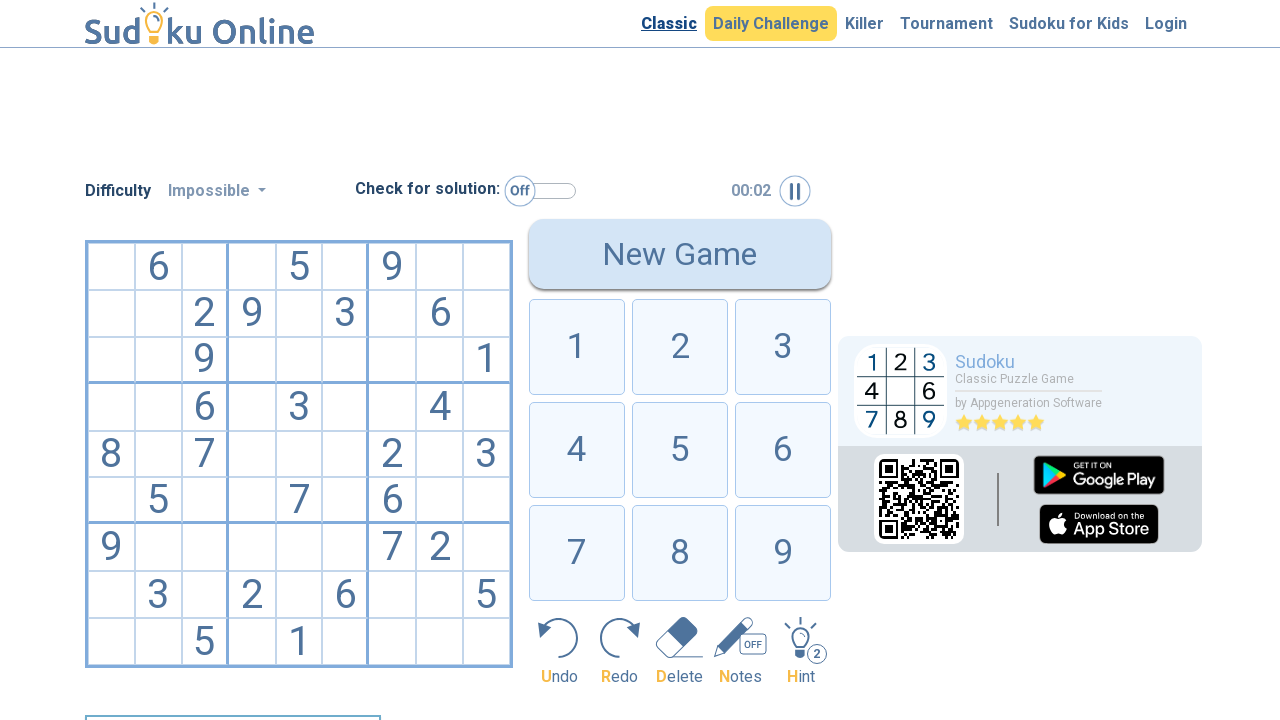

Verified grid cell at row 0, column 0 is visible
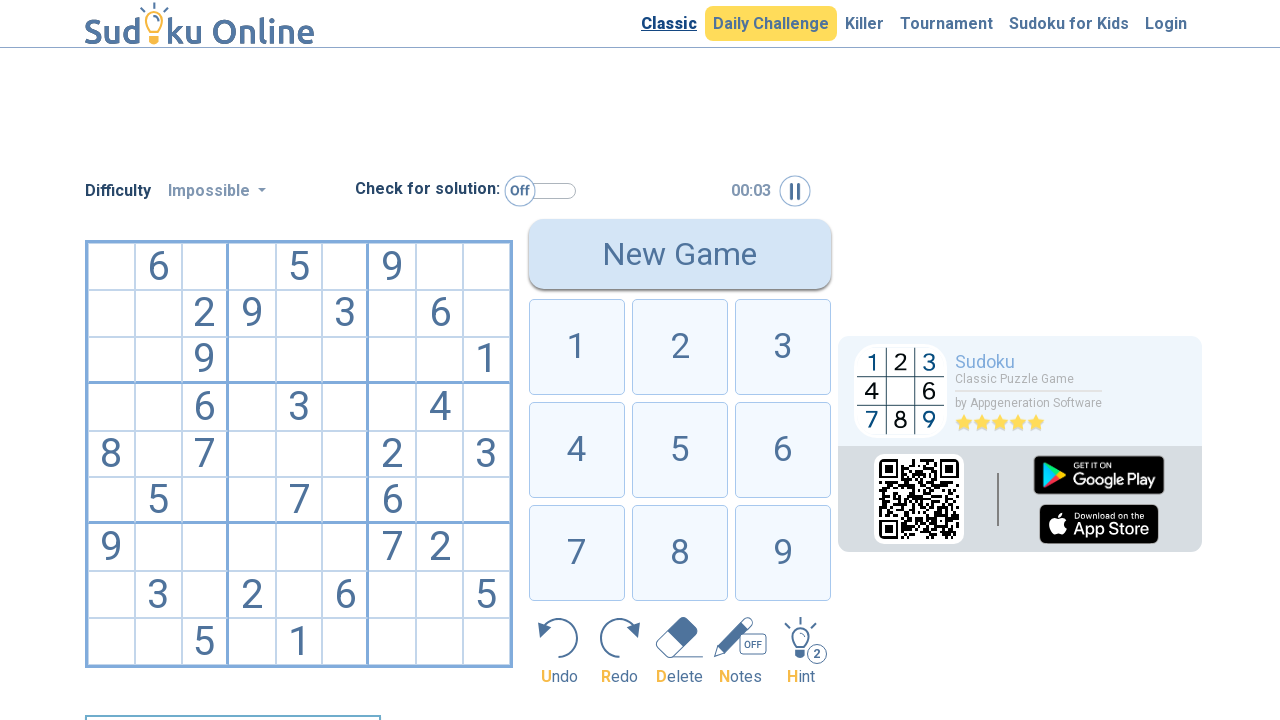

Verified grid cell at row 0, column 1 is visible
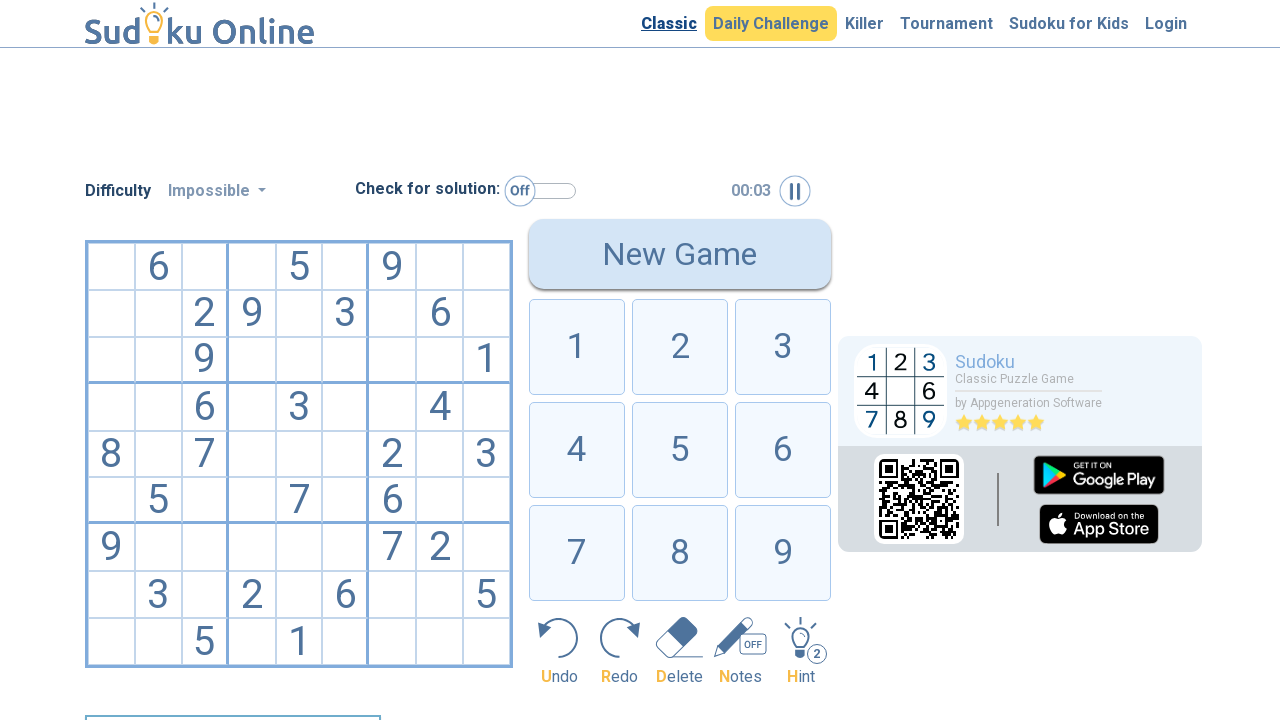

Verified grid cell at row 0, column 2 is visible
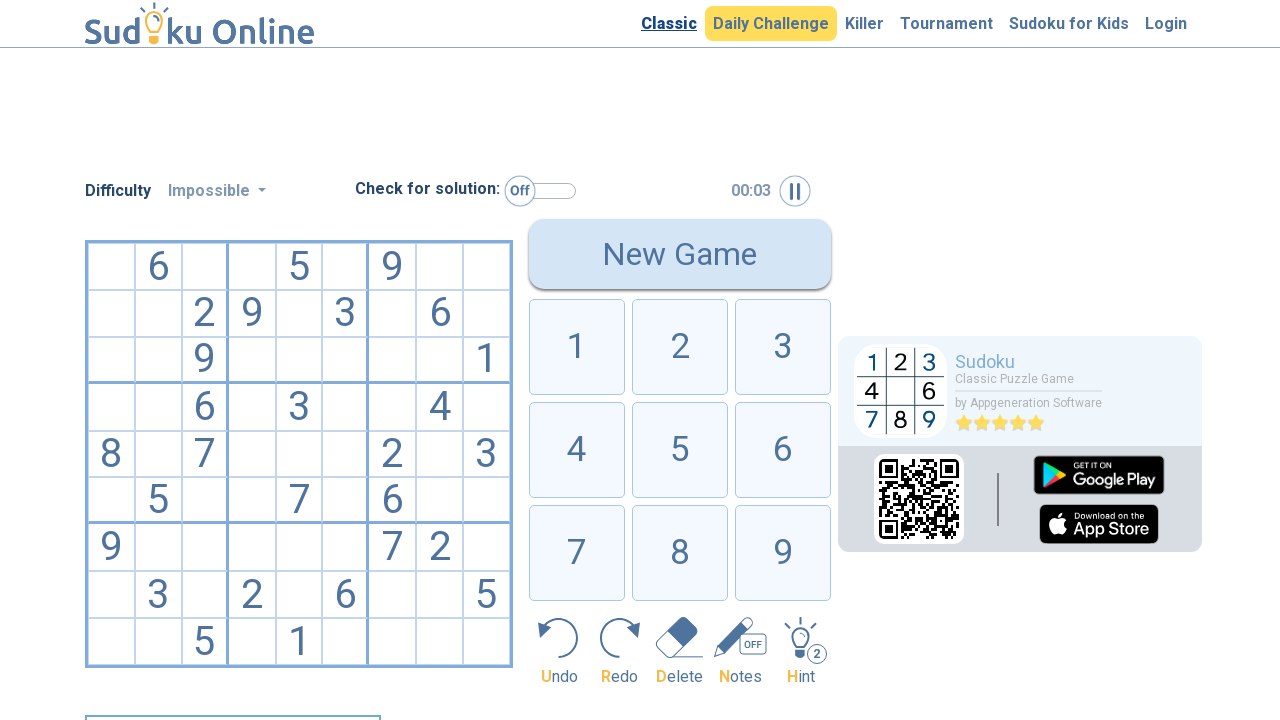

Verified grid cell at row 0, column 3 is visible
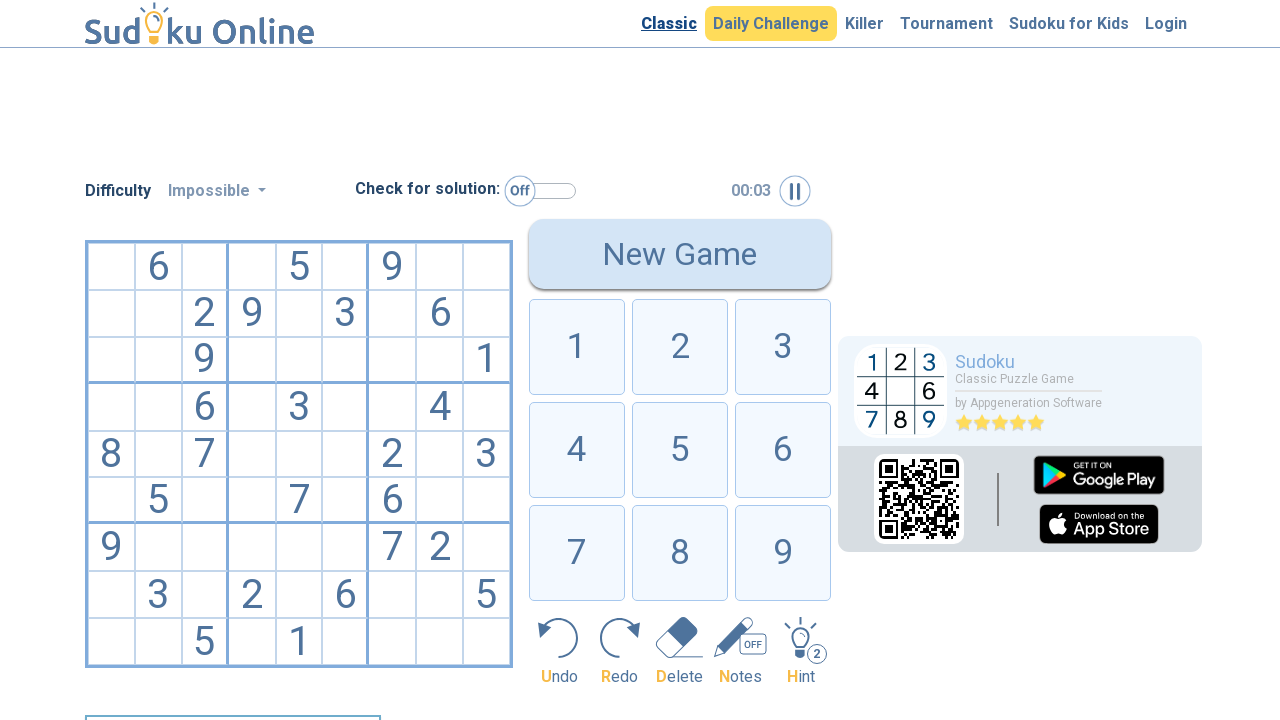

Verified grid cell at row 0, column 4 is visible
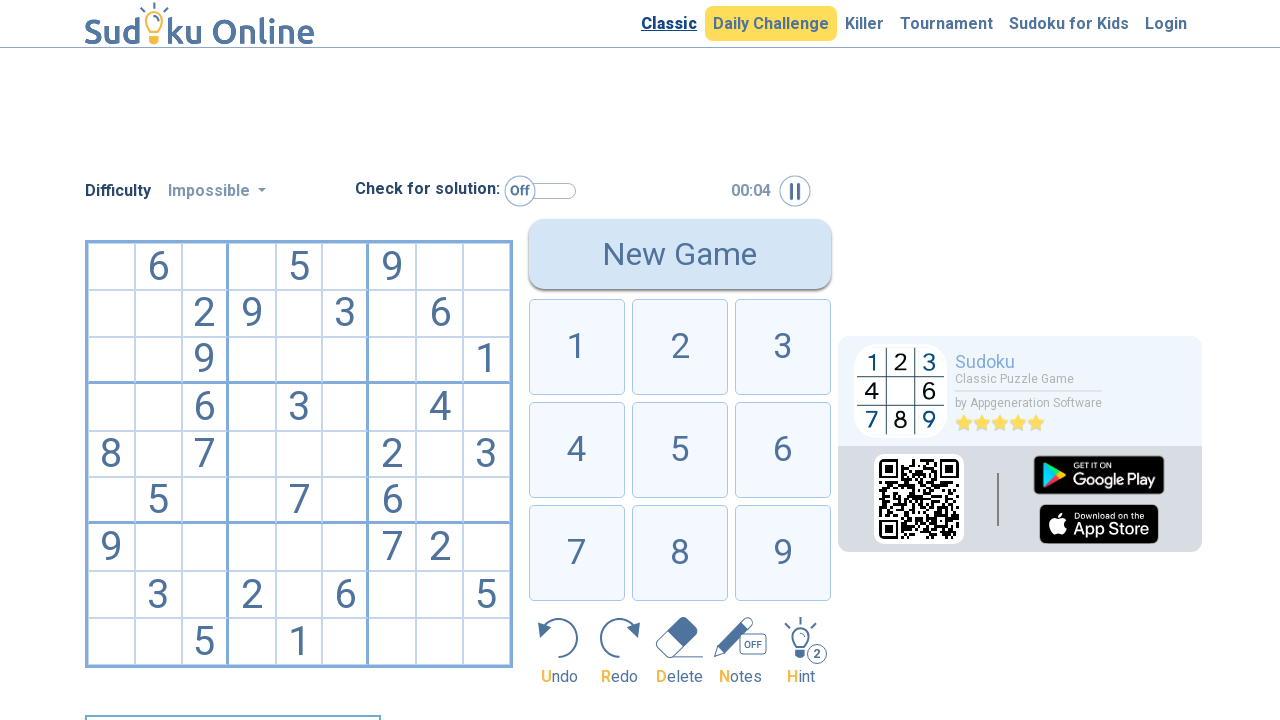

Verified grid cell at row 0, column 5 is visible
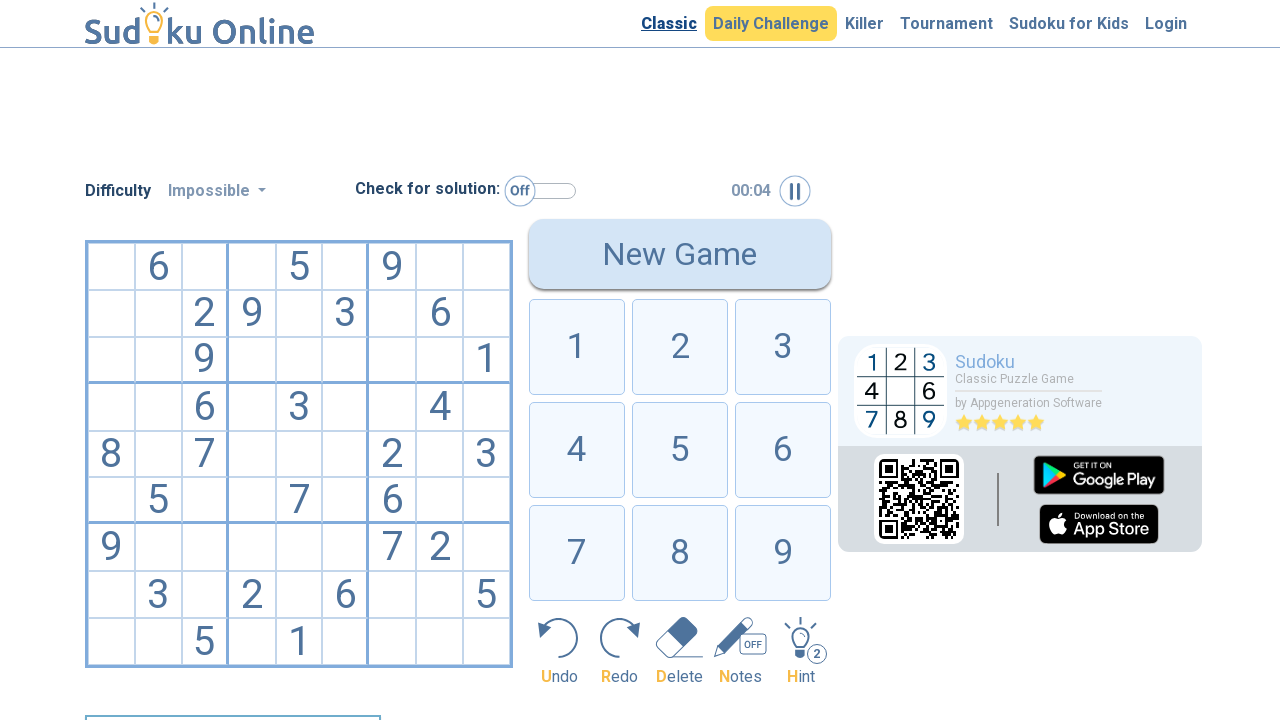

Verified grid cell at row 0, column 6 is visible
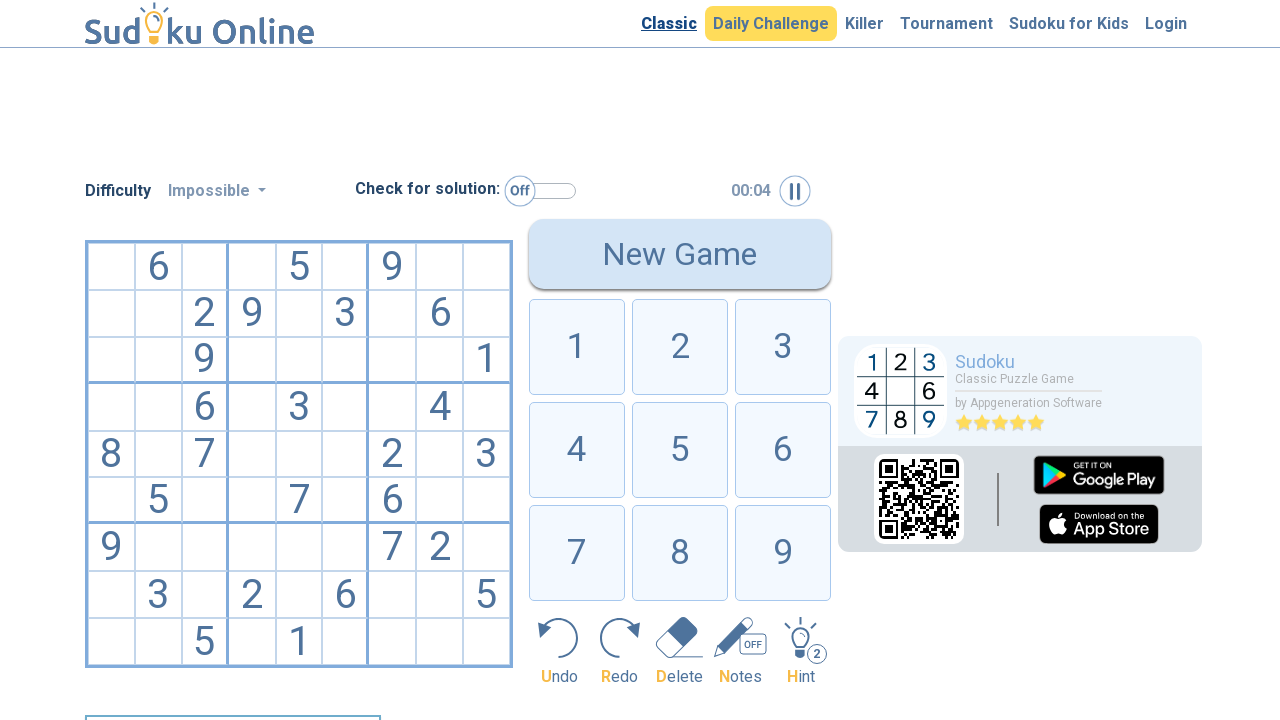

Verified grid cell at row 0, column 7 is visible
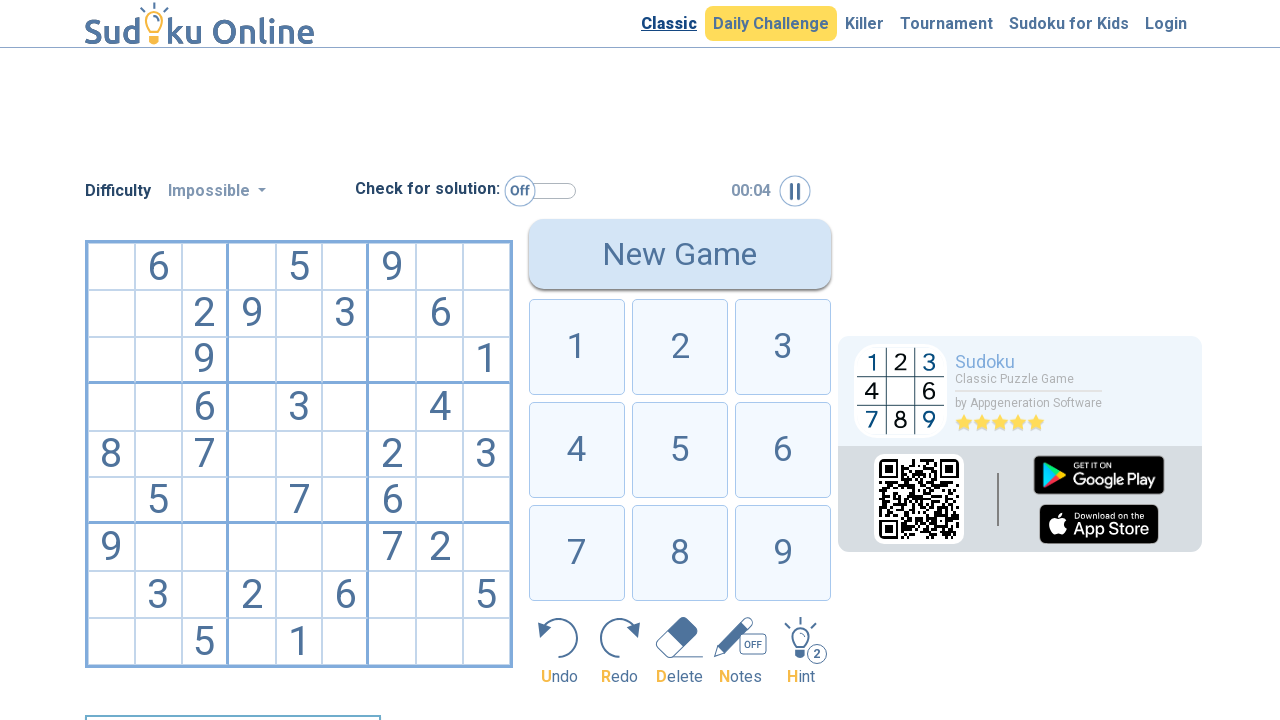

Verified grid cell at row 0, column 8 is visible
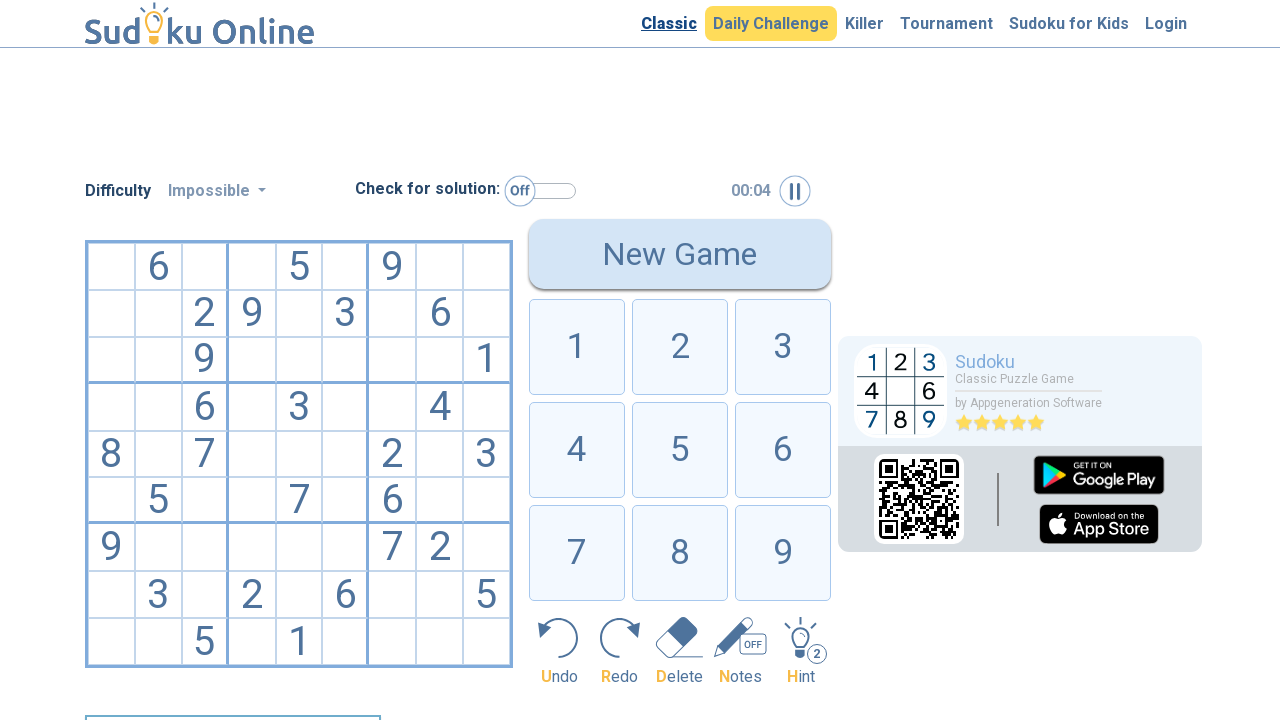

Verified grid cell at row 1, column 0 is visible
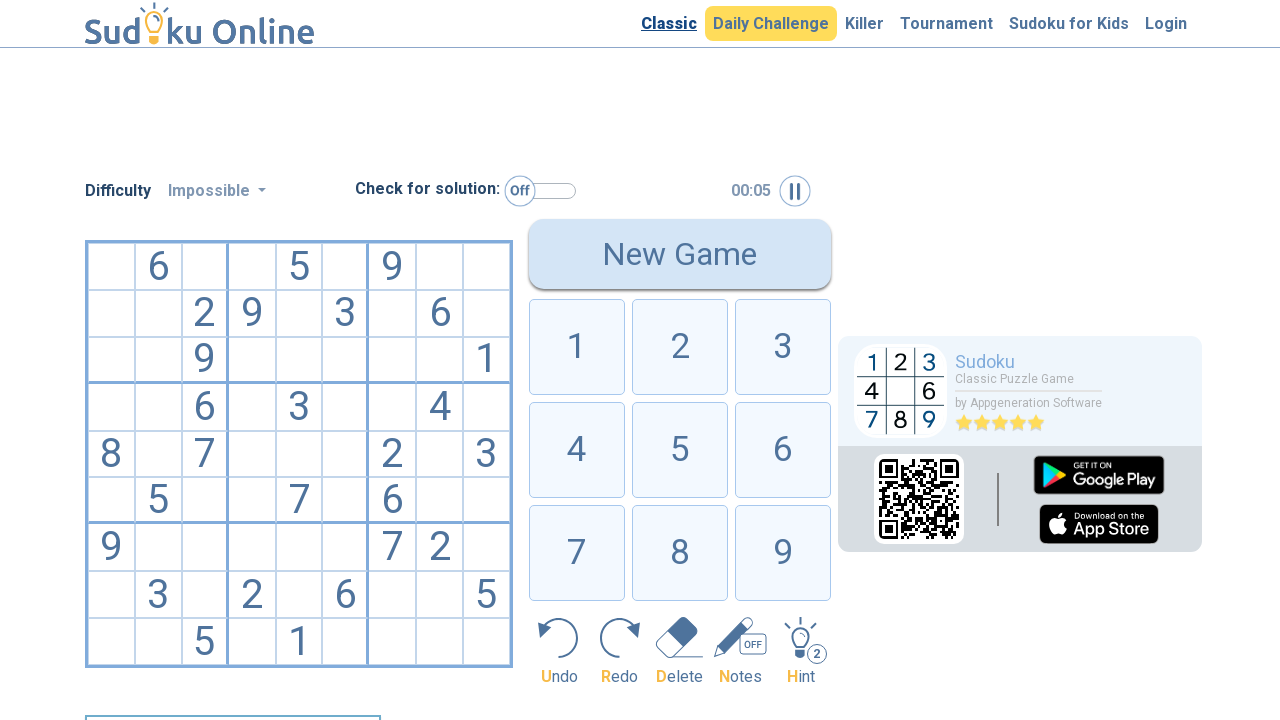

Verified grid cell at row 1, column 1 is visible
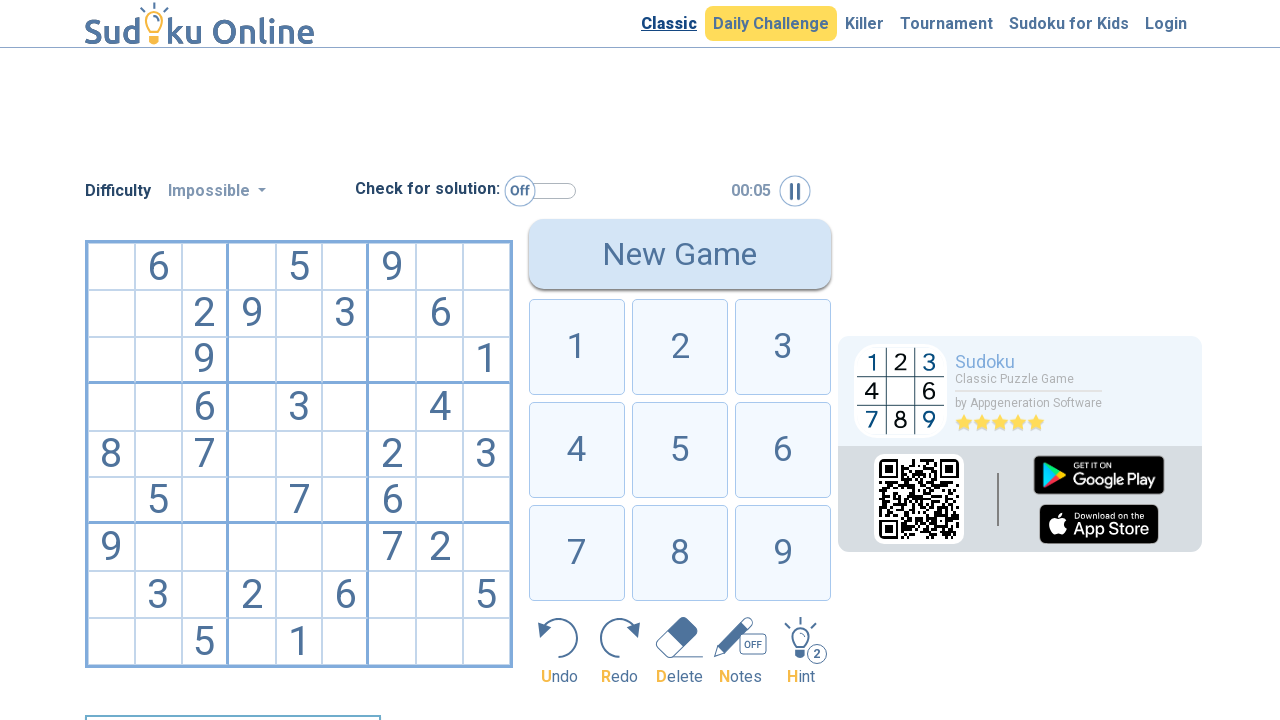

Verified grid cell at row 1, column 2 is visible
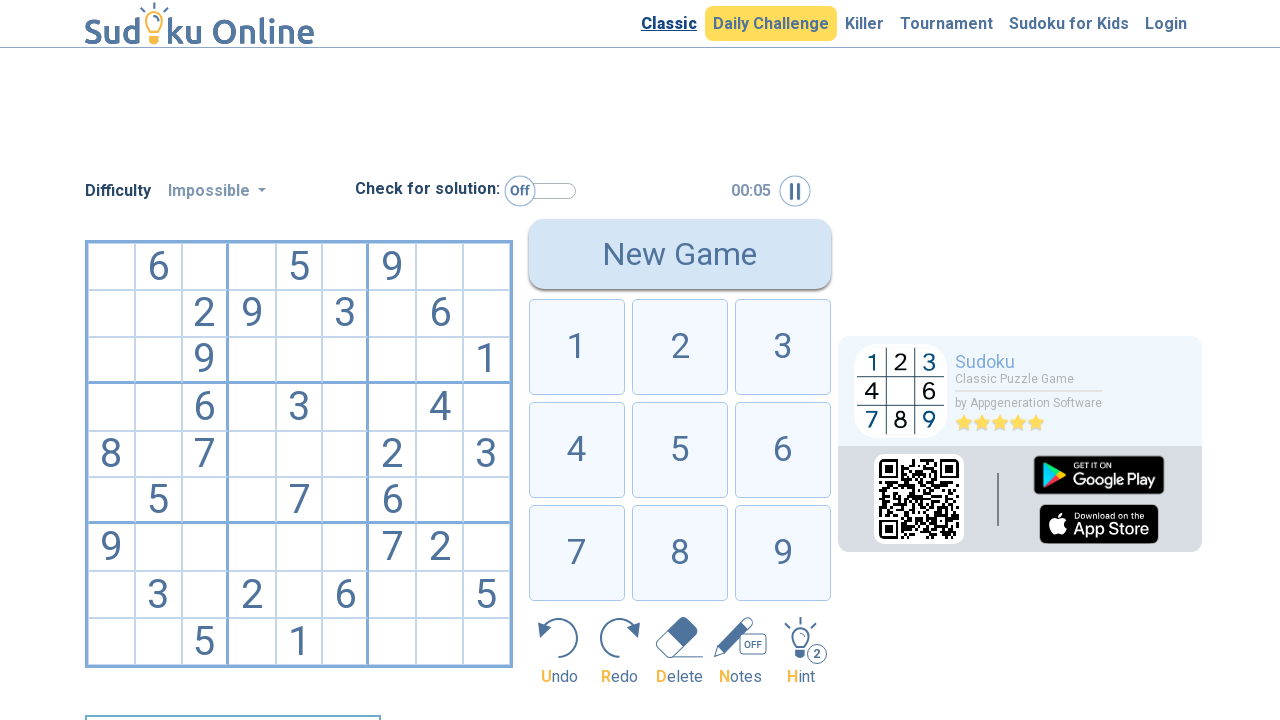

Verified grid cell at row 1, column 3 is visible
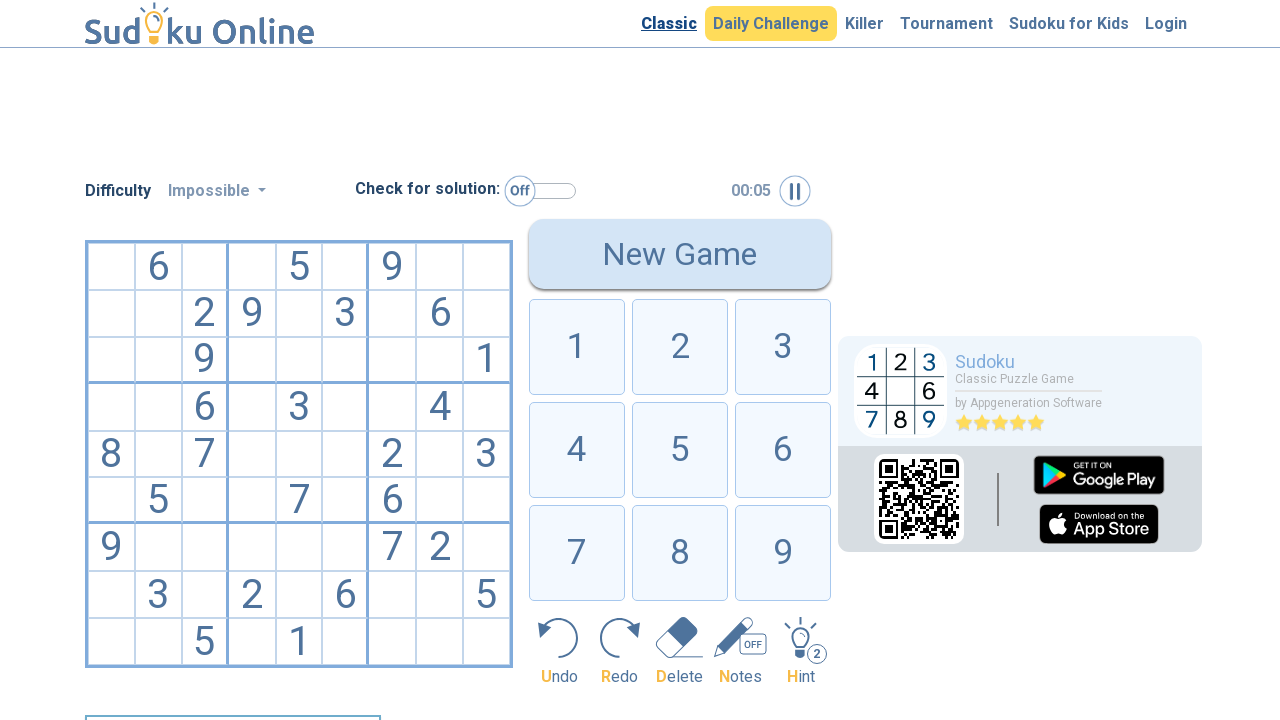

Verified grid cell at row 1, column 4 is visible
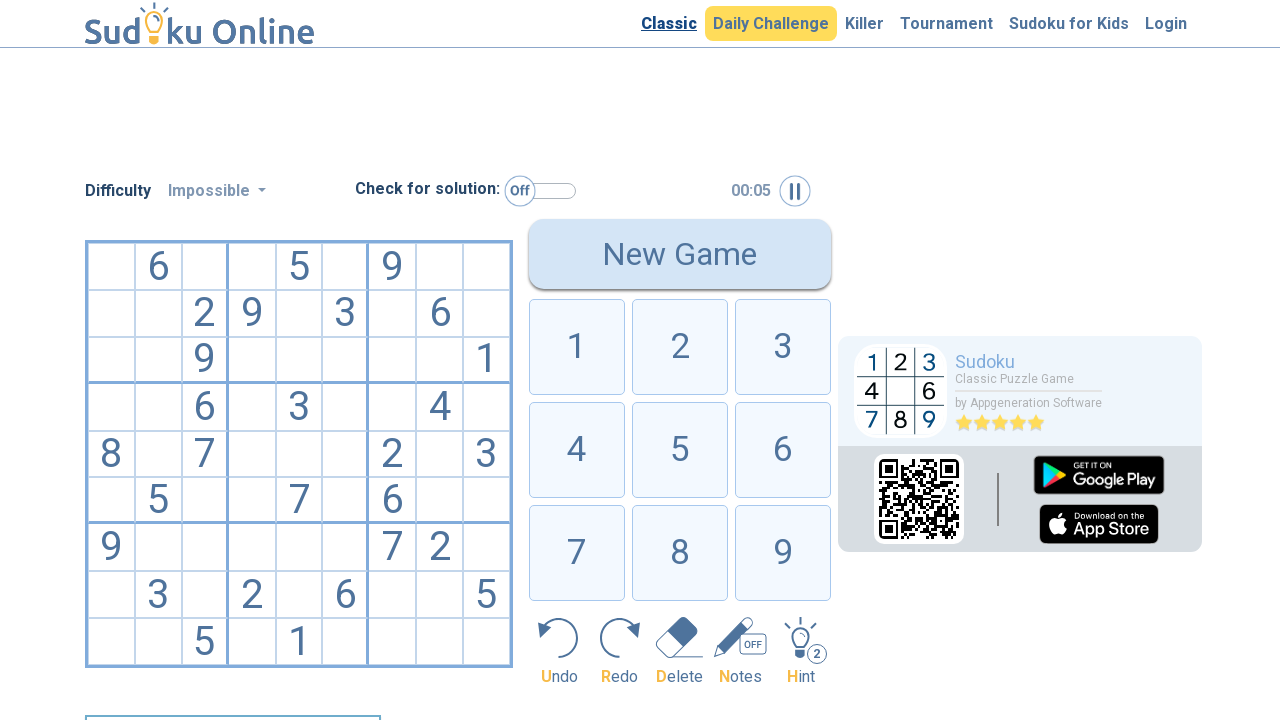

Verified grid cell at row 1, column 5 is visible
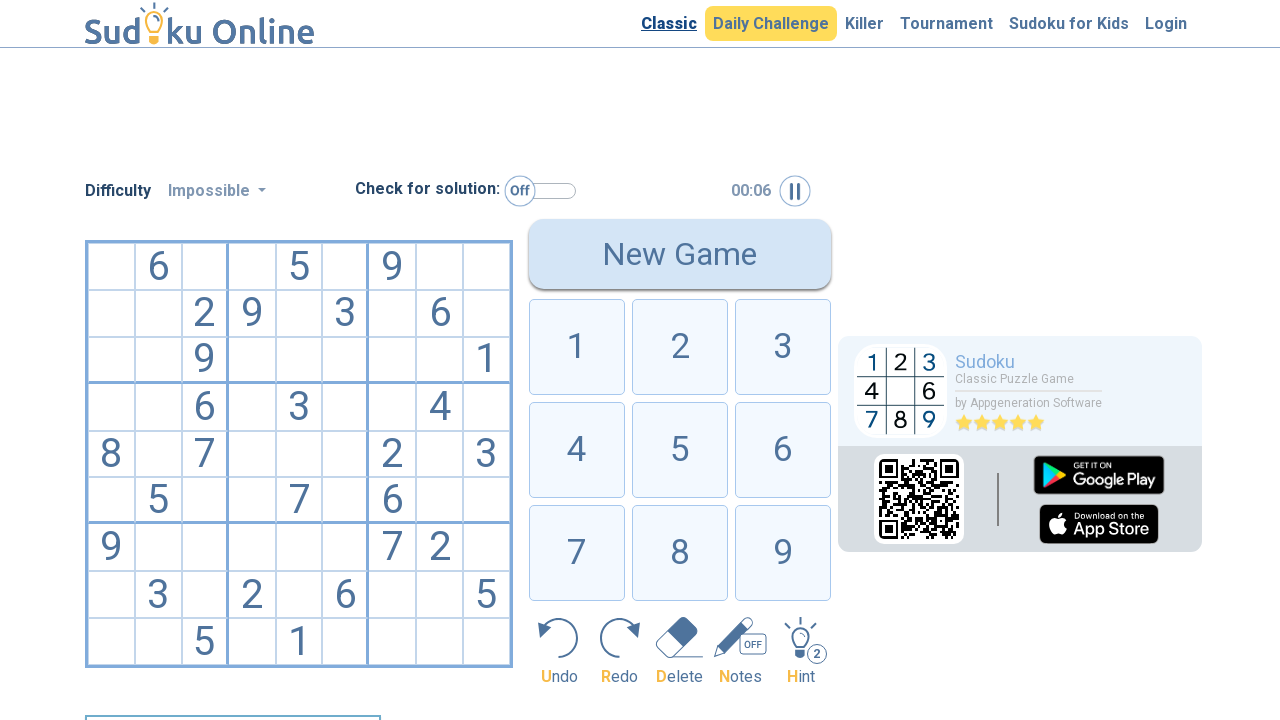

Verified grid cell at row 1, column 6 is visible
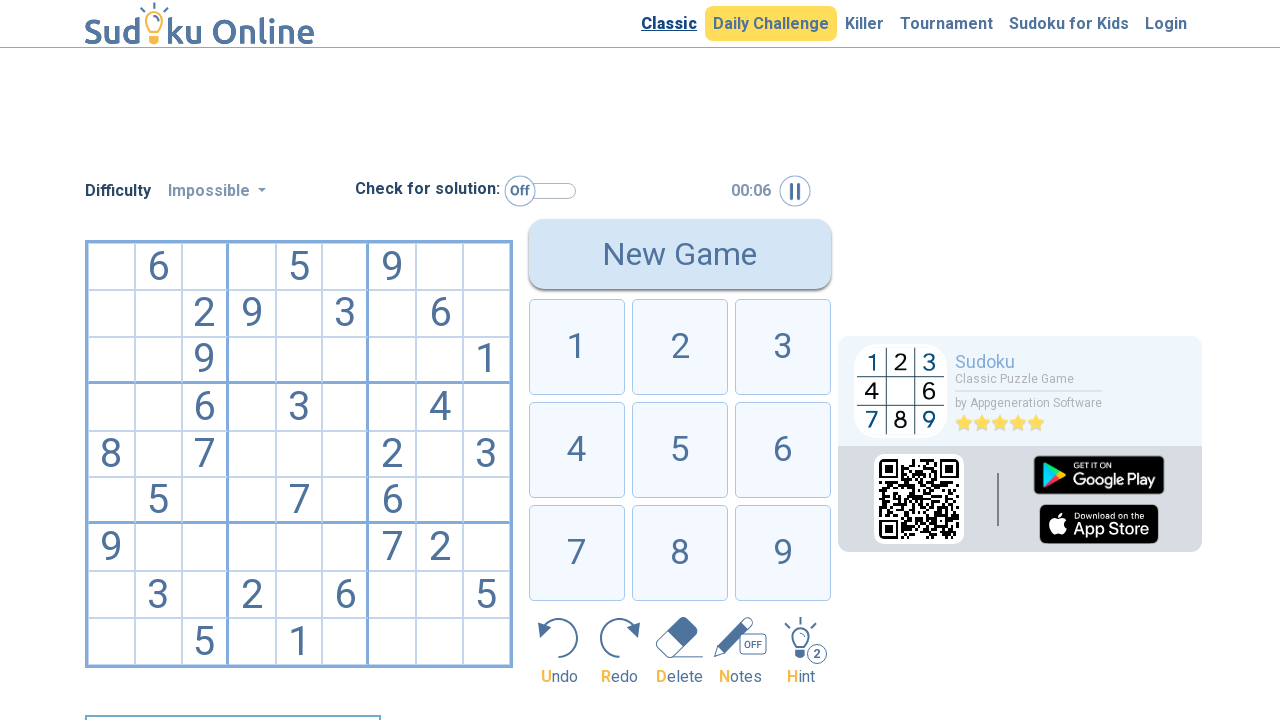

Verified grid cell at row 1, column 7 is visible
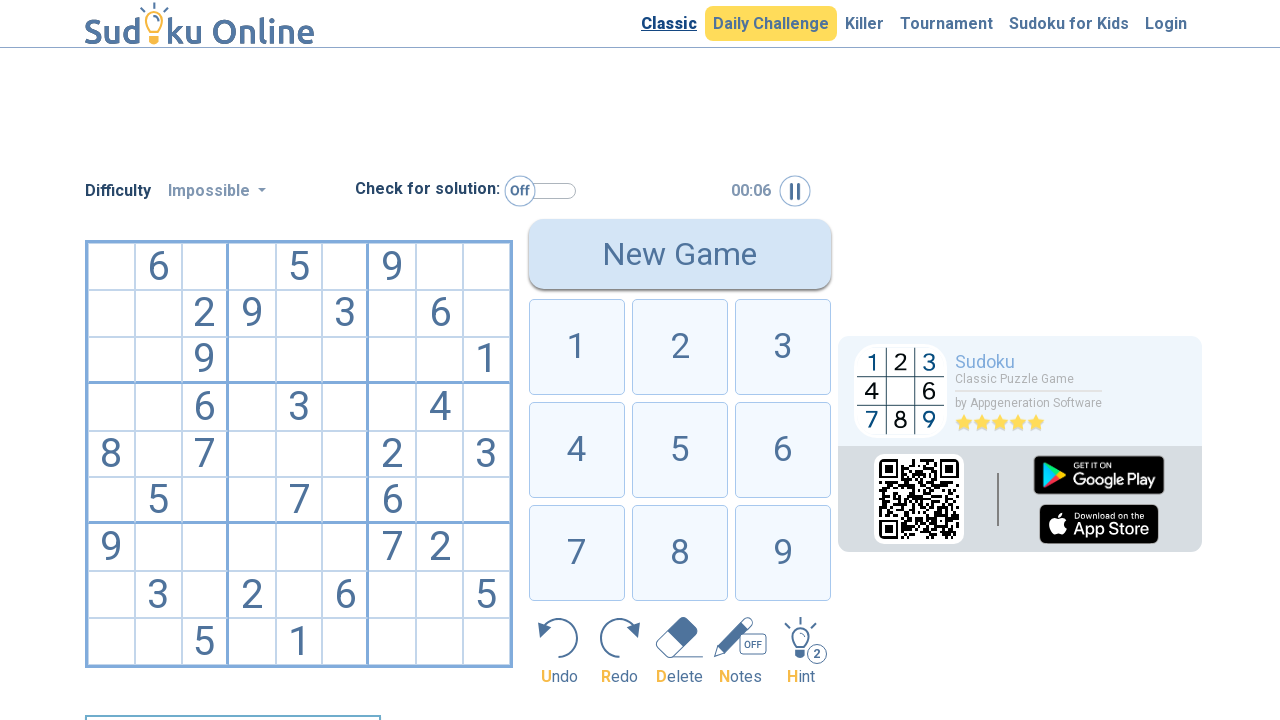

Verified grid cell at row 1, column 8 is visible
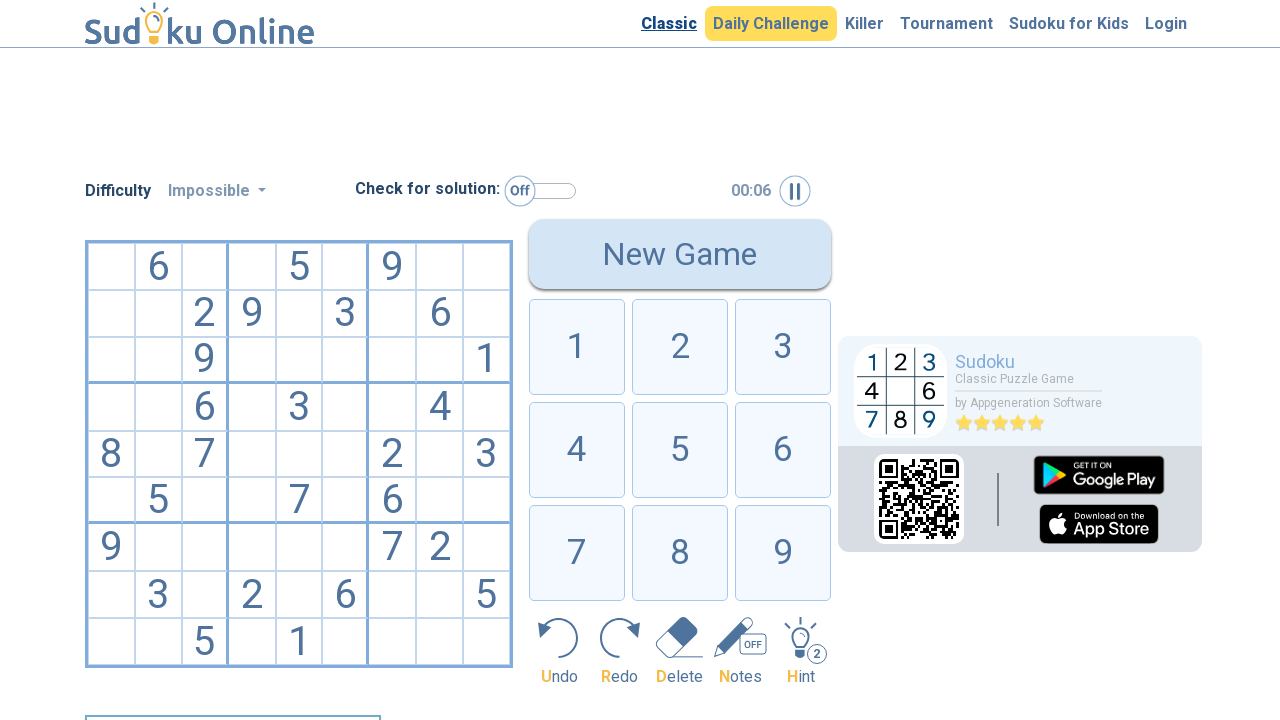

Verified grid cell at row 2, column 0 is visible
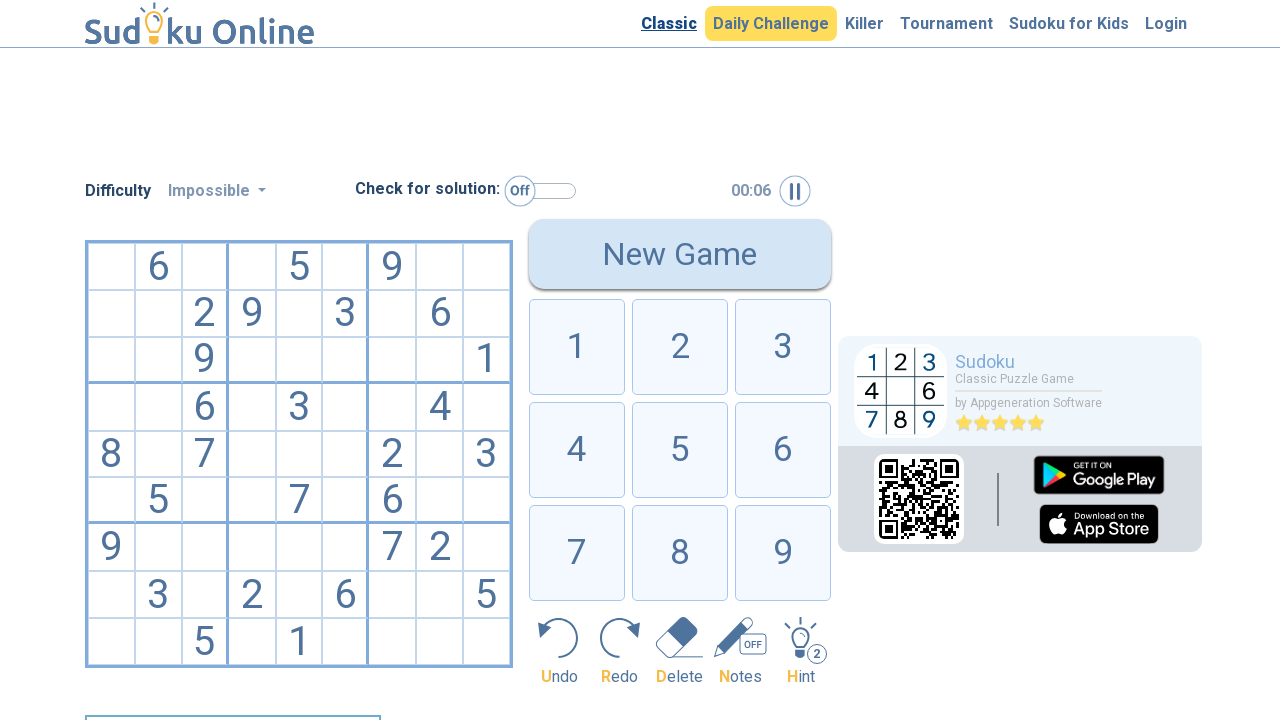

Verified grid cell at row 2, column 1 is visible
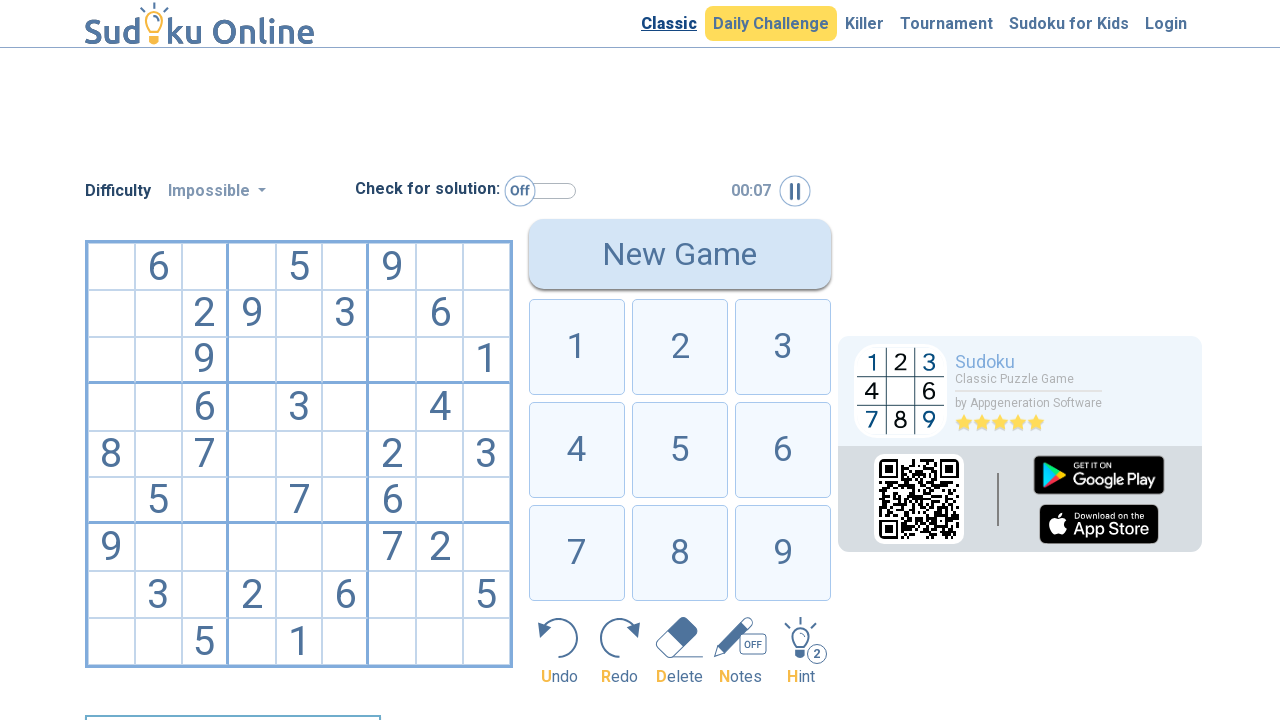

Verified grid cell at row 2, column 2 is visible
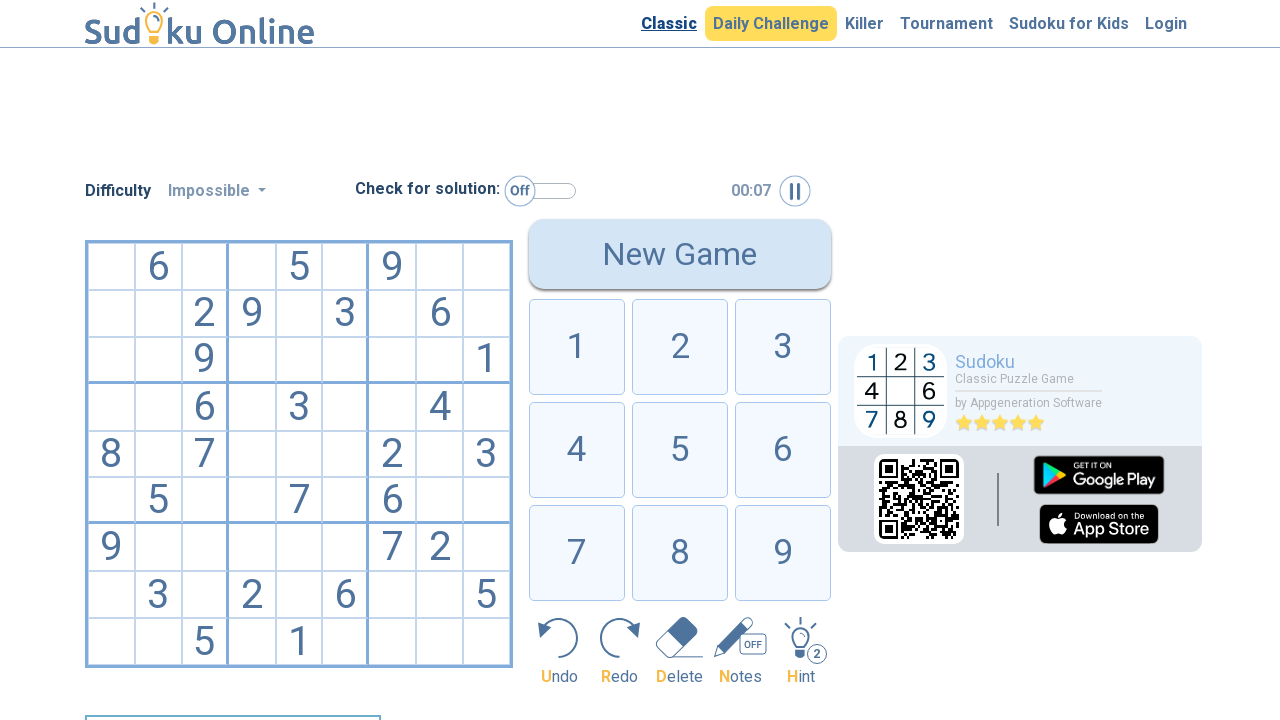

Verified grid cell at row 2, column 3 is visible
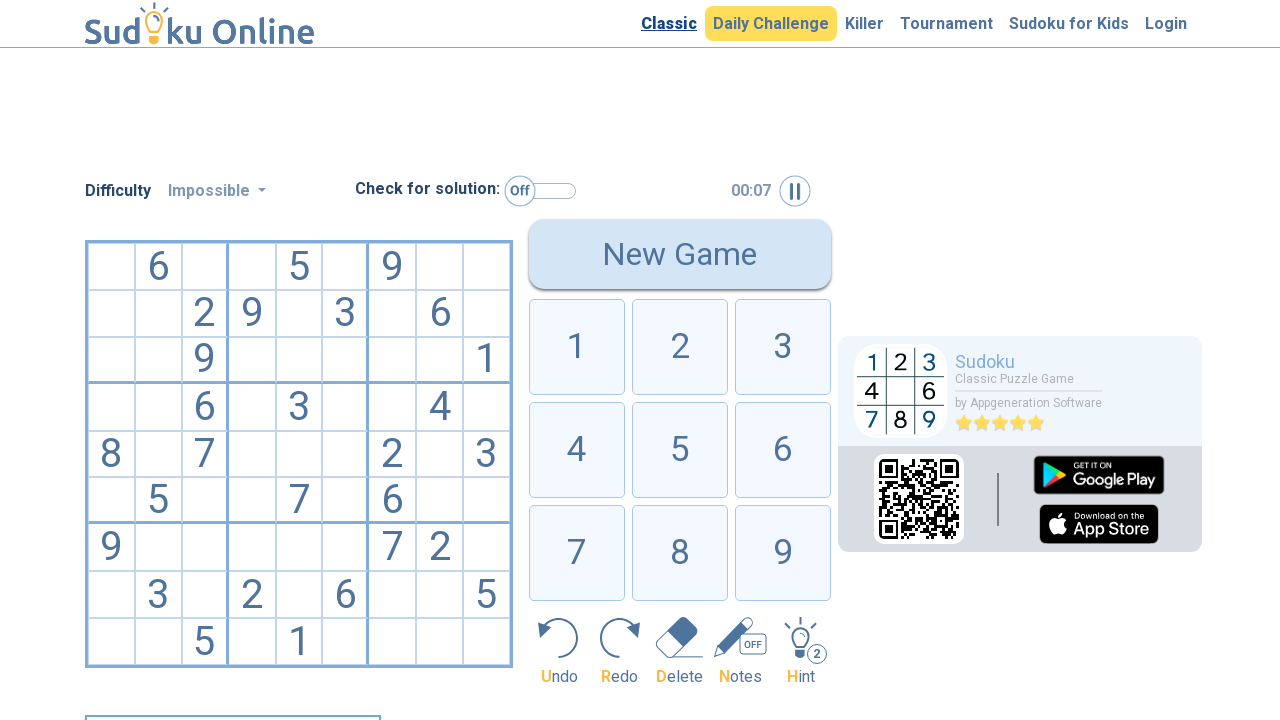

Verified grid cell at row 2, column 4 is visible
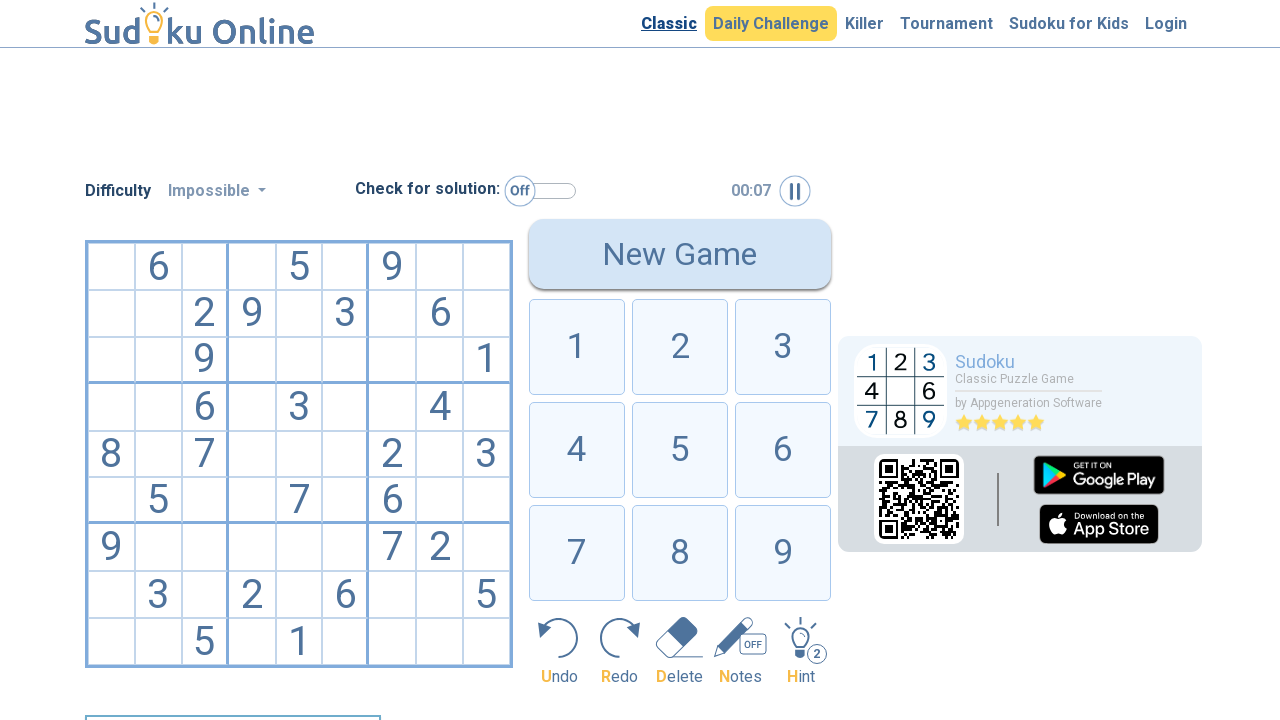

Verified grid cell at row 2, column 5 is visible
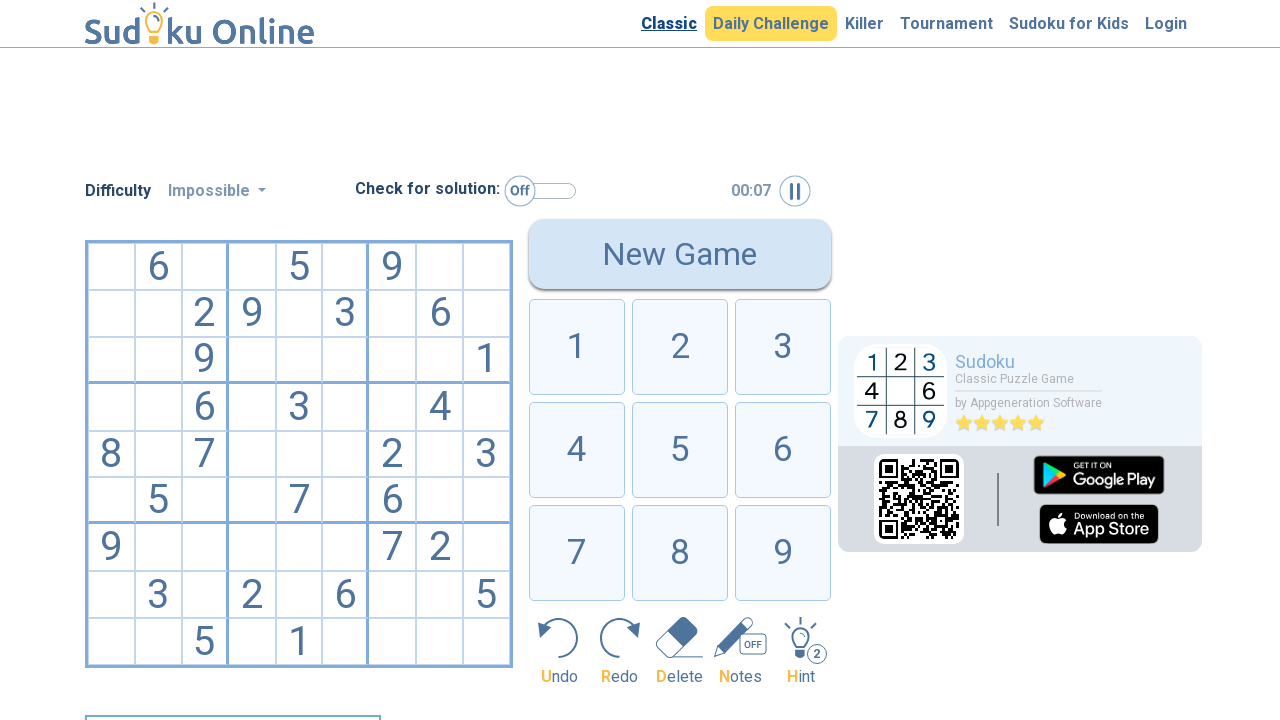

Verified grid cell at row 2, column 6 is visible
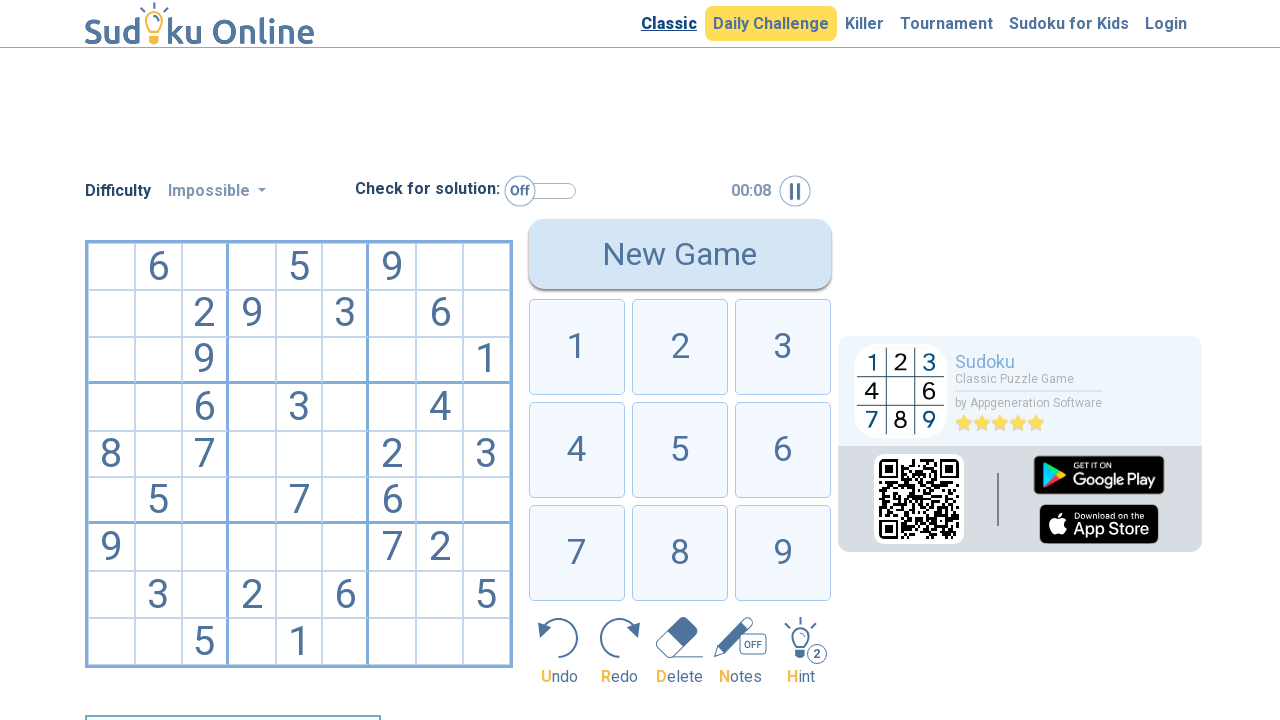

Verified grid cell at row 2, column 7 is visible
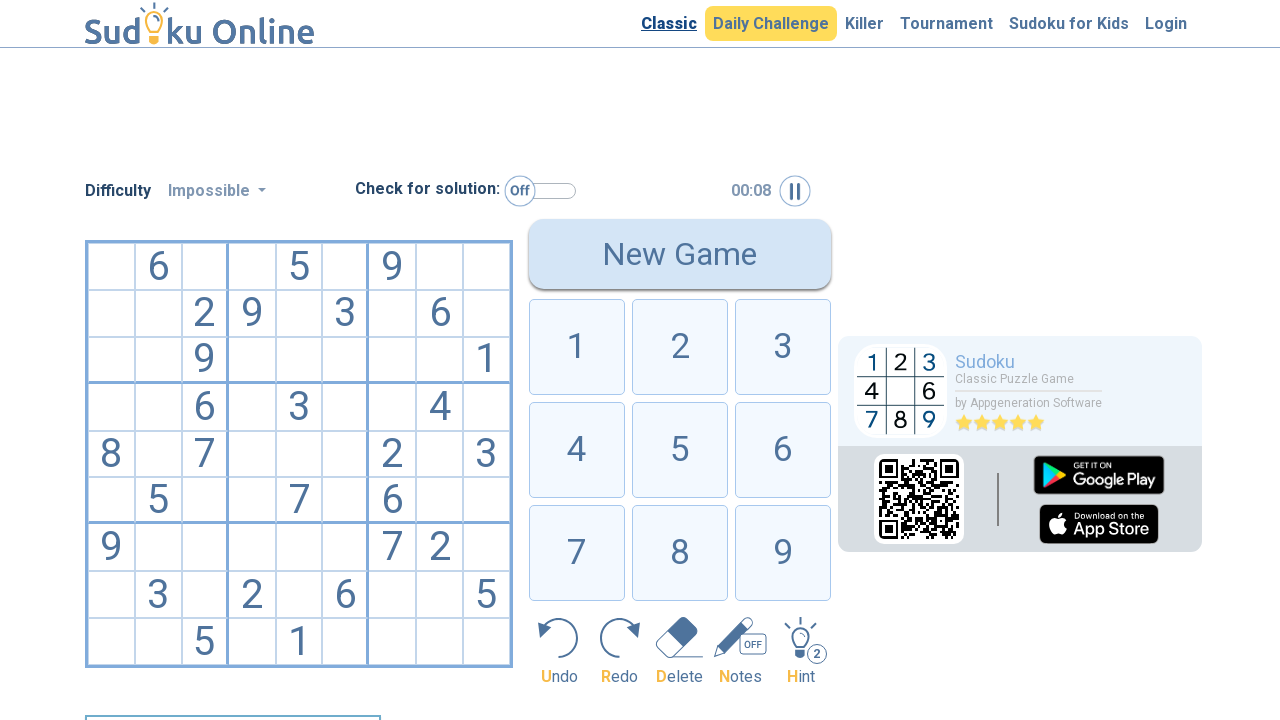

Verified grid cell at row 2, column 8 is visible
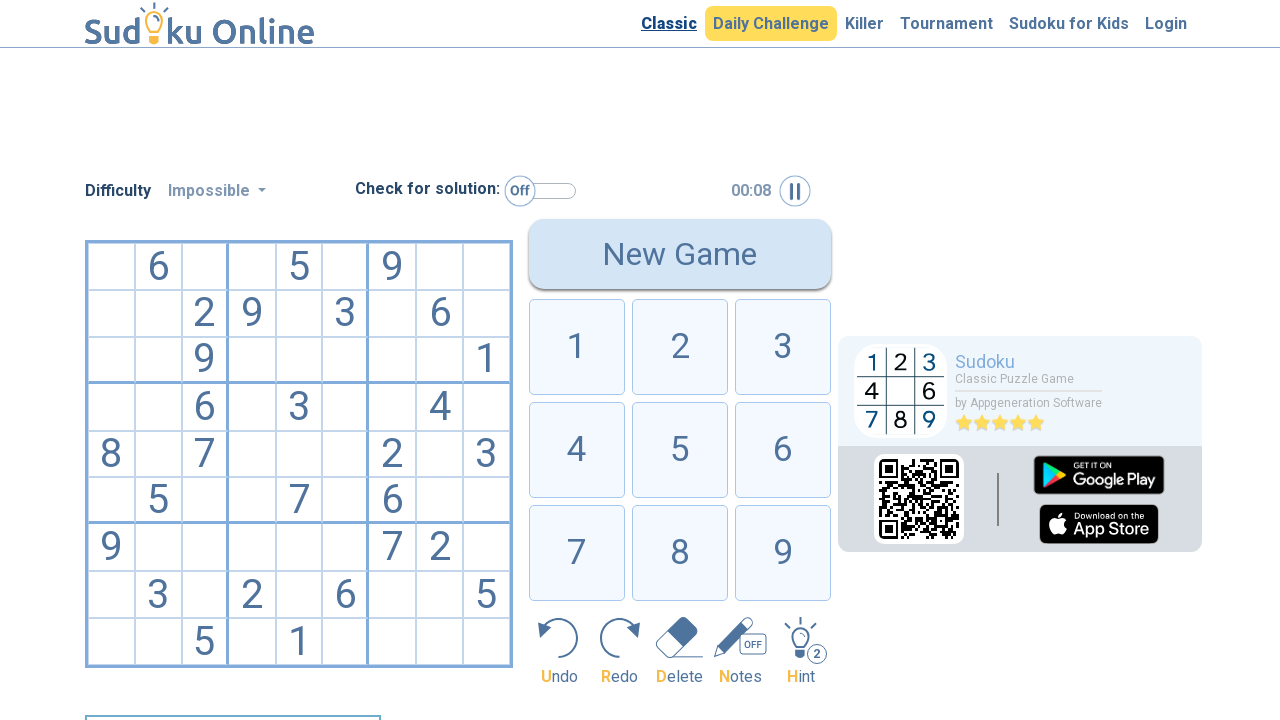

Verified grid cell at row 3, column 0 is visible
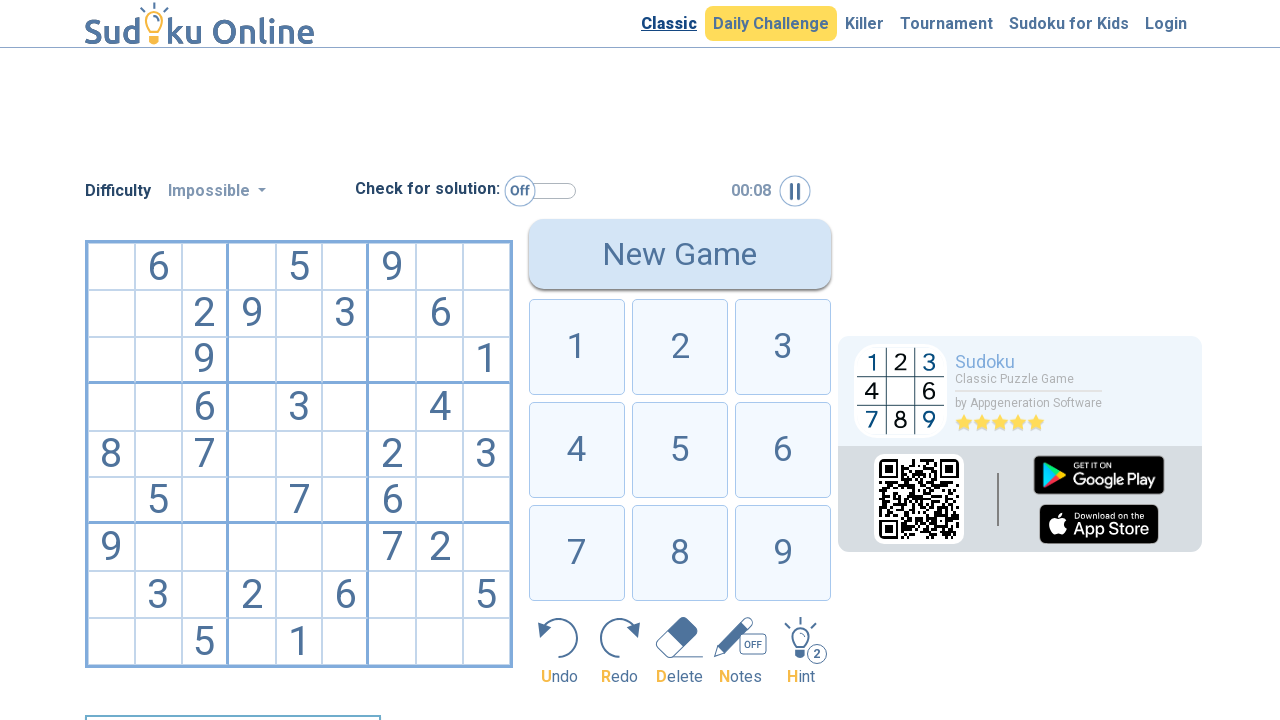

Verified grid cell at row 3, column 1 is visible
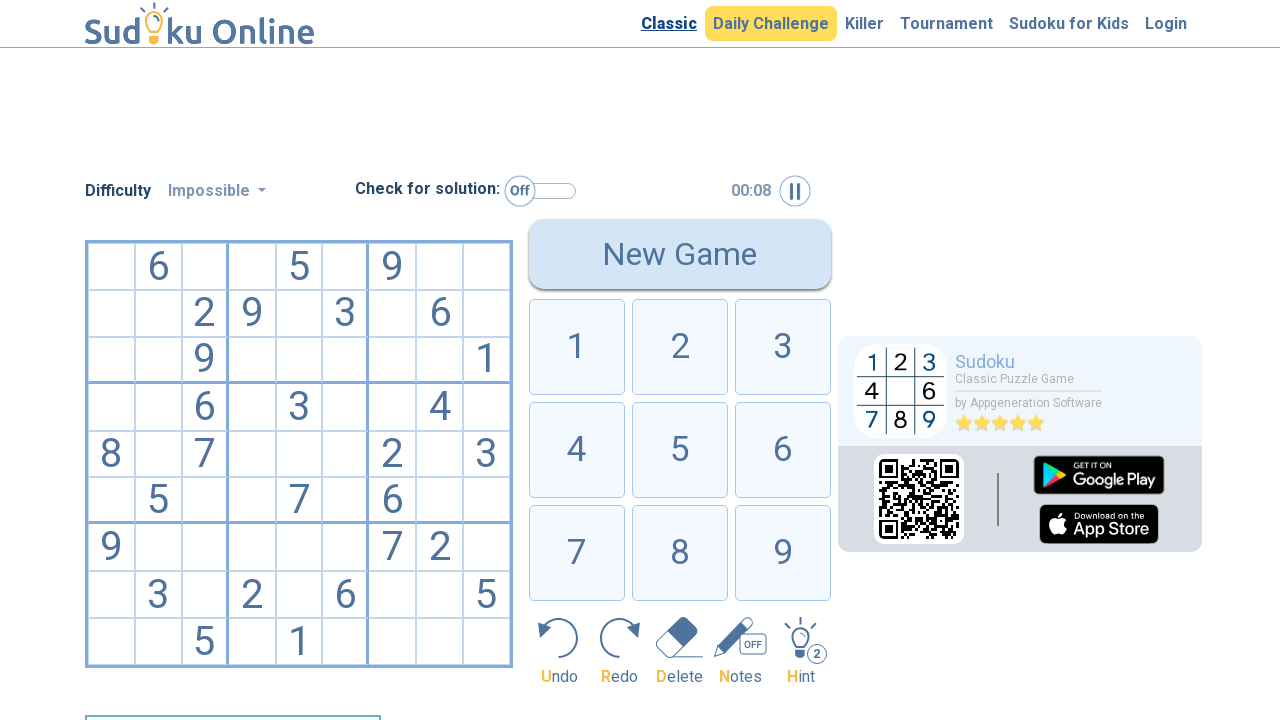

Verified grid cell at row 3, column 2 is visible
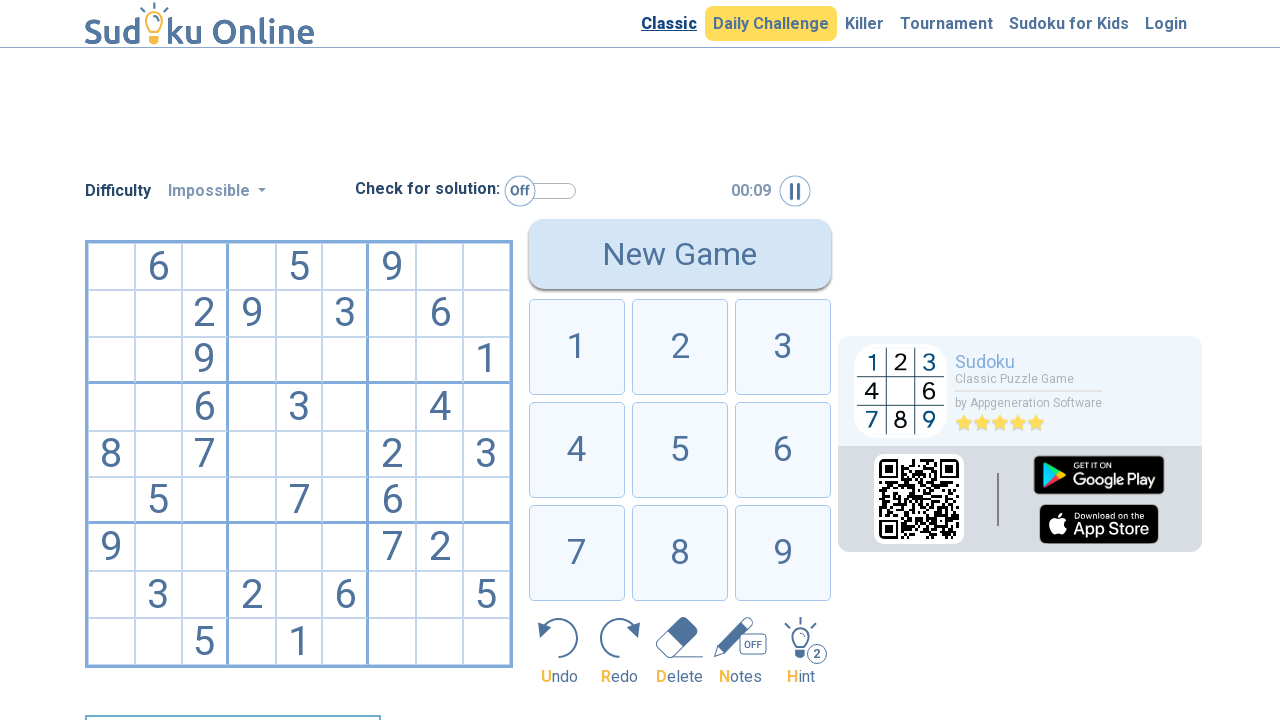

Verified grid cell at row 3, column 3 is visible
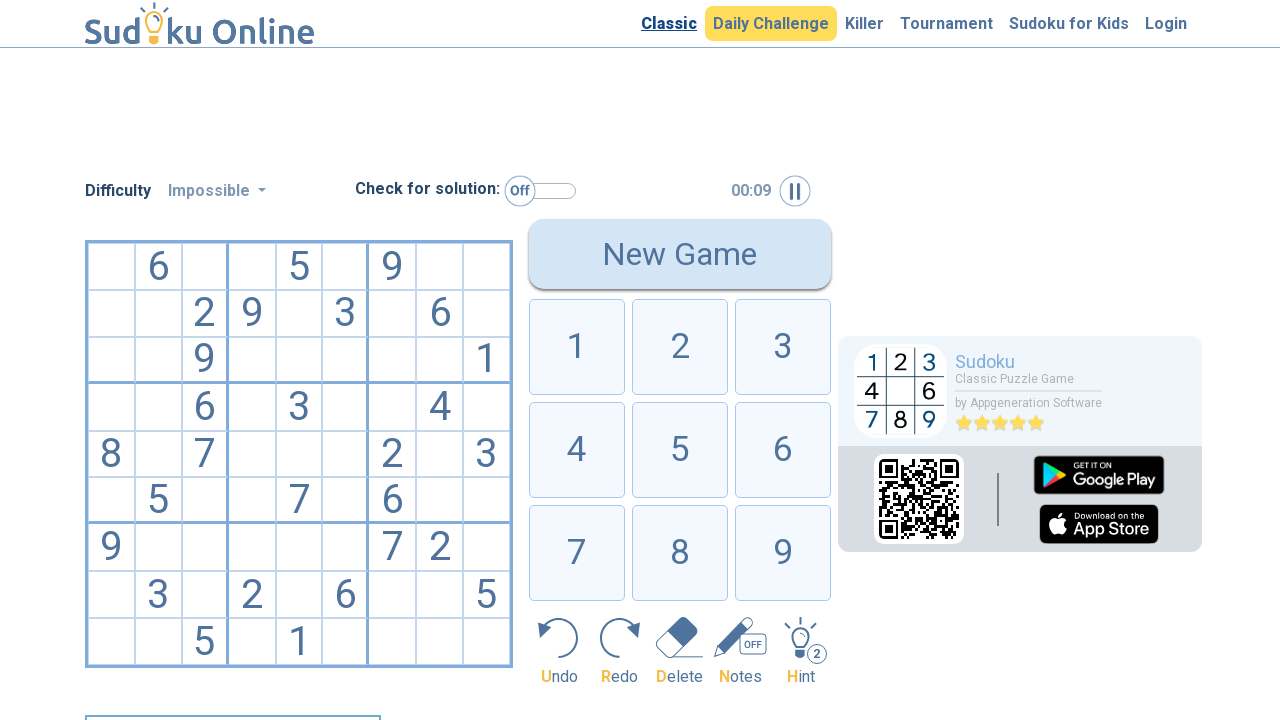

Verified grid cell at row 3, column 4 is visible
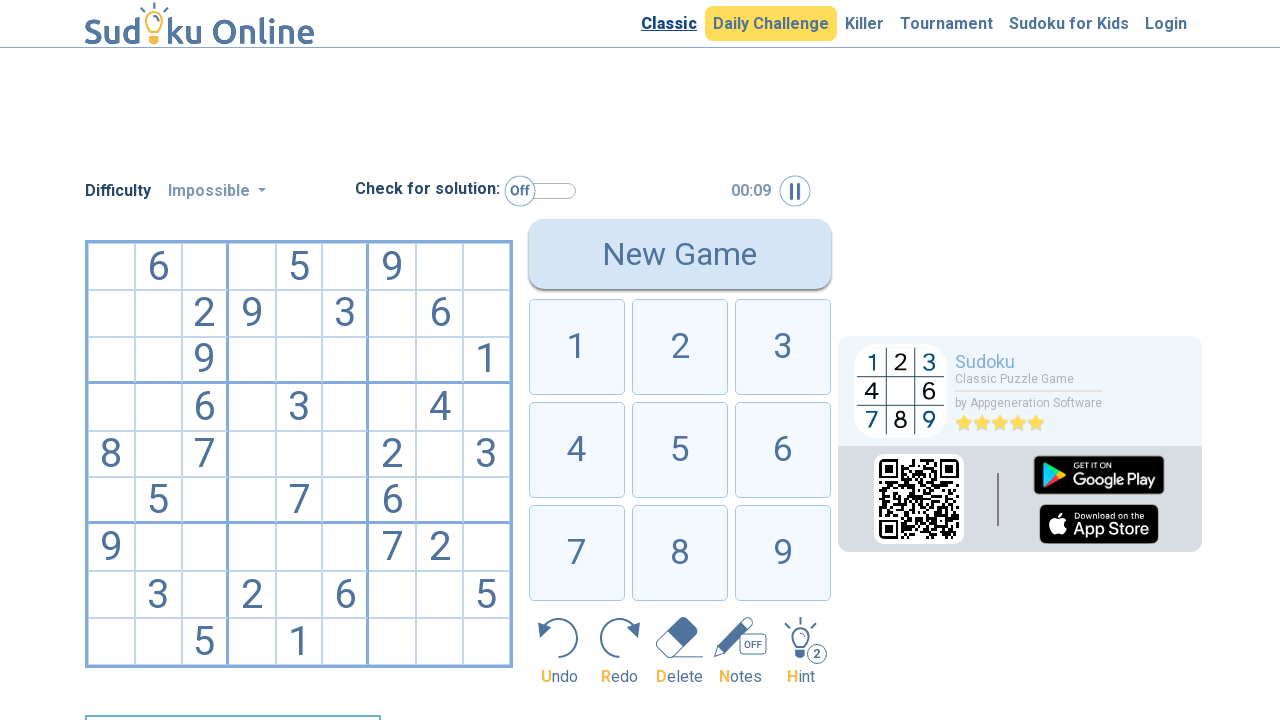

Verified grid cell at row 3, column 5 is visible
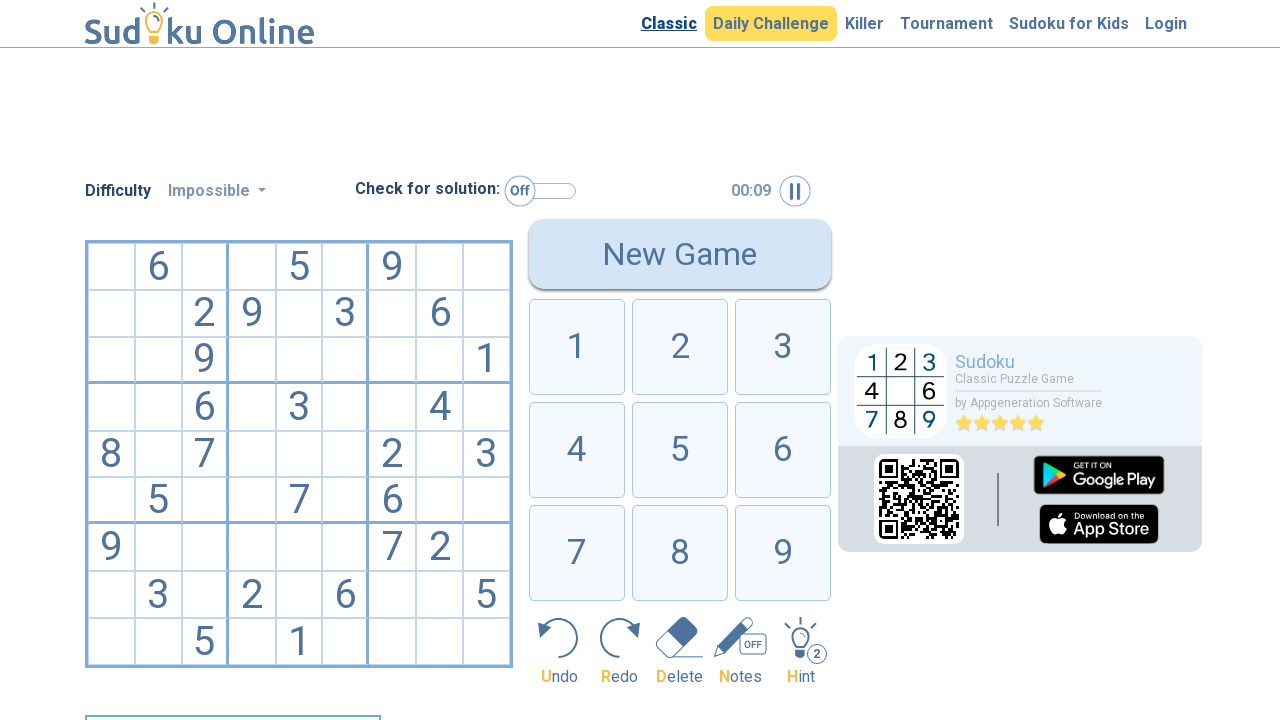

Verified grid cell at row 3, column 6 is visible
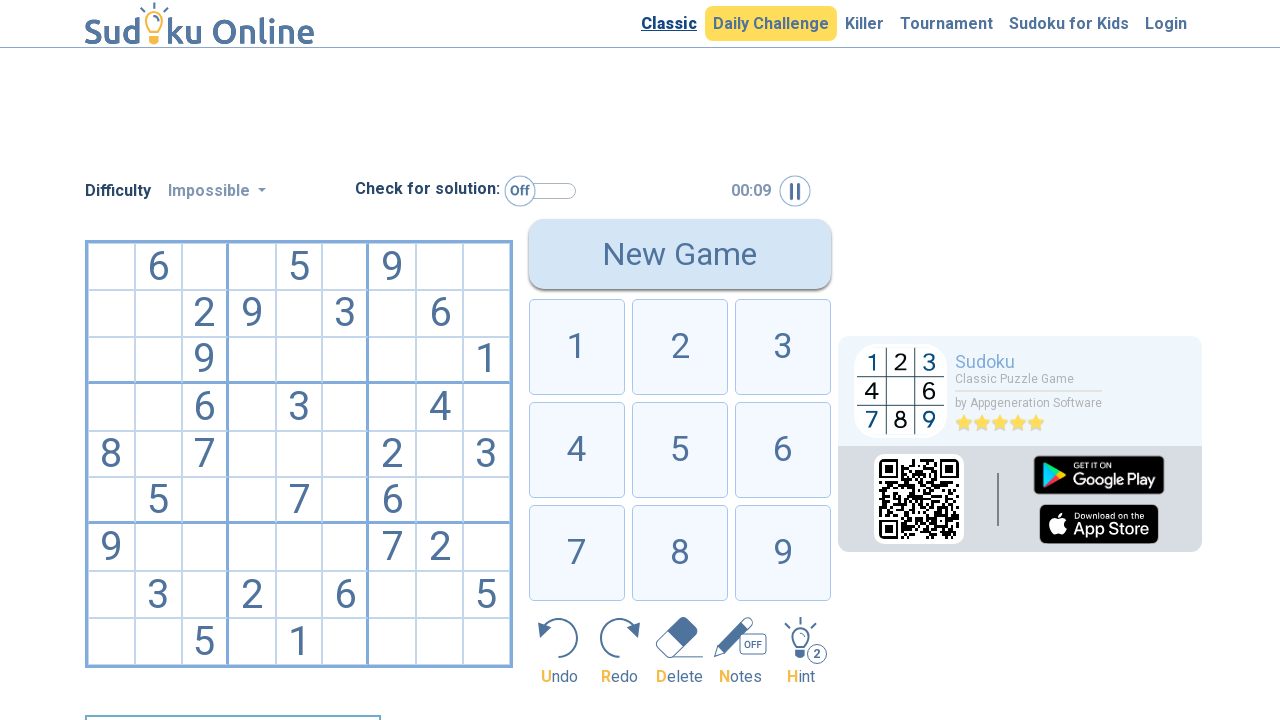

Verified grid cell at row 3, column 7 is visible
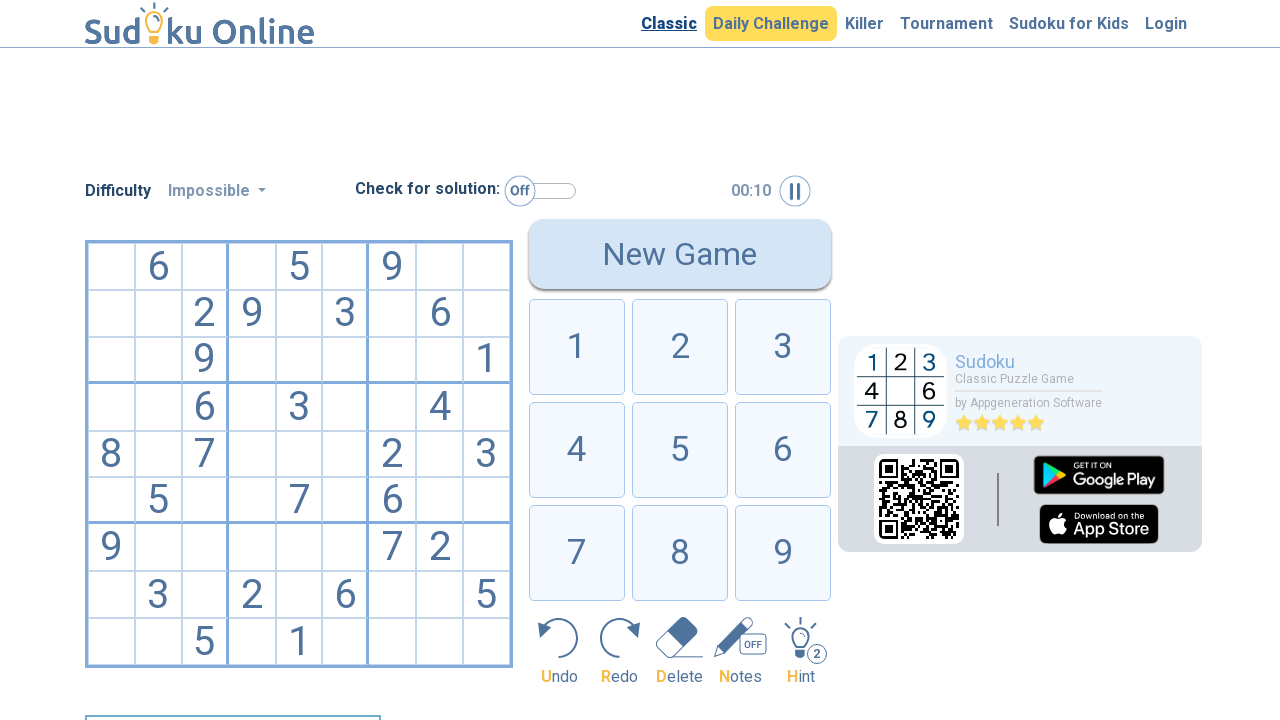

Verified grid cell at row 3, column 8 is visible
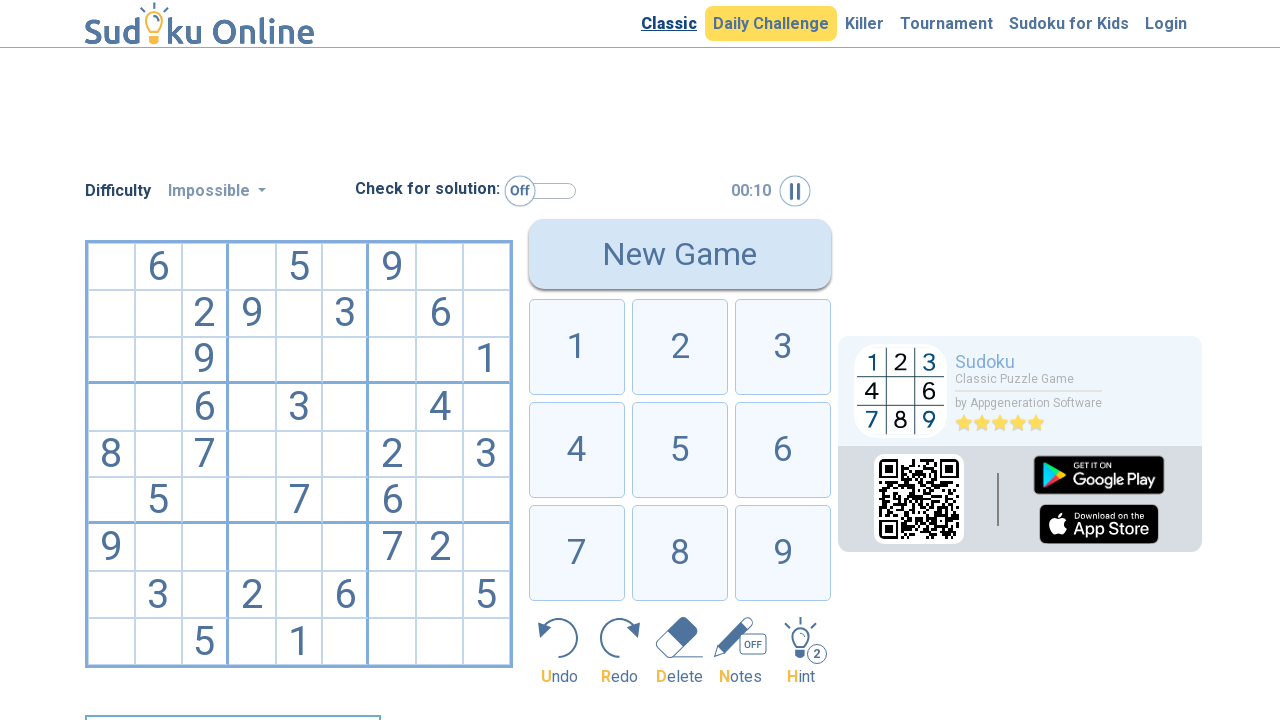

Verified grid cell at row 4, column 0 is visible
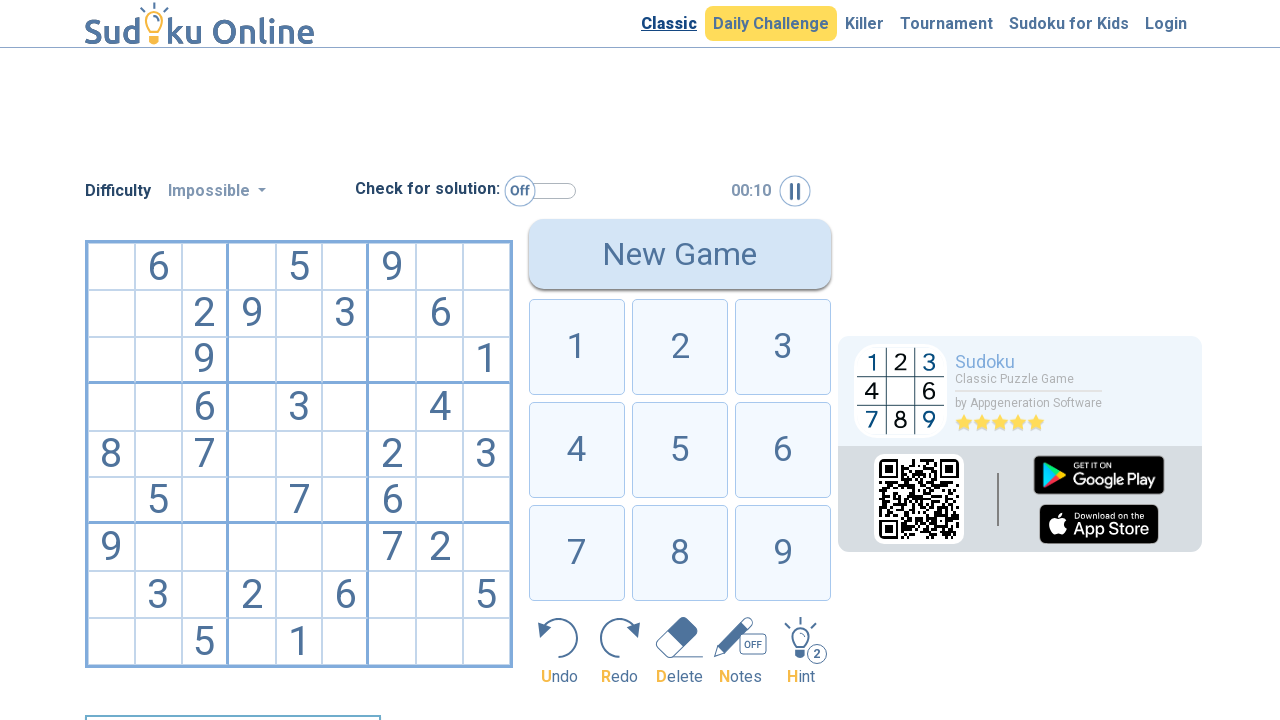

Verified grid cell at row 4, column 1 is visible
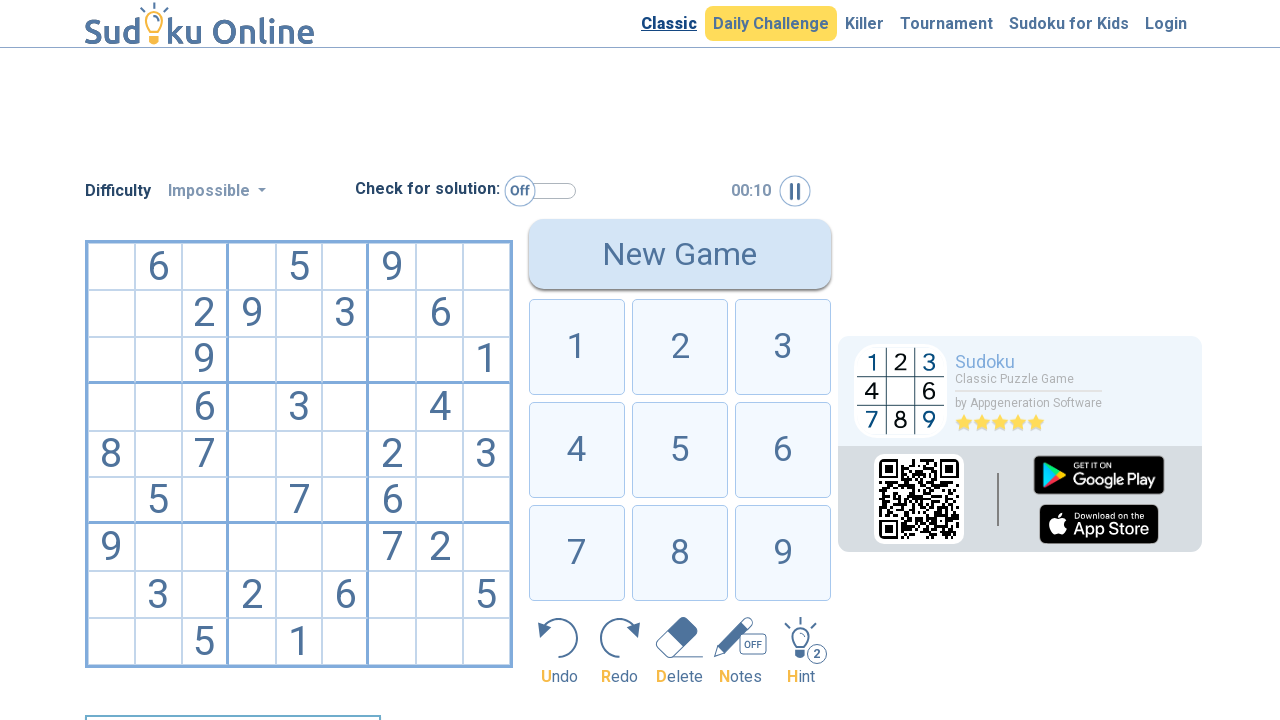

Verified grid cell at row 4, column 2 is visible
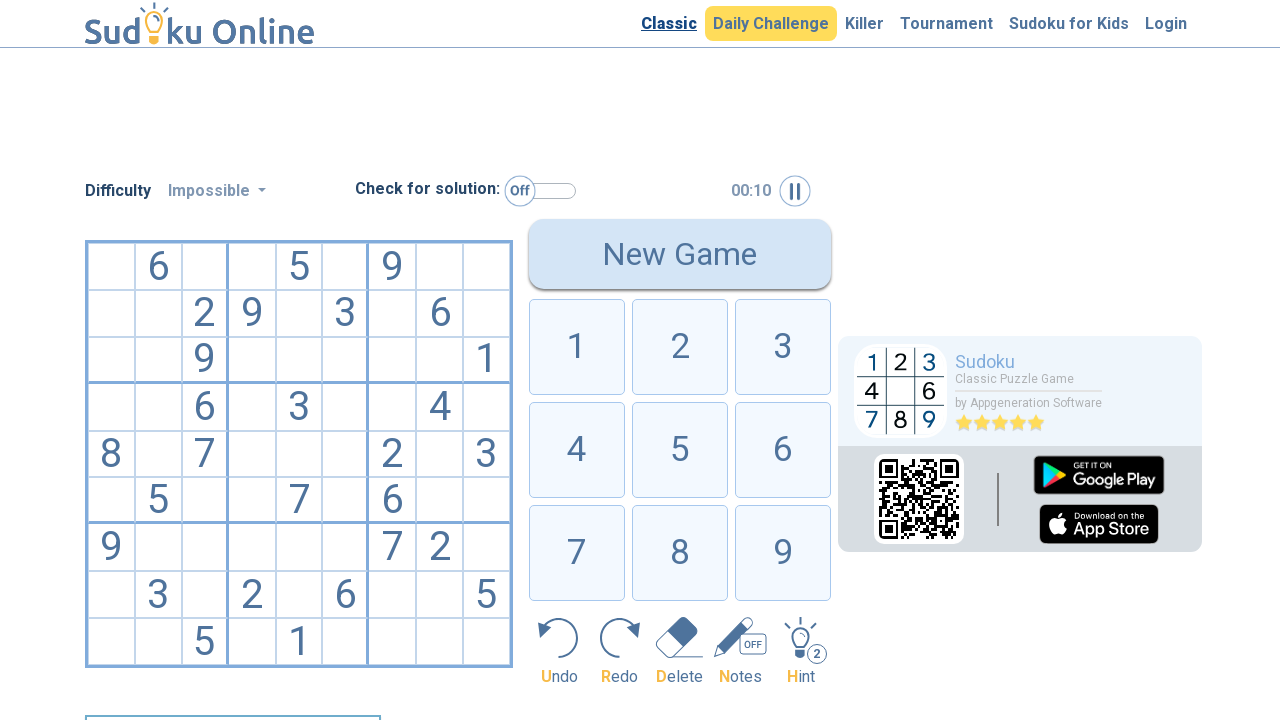

Verified grid cell at row 4, column 3 is visible
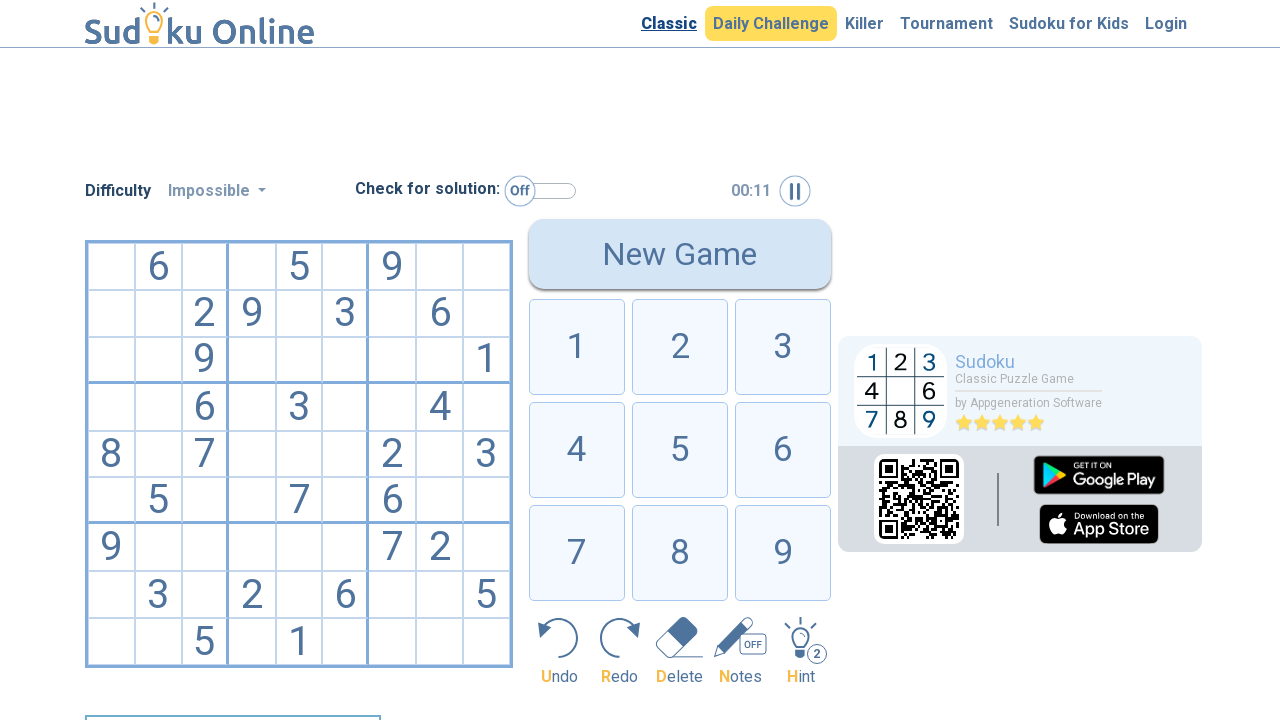

Verified grid cell at row 4, column 4 is visible
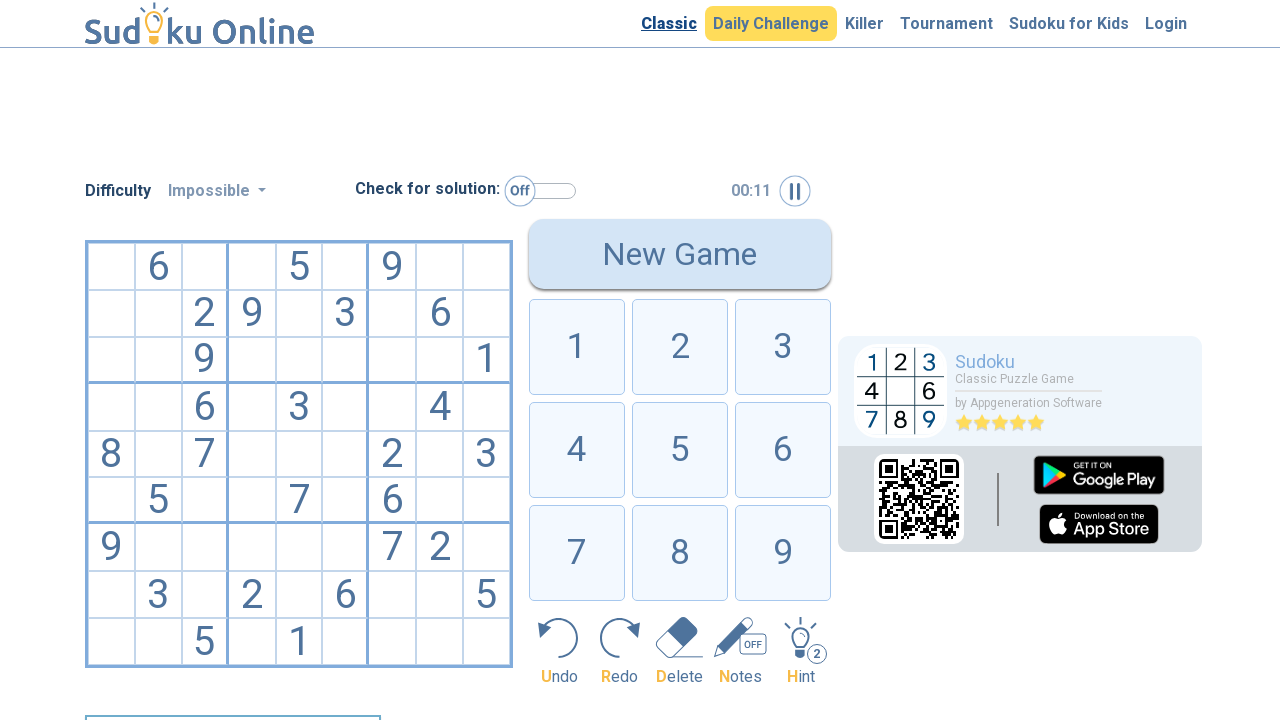

Verified grid cell at row 4, column 5 is visible
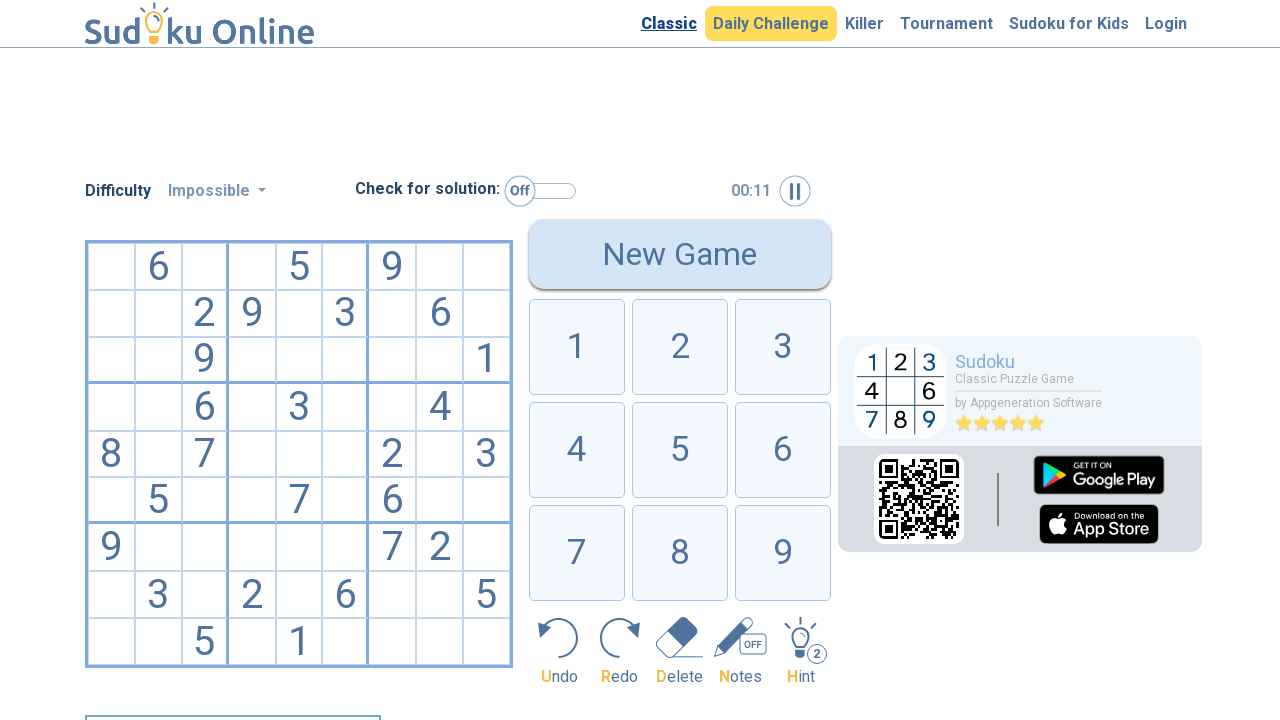

Verified grid cell at row 4, column 6 is visible
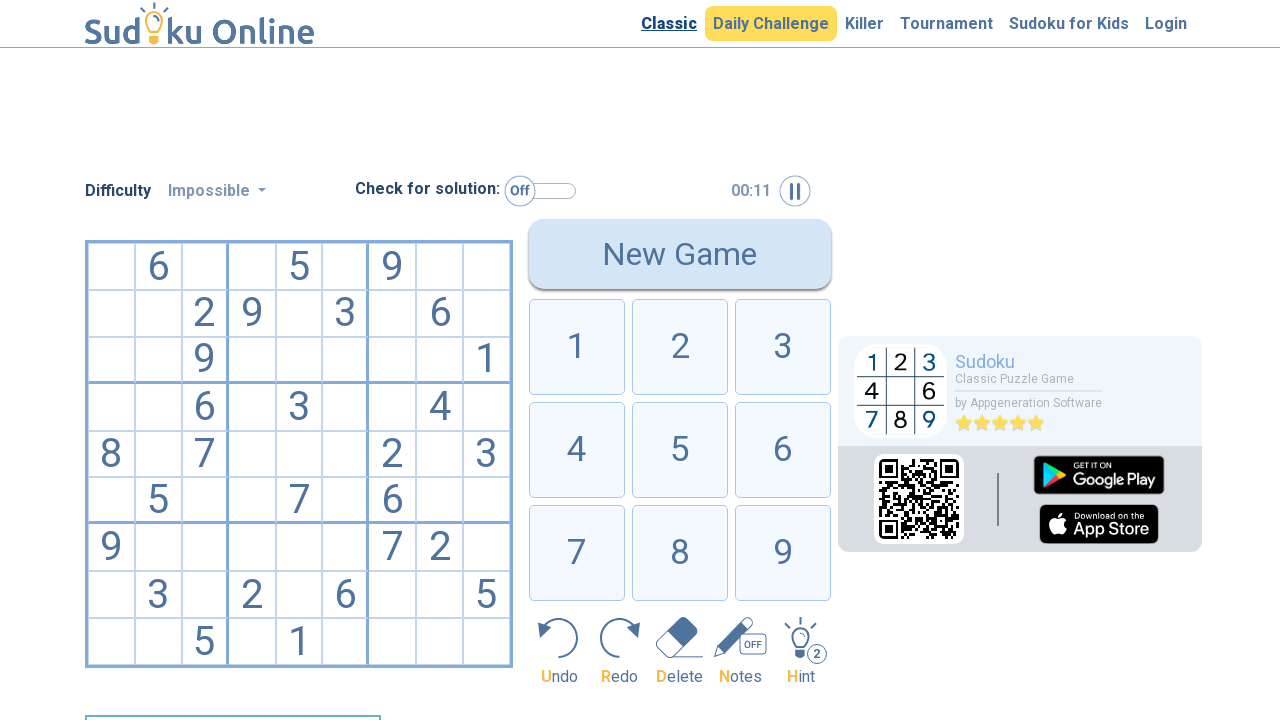

Verified grid cell at row 4, column 7 is visible
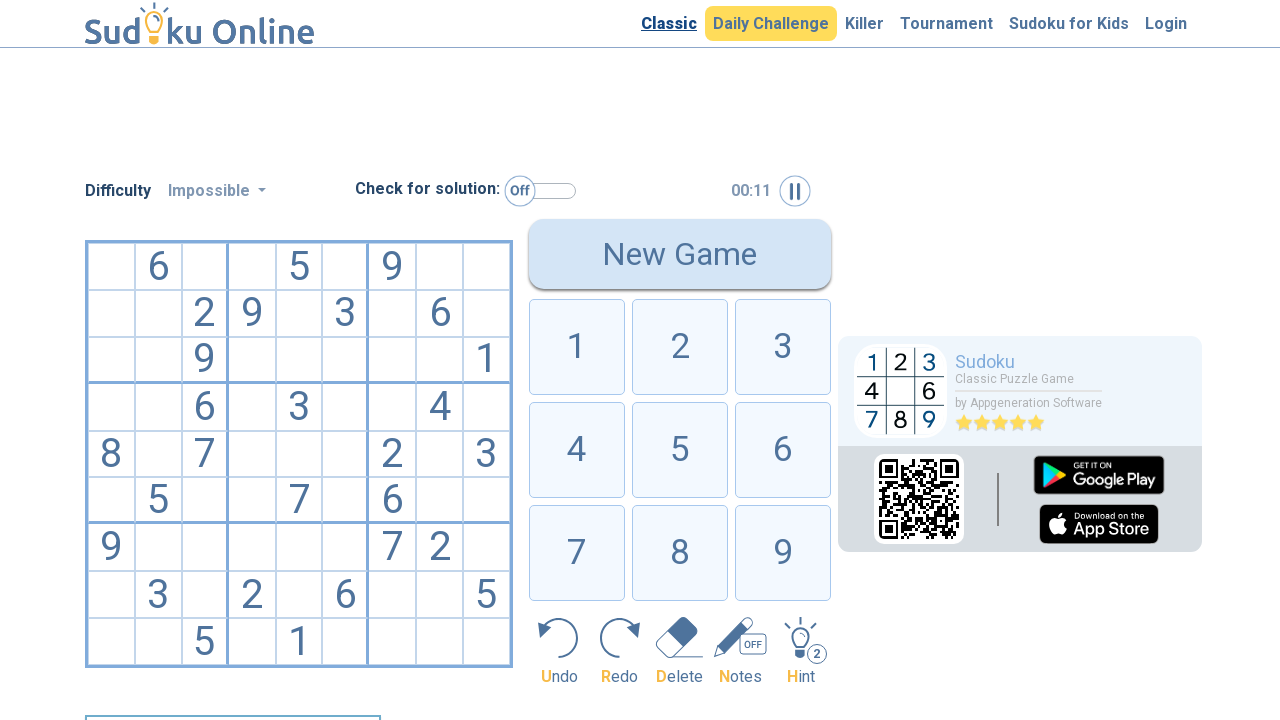

Verified grid cell at row 4, column 8 is visible
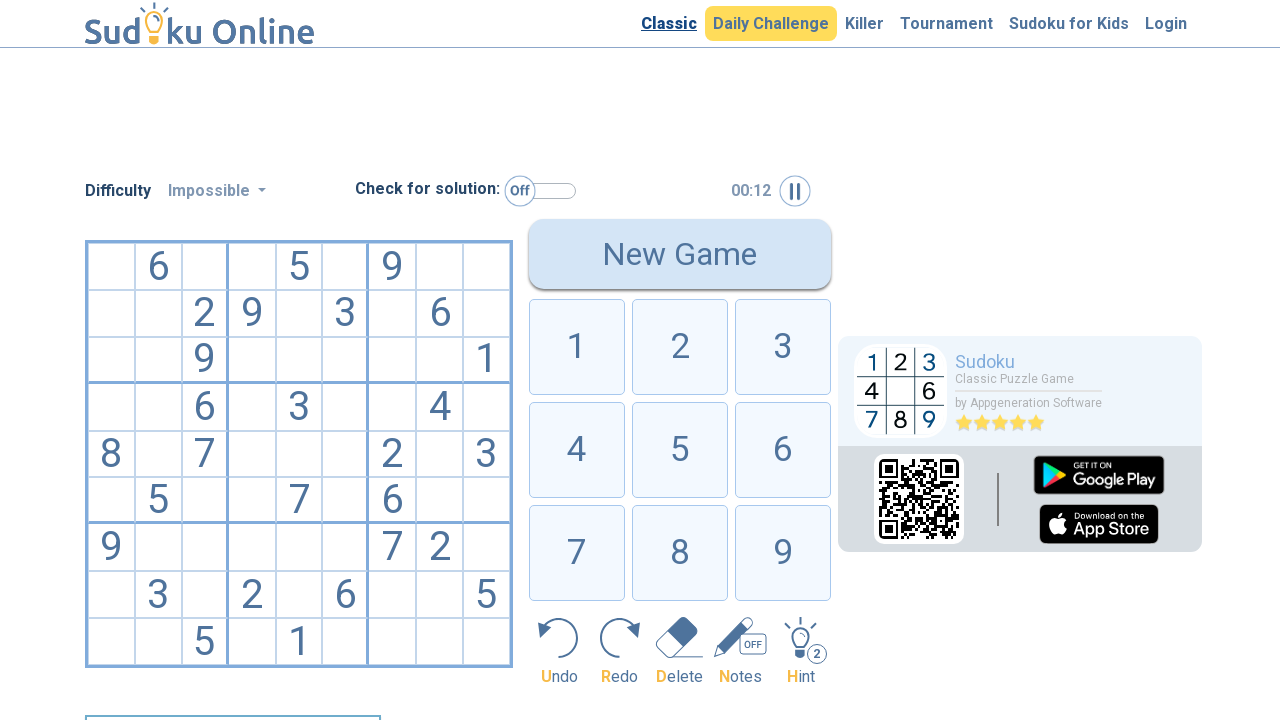

Verified grid cell at row 5, column 0 is visible
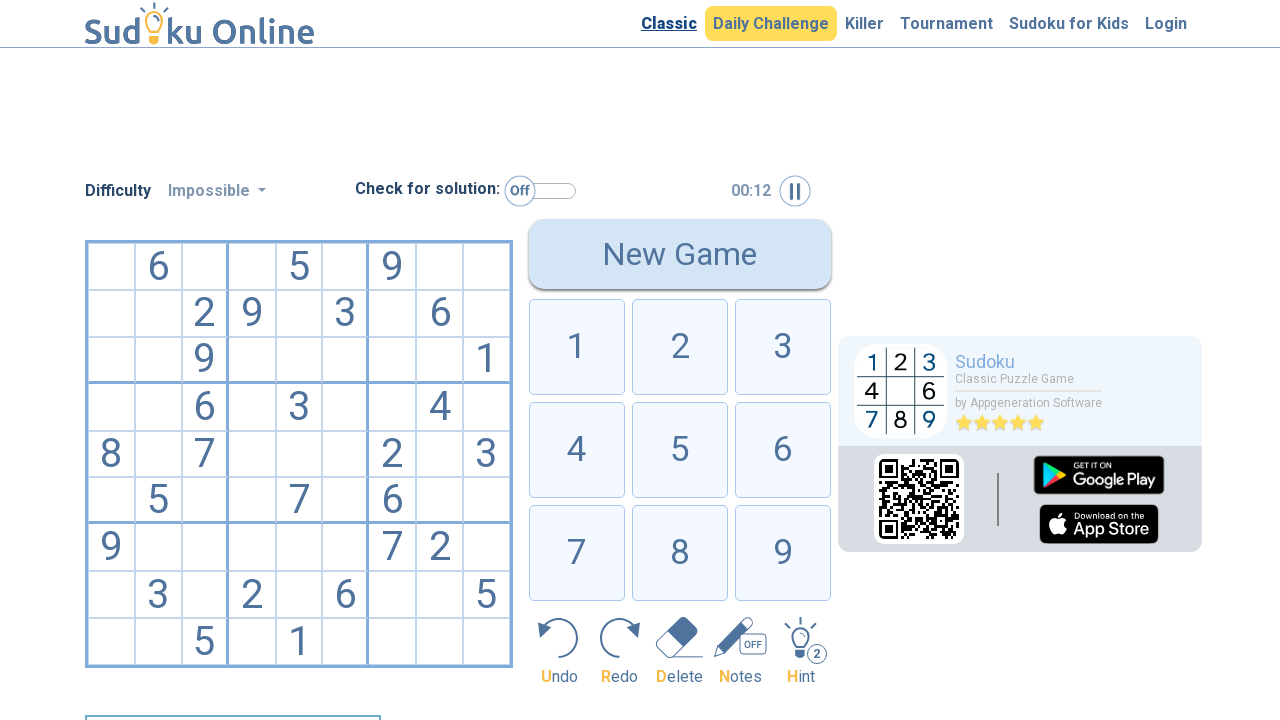

Verified grid cell at row 5, column 1 is visible
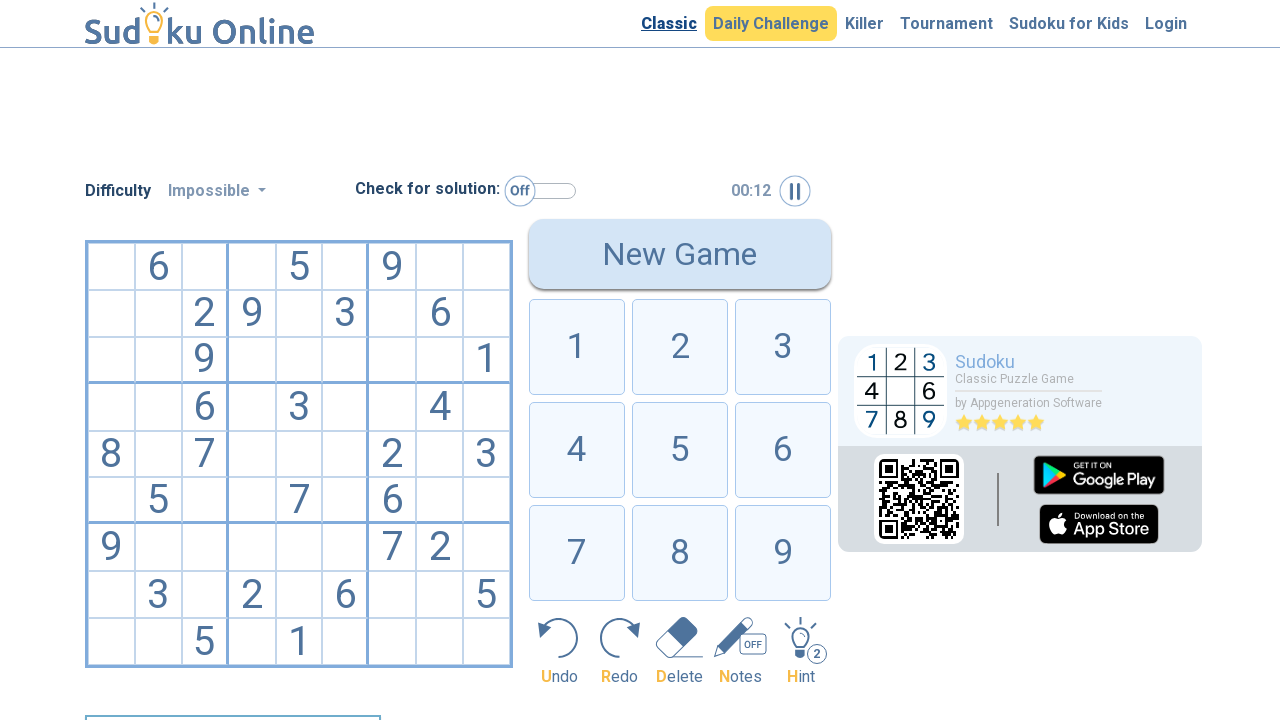

Verified grid cell at row 5, column 2 is visible
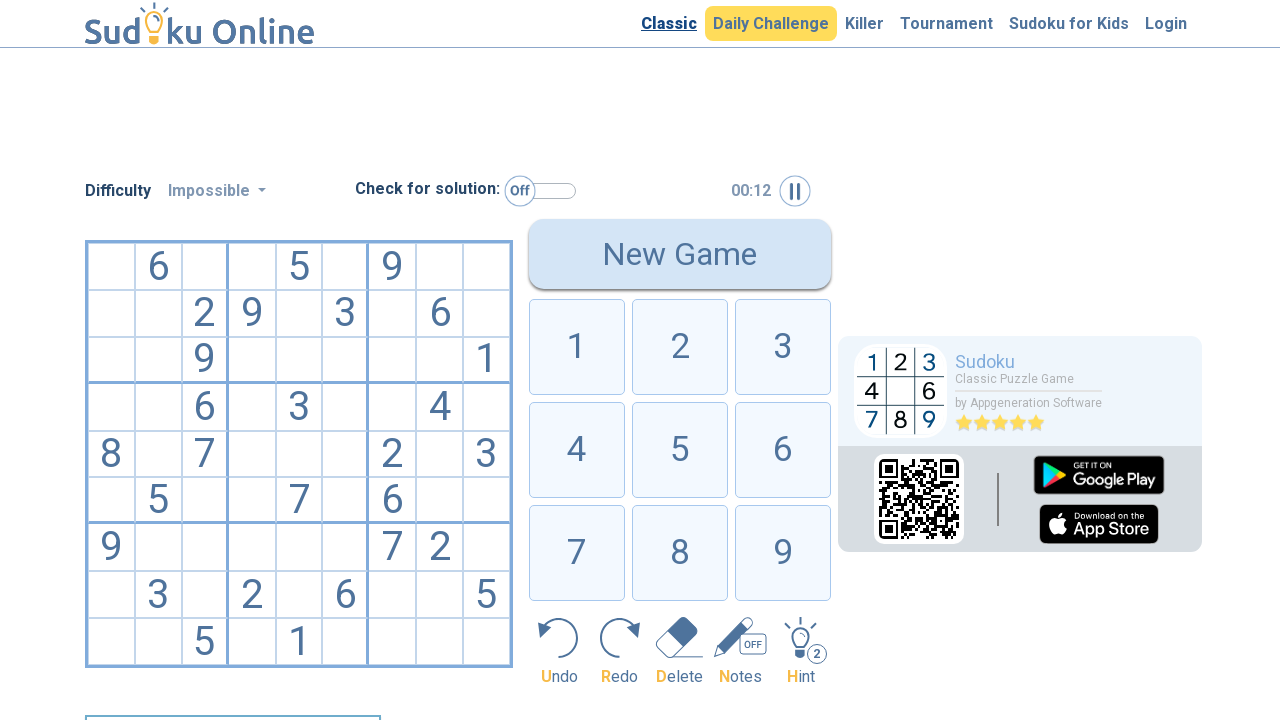

Verified grid cell at row 5, column 3 is visible
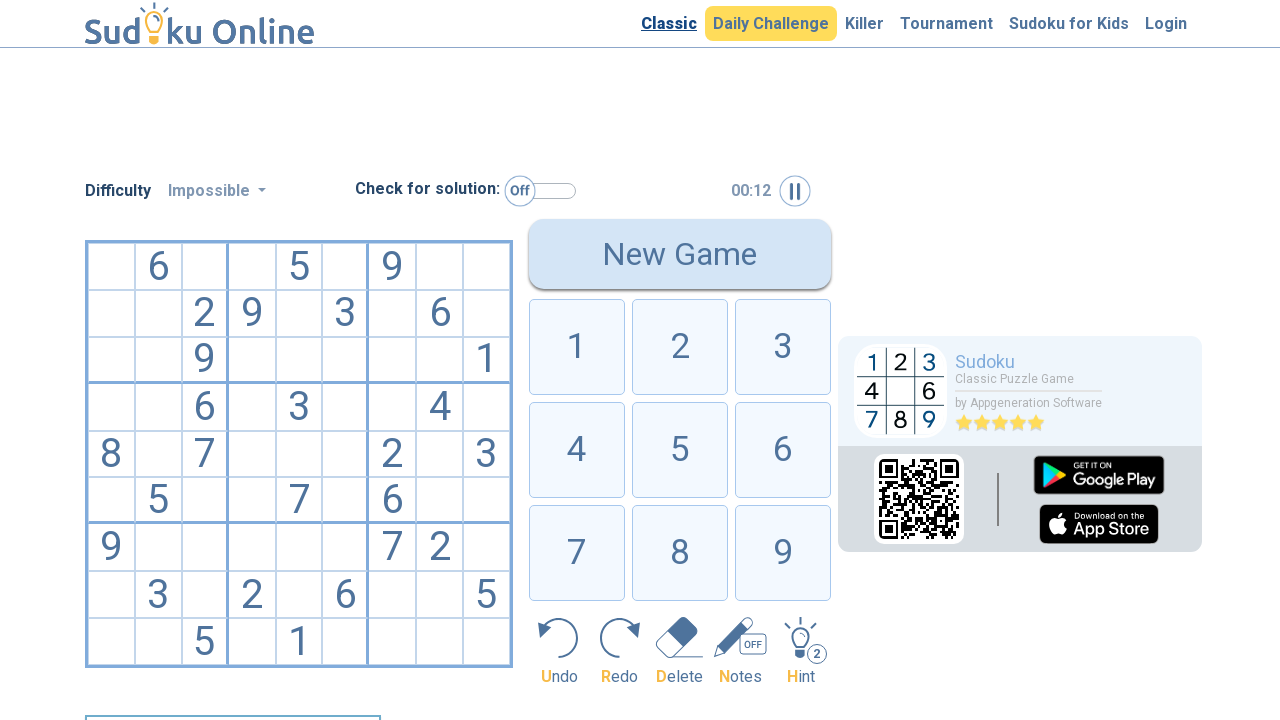

Verified grid cell at row 5, column 4 is visible
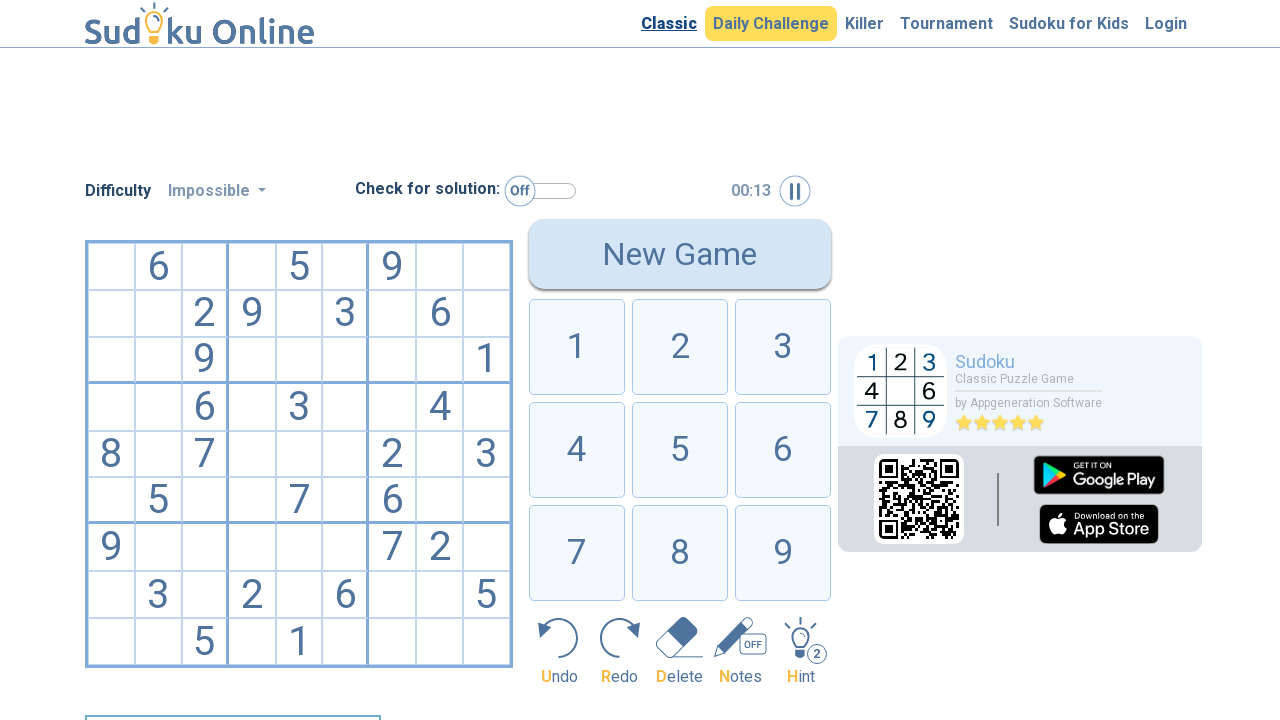

Verified grid cell at row 5, column 5 is visible
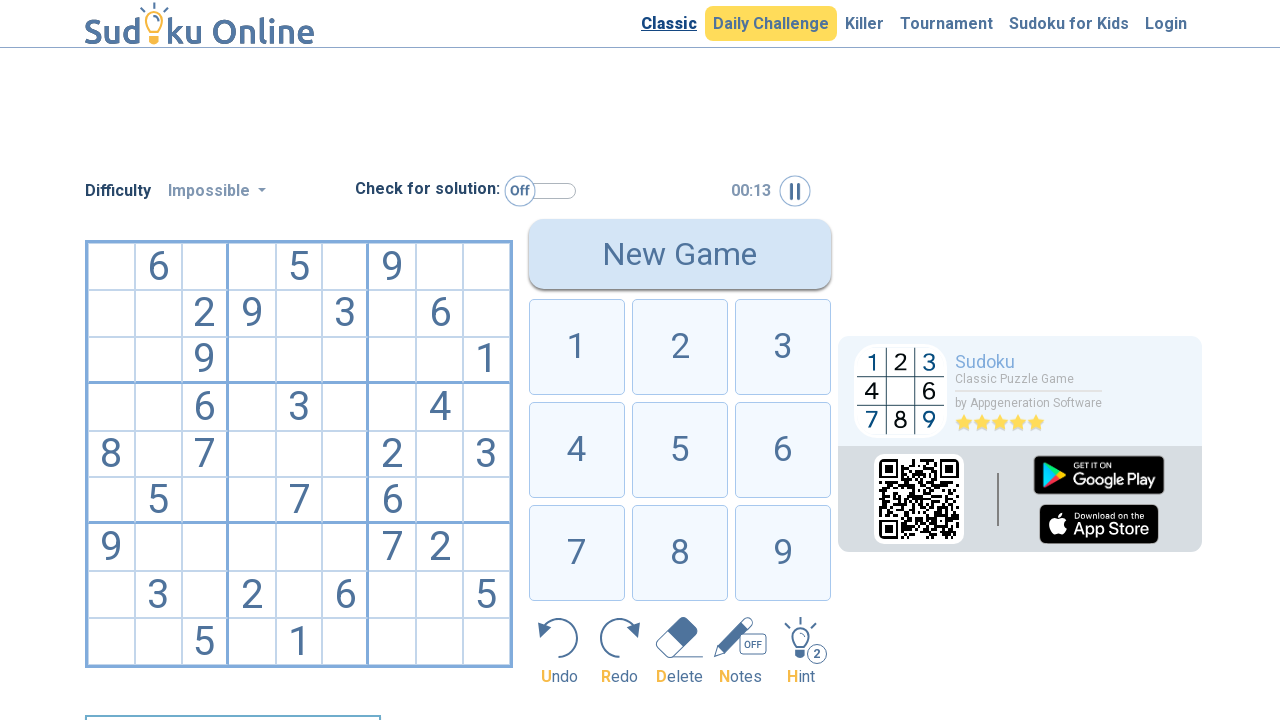

Verified grid cell at row 5, column 6 is visible
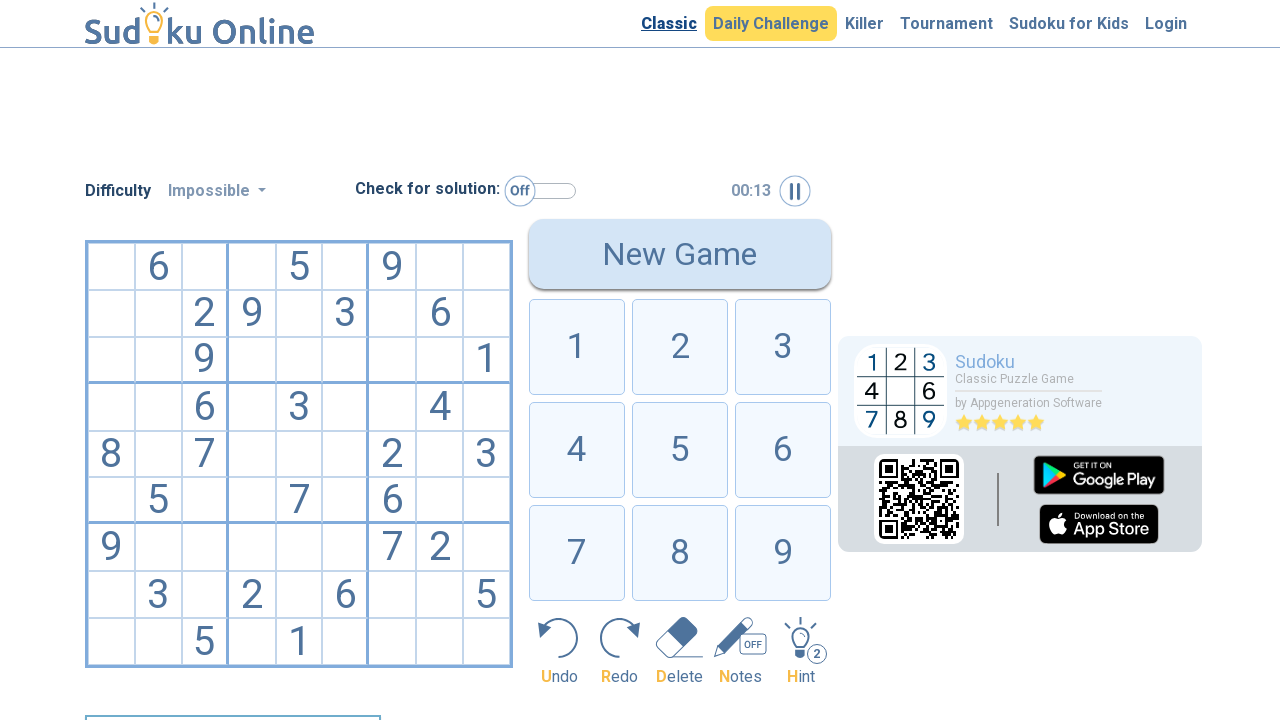

Verified grid cell at row 5, column 7 is visible
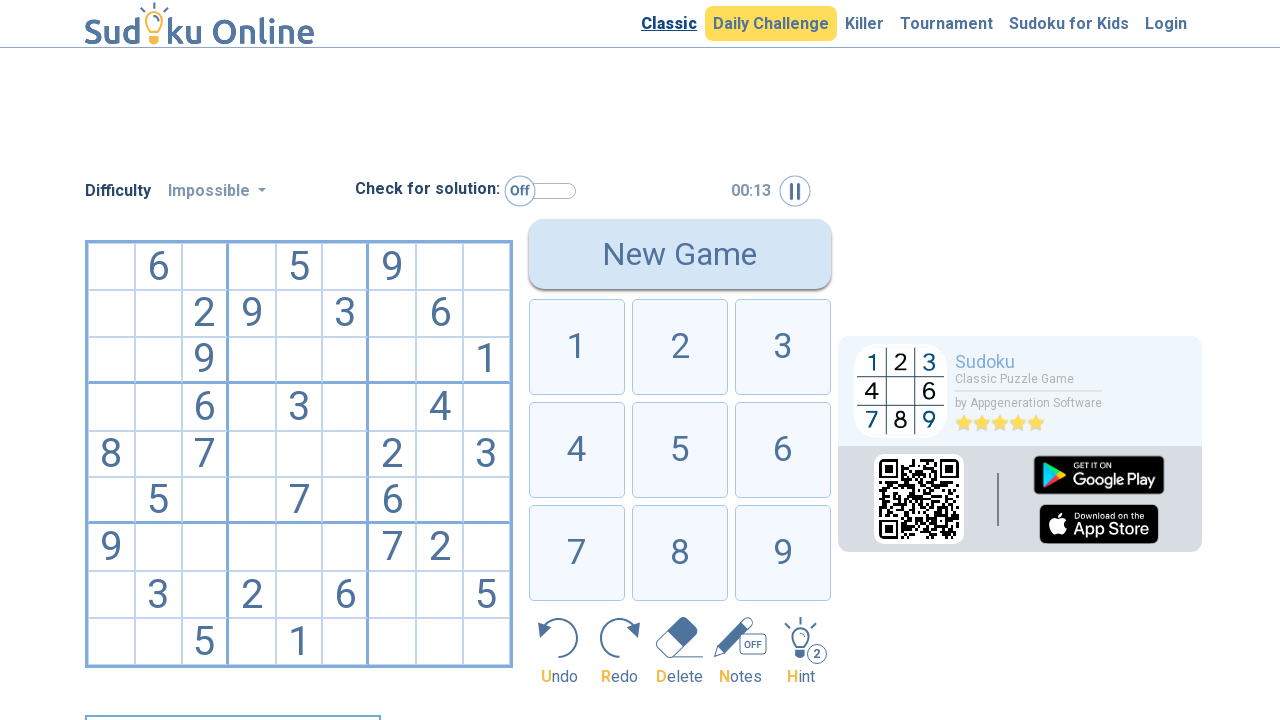

Verified grid cell at row 5, column 8 is visible
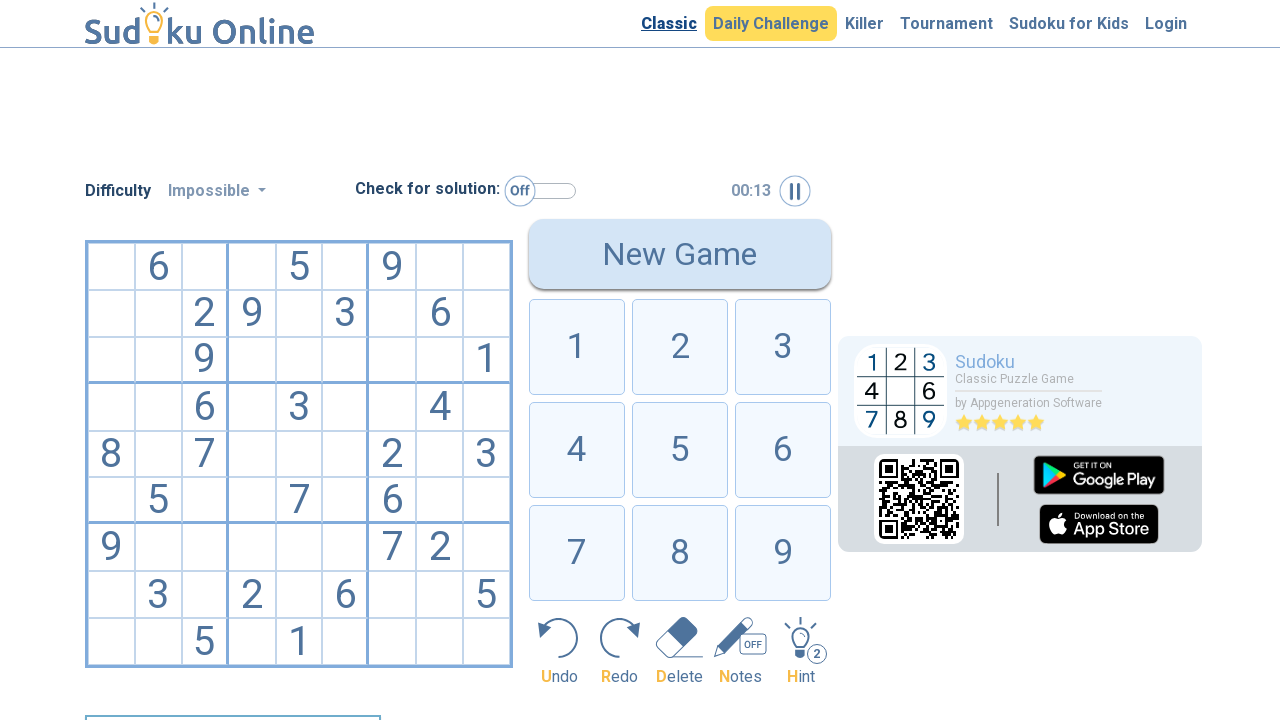

Verified grid cell at row 6, column 0 is visible
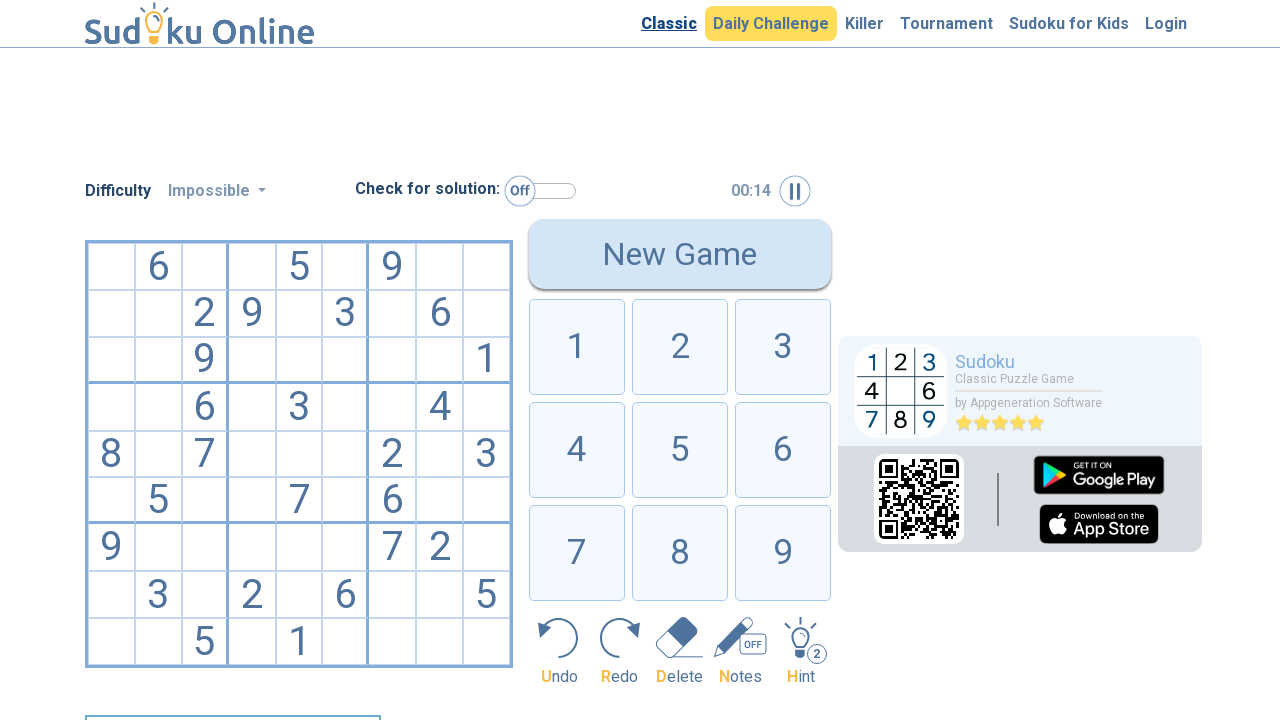

Verified grid cell at row 6, column 1 is visible
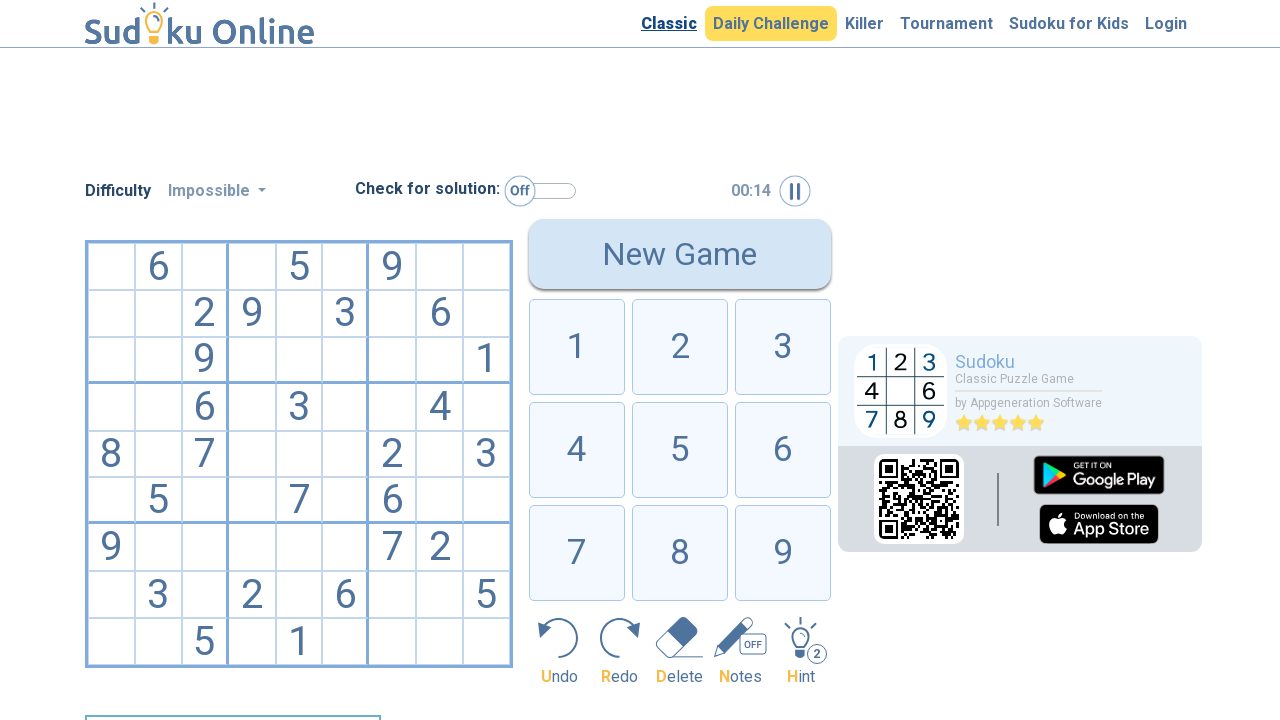

Verified grid cell at row 6, column 2 is visible
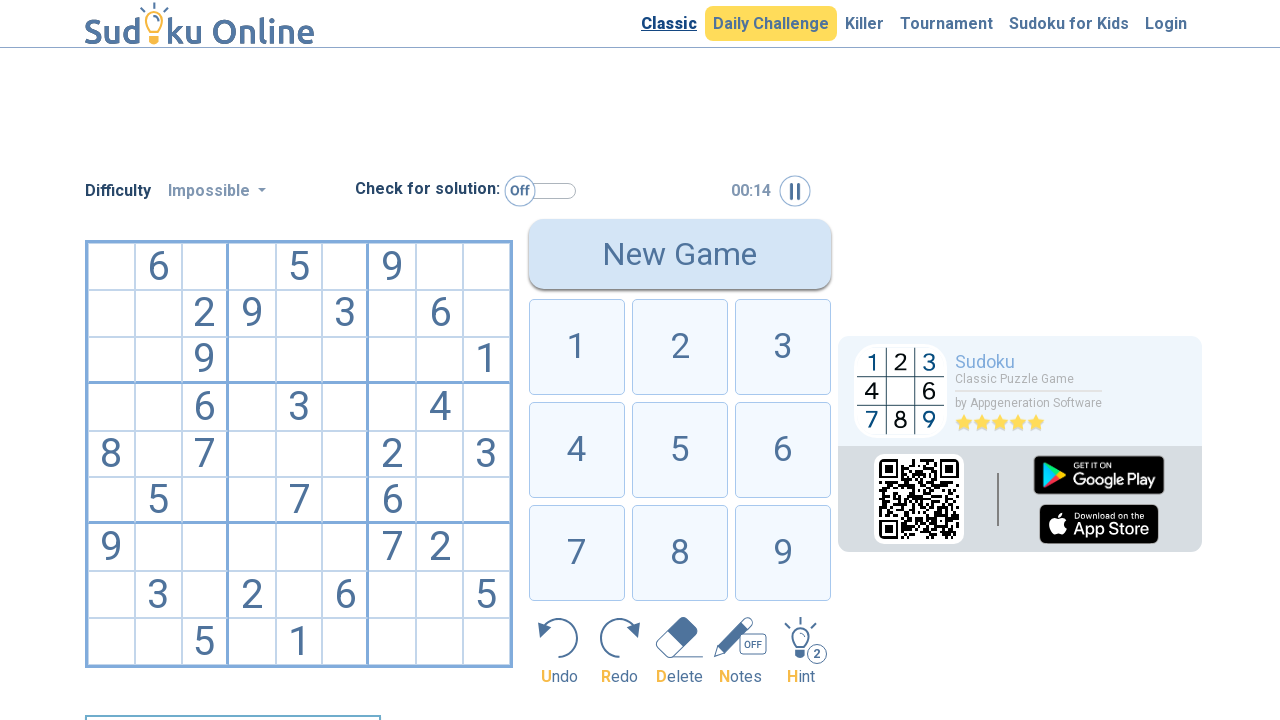

Verified grid cell at row 6, column 3 is visible
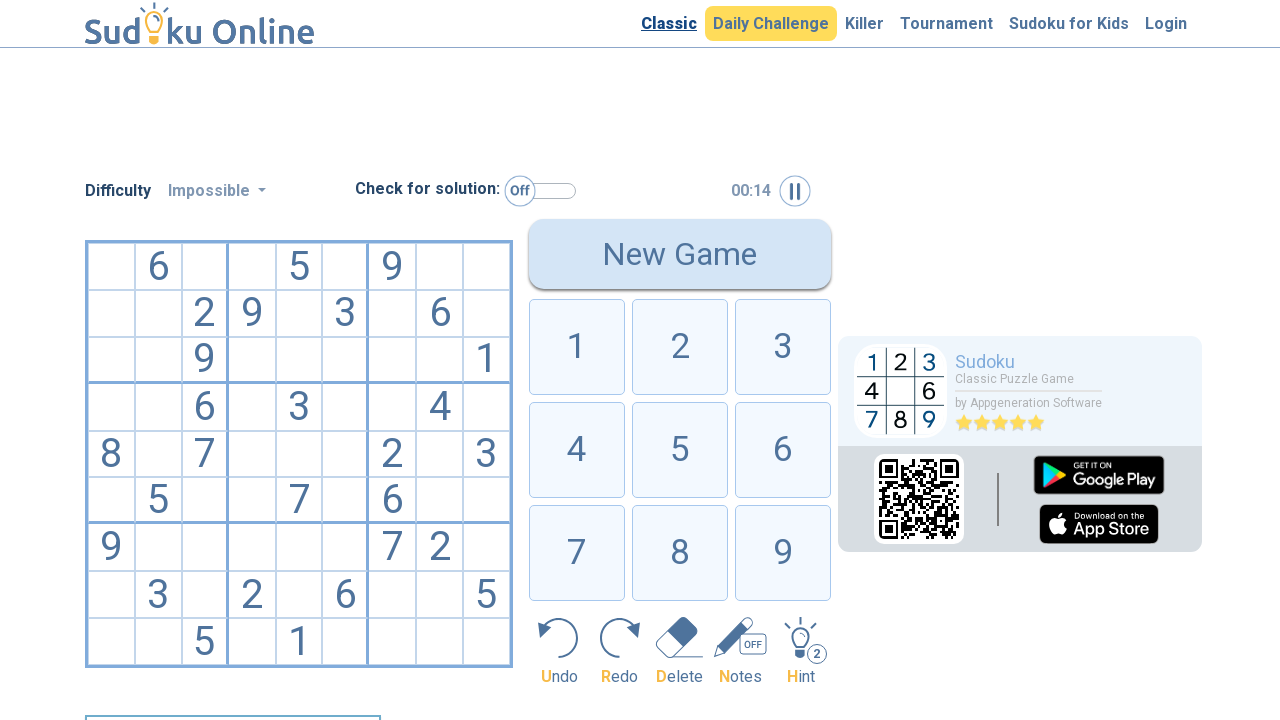

Verified grid cell at row 6, column 4 is visible
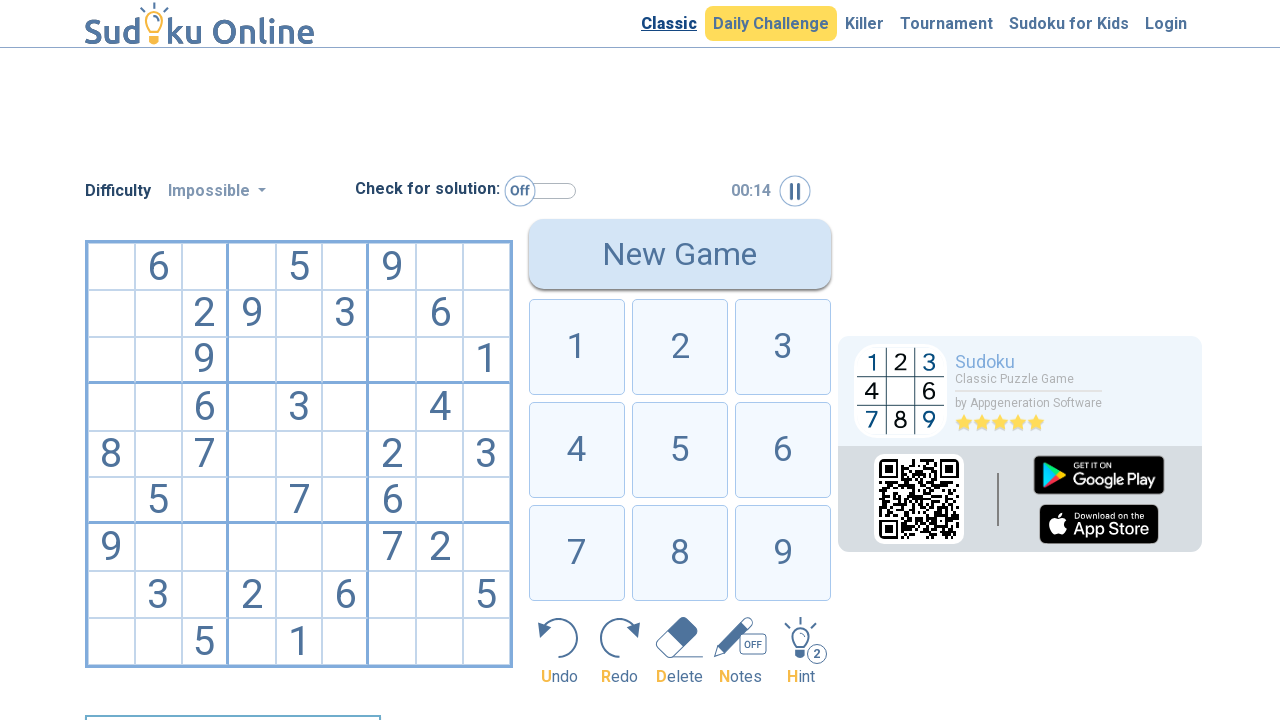

Verified grid cell at row 6, column 5 is visible
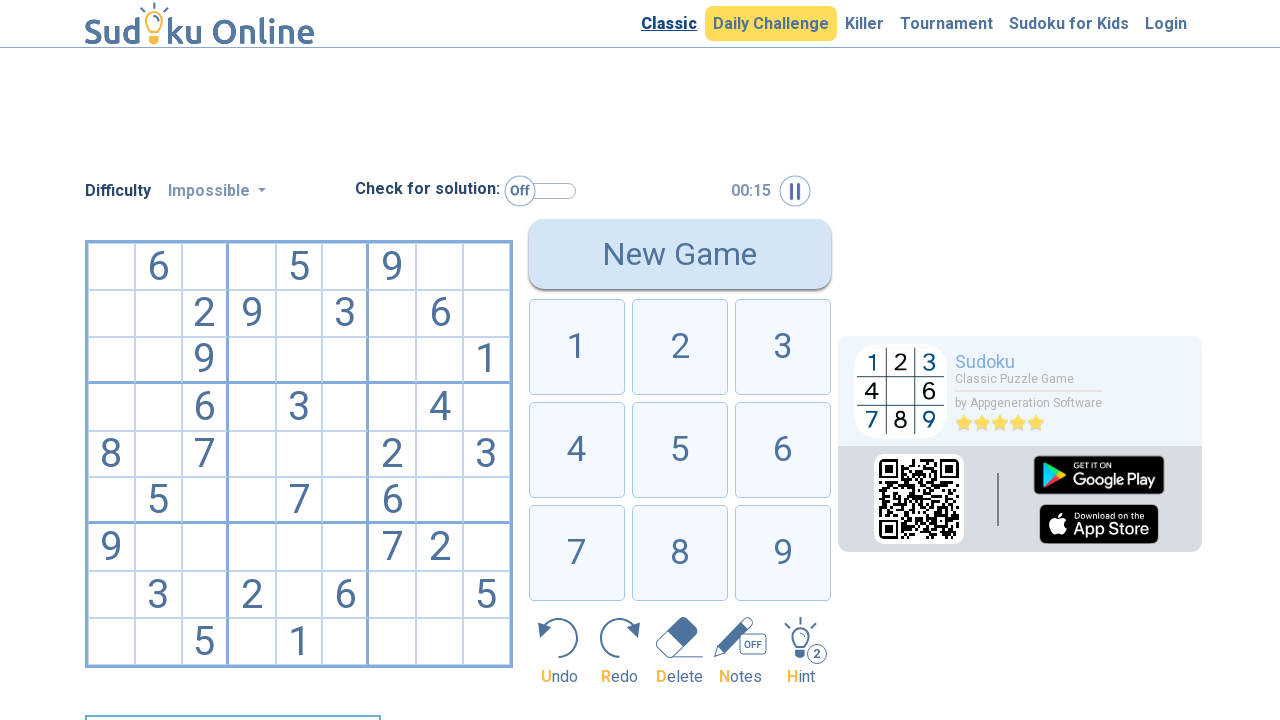

Verified grid cell at row 6, column 6 is visible
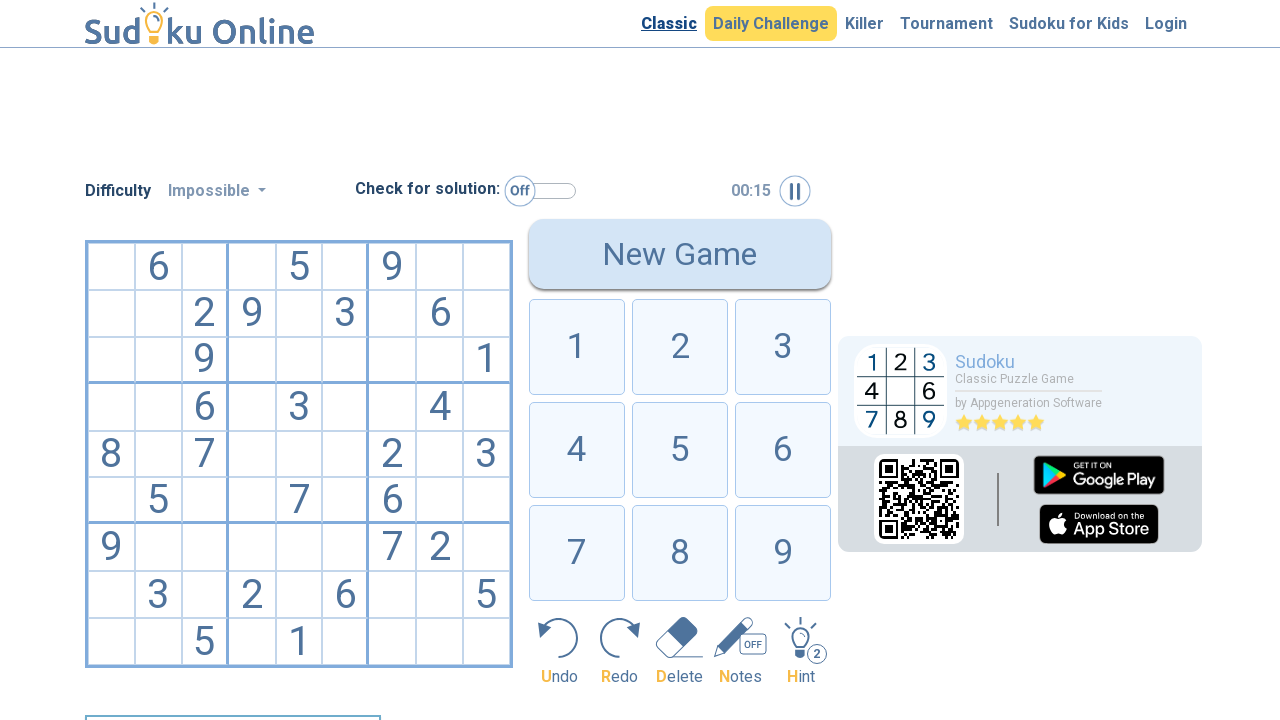

Verified grid cell at row 6, column 7 is visible
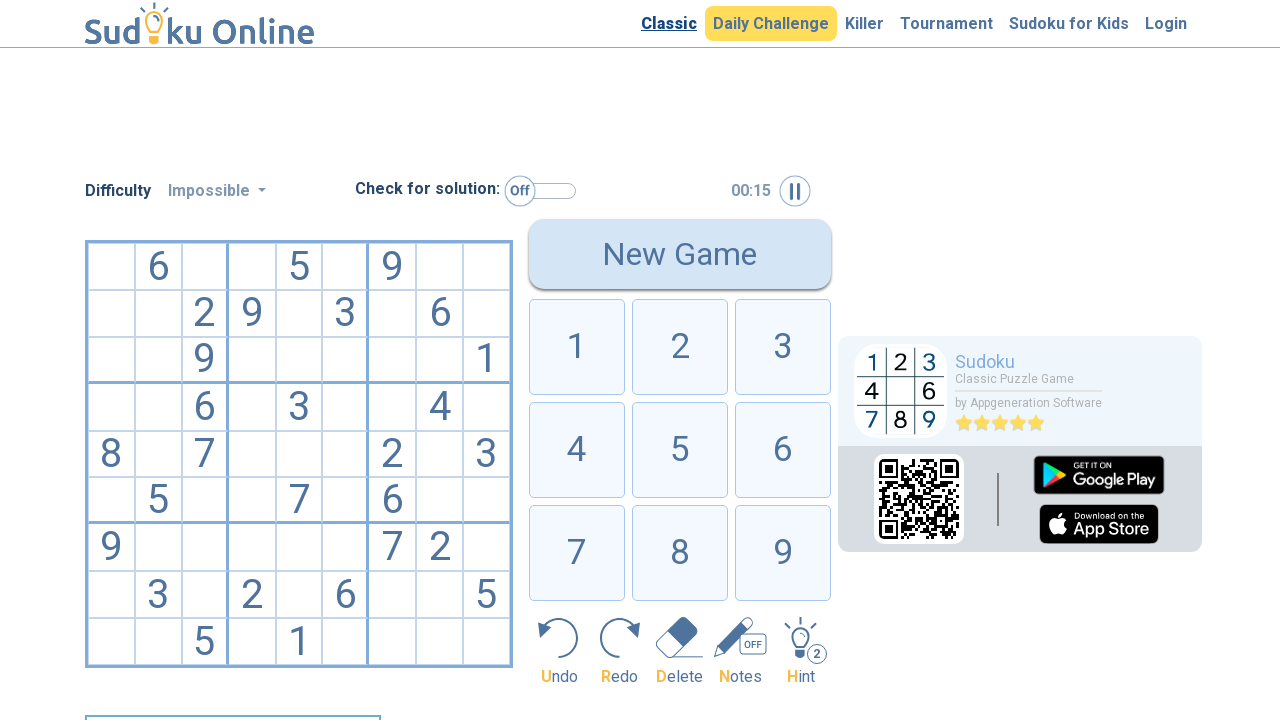

Verified grid cell at row 6, column 8 is visible
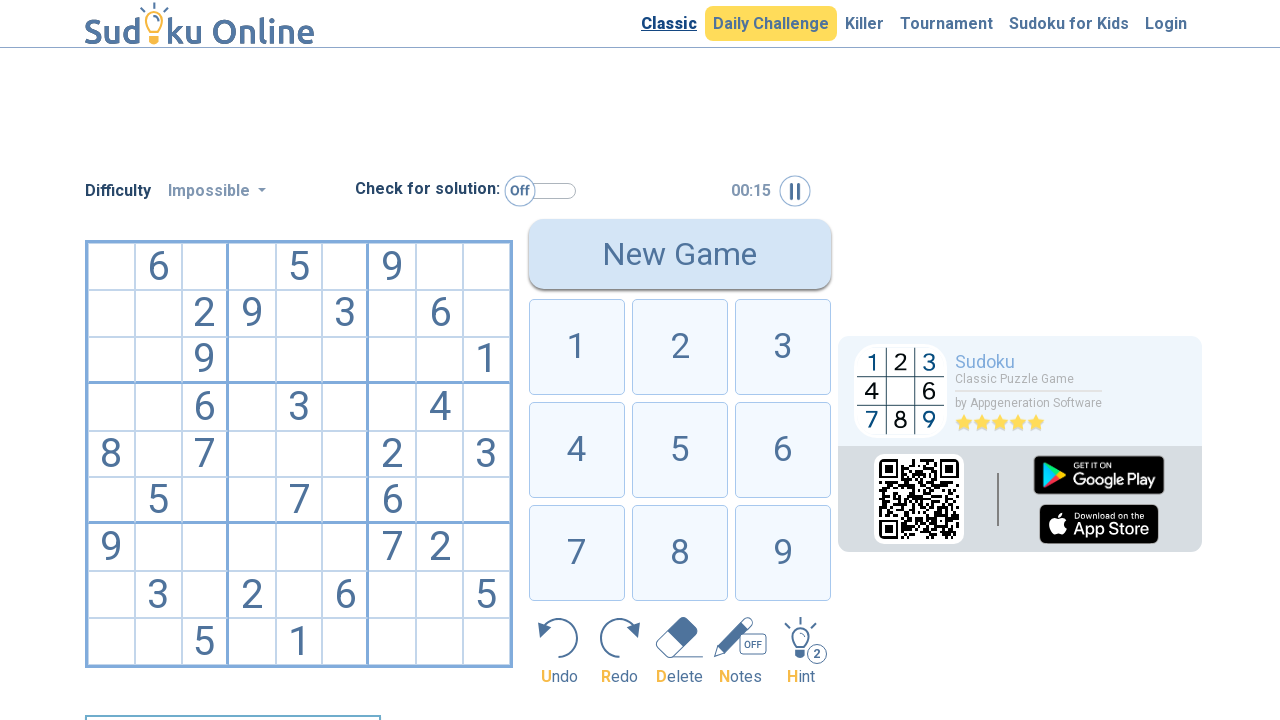

Verified grid cell at row 7, column 0 is visible
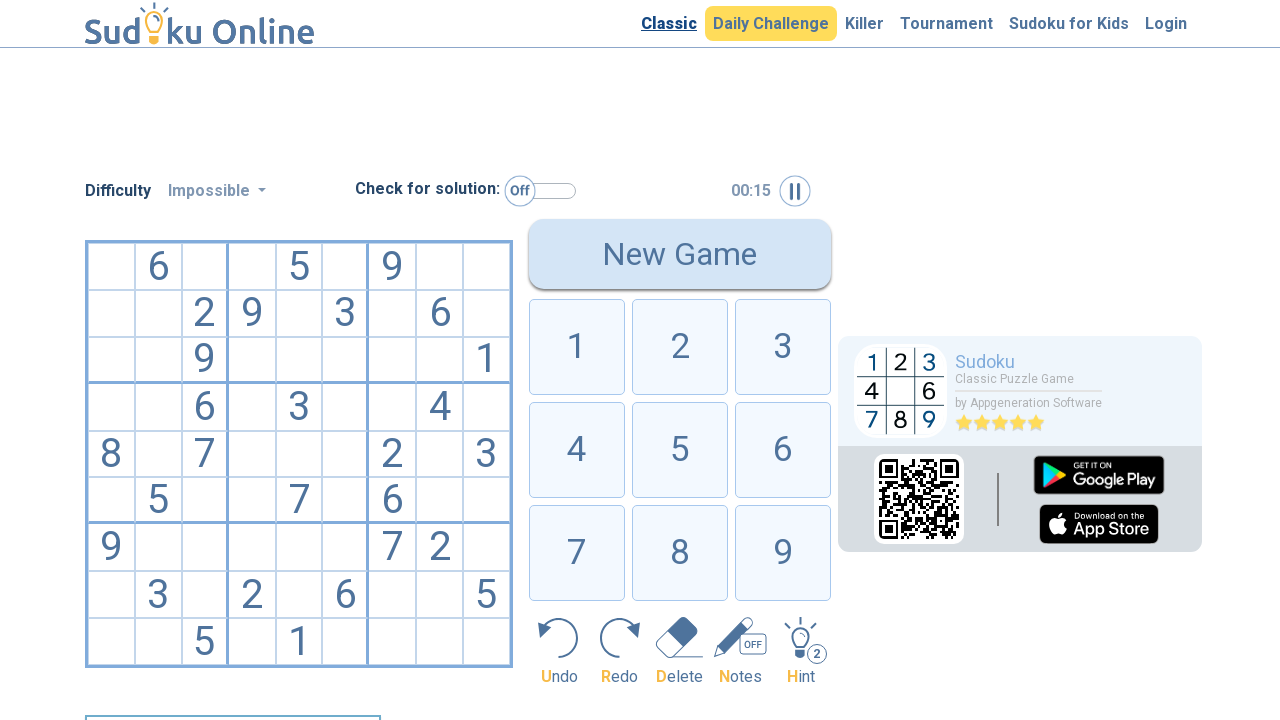

Verified grid cell at row 7, column 1 is visible
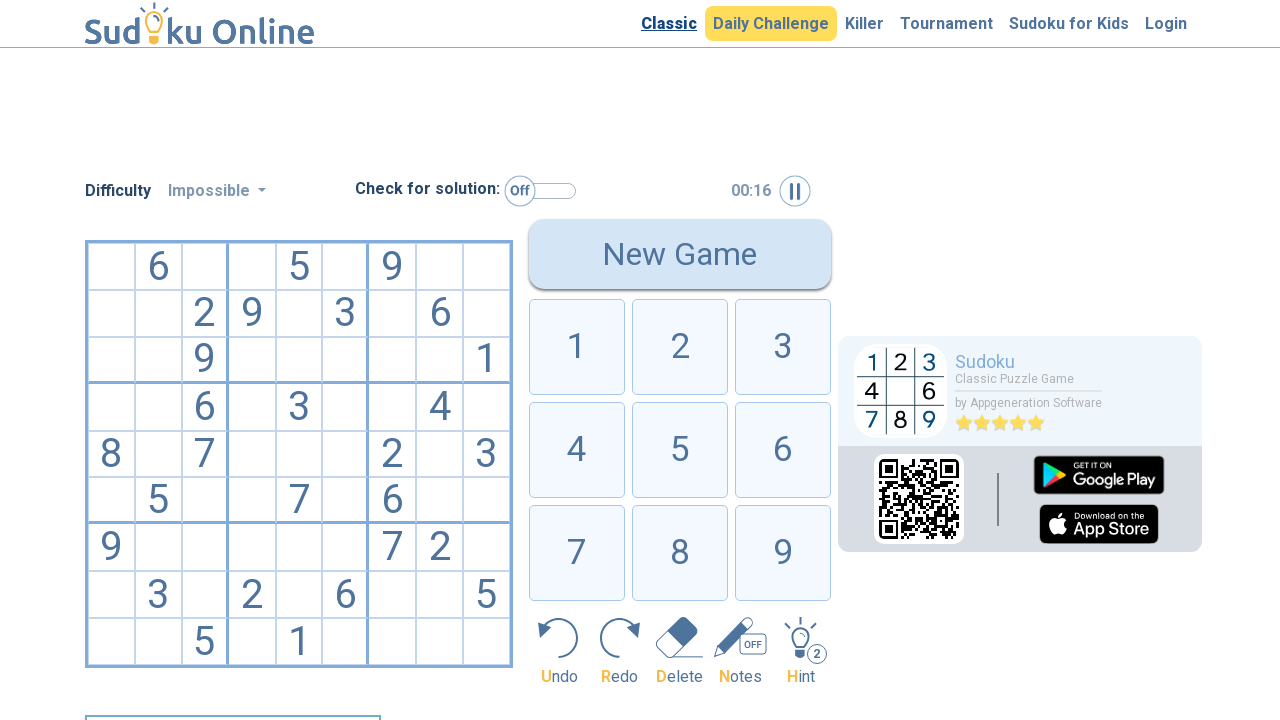

Verified grid cell at row 7, column 2 is visible
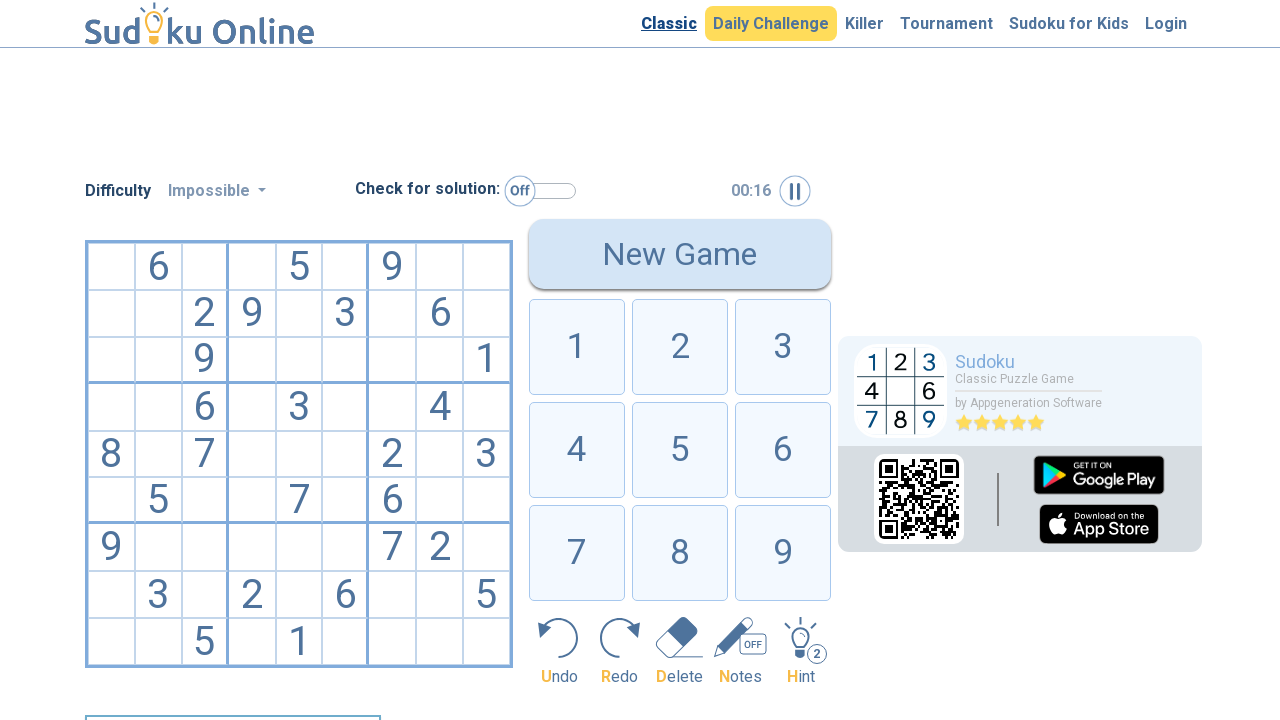

Verified grid cell at row 7, column 3 is visible
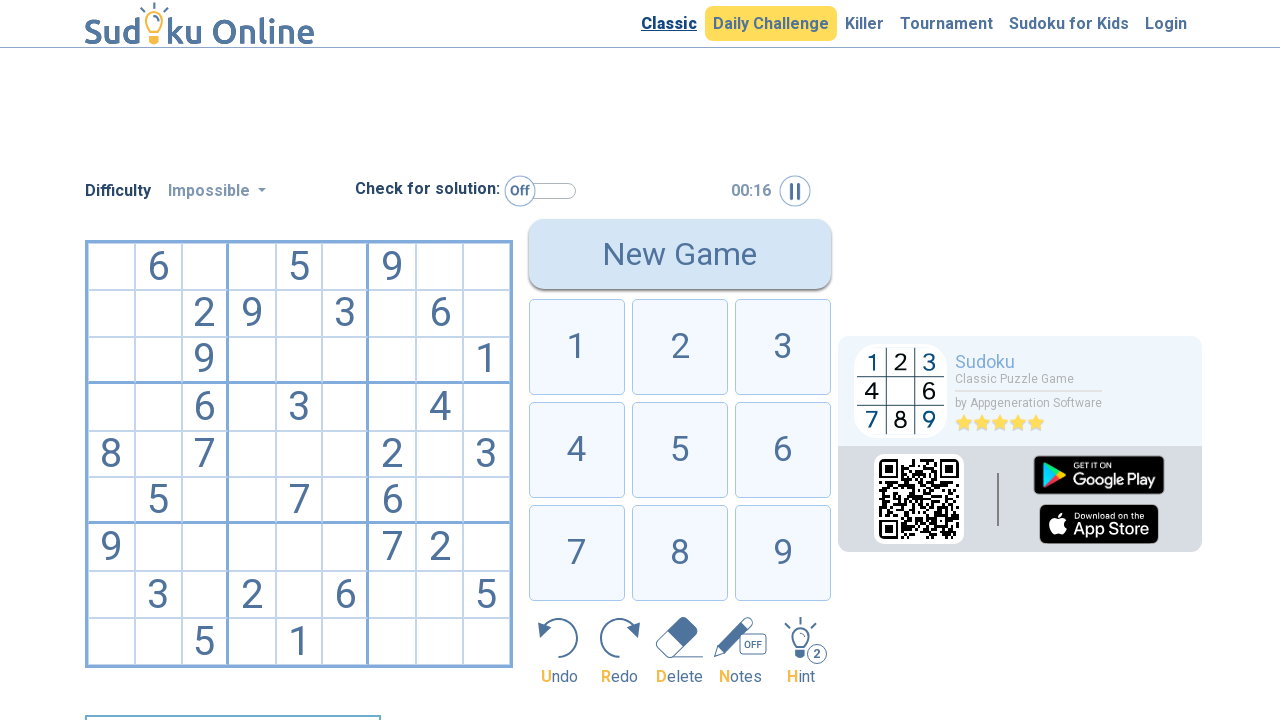

Verified grid cell at row 7, column 4 is visible
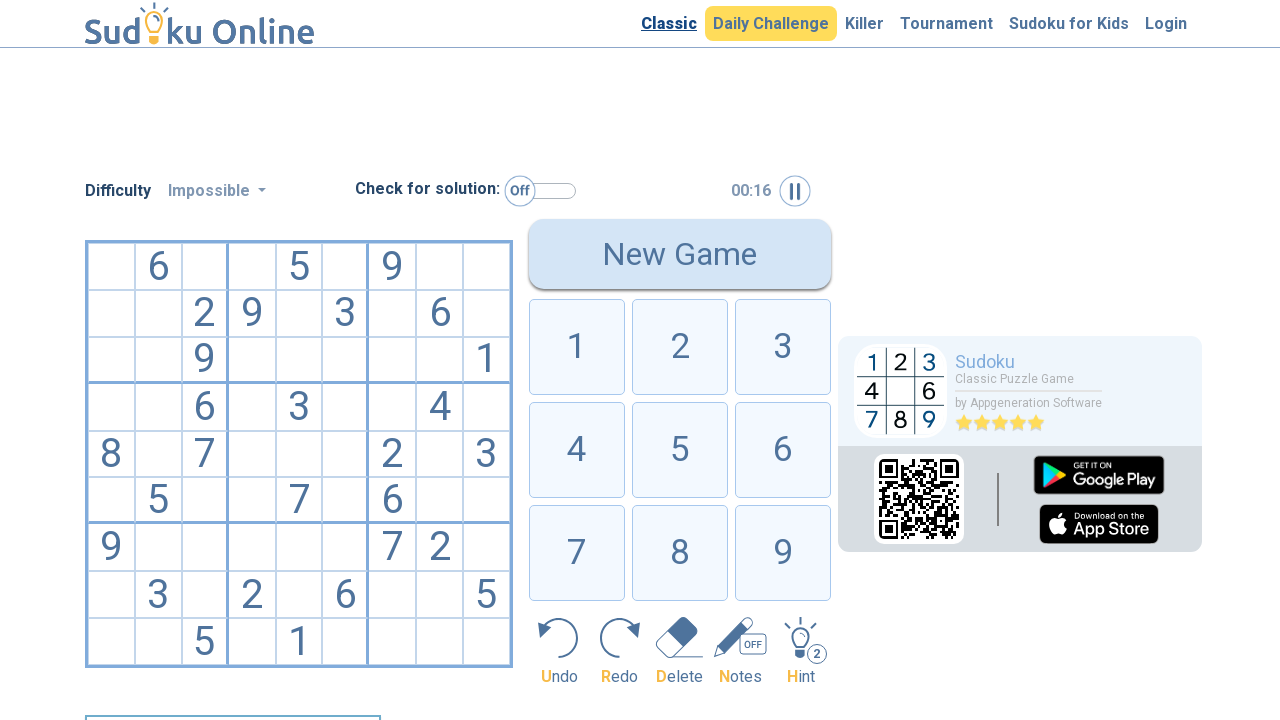

Verified grid cell at row 7, column 5 is visible
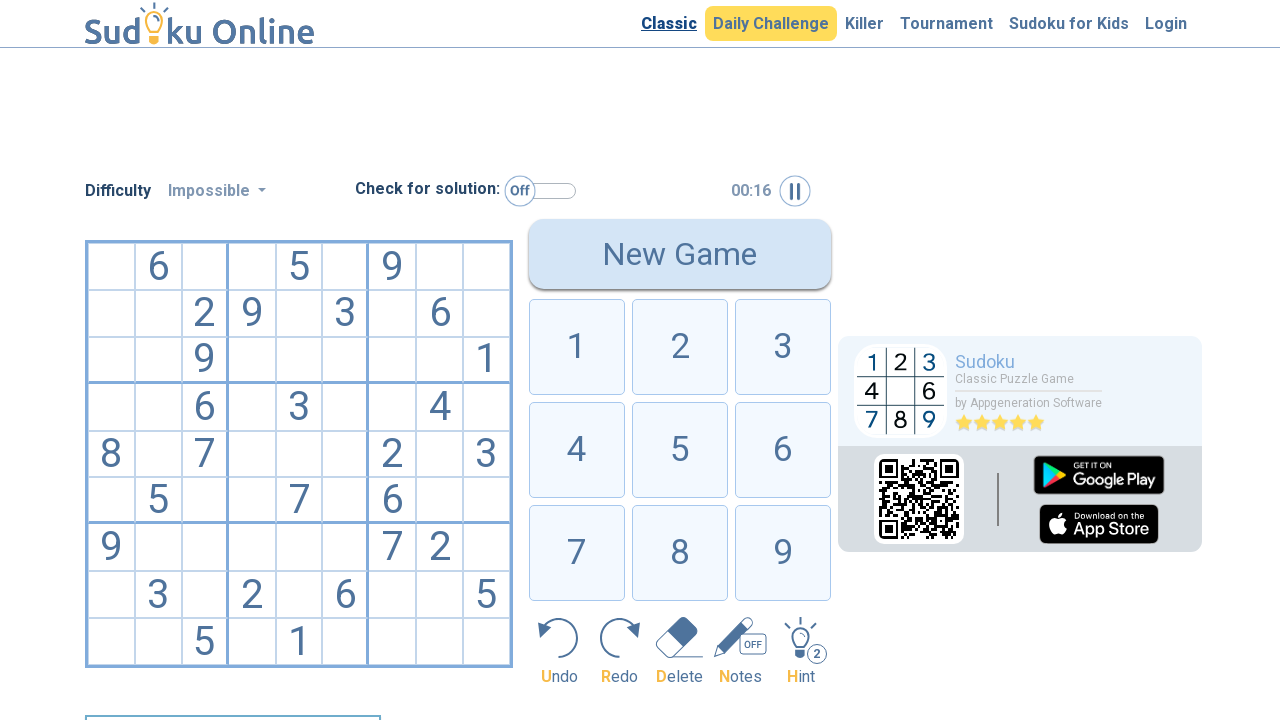

Verified grid cell at row 7, column 6 is visible
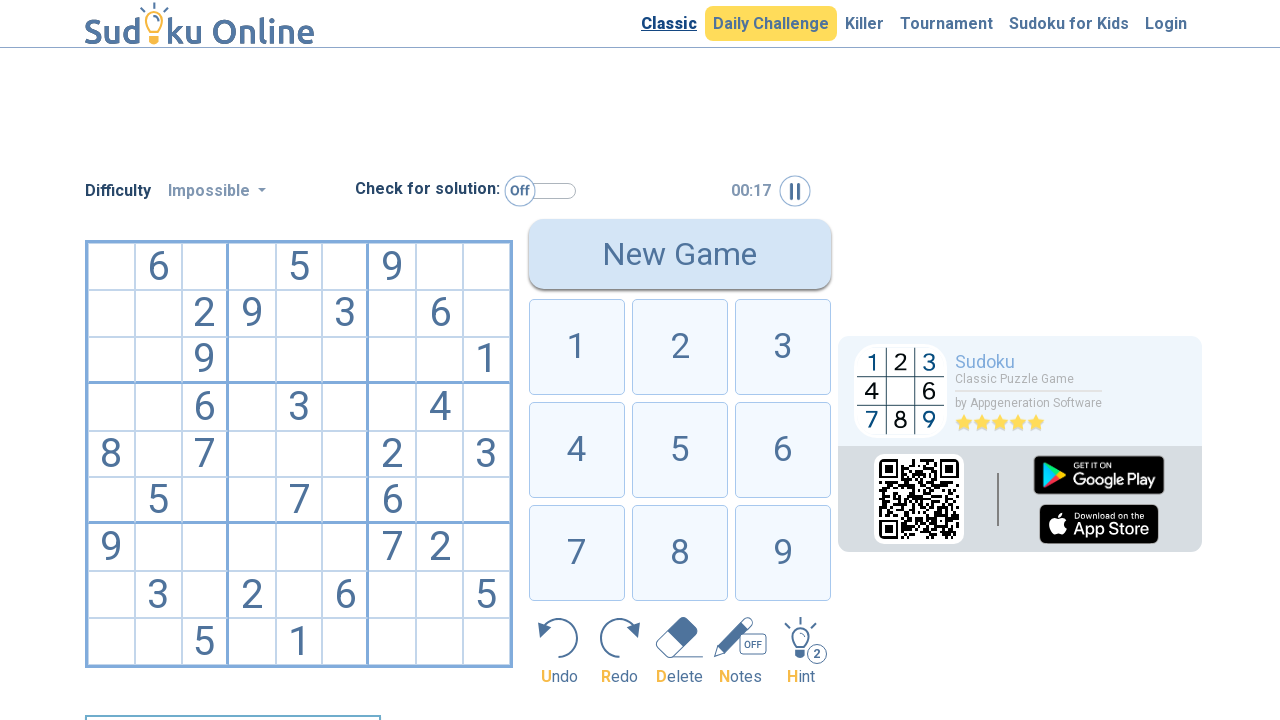

Verified grid cell at row 7, column 7 is visible
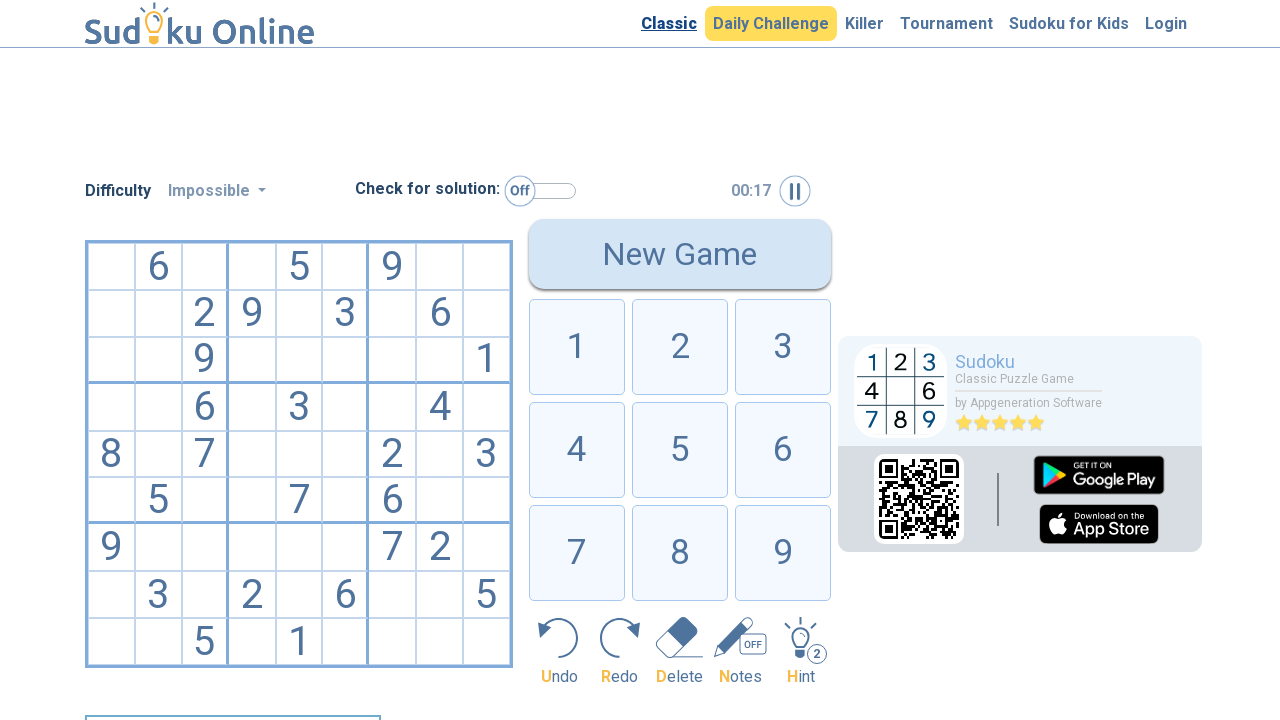

Verified grid cell at row 7, column 8 is visible
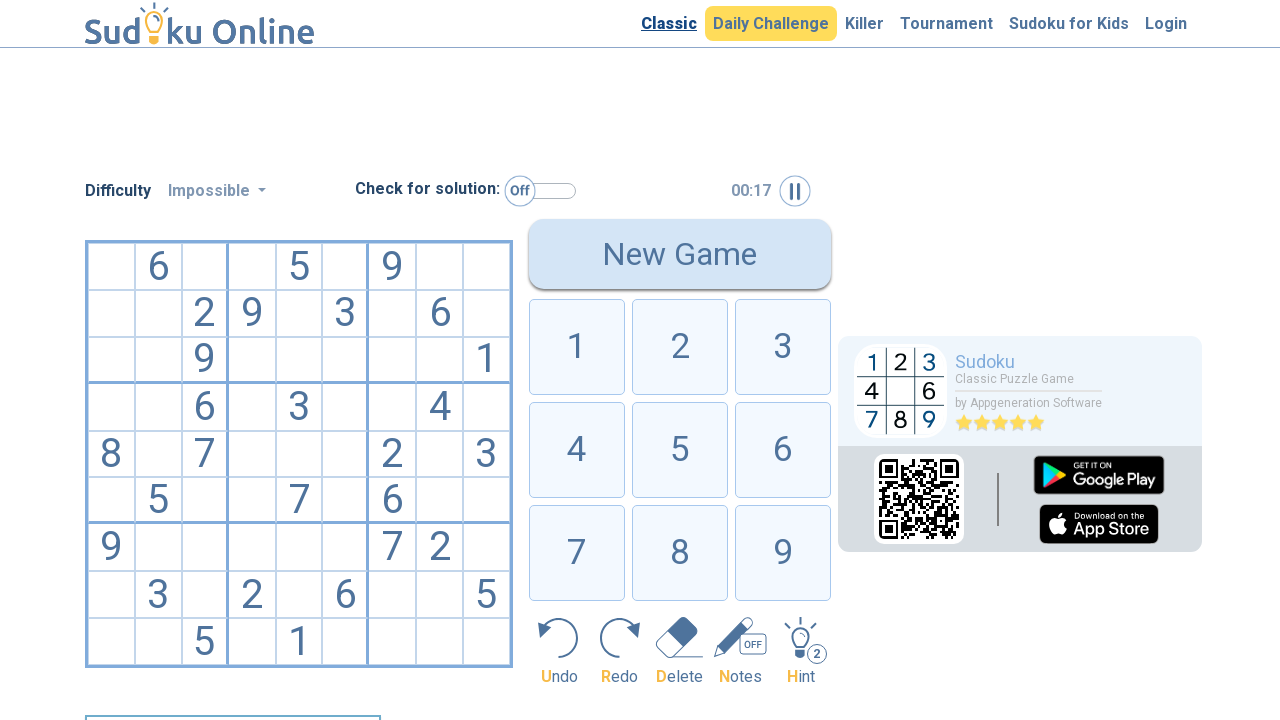

Verified grid cell at row 8, column 0 is visible
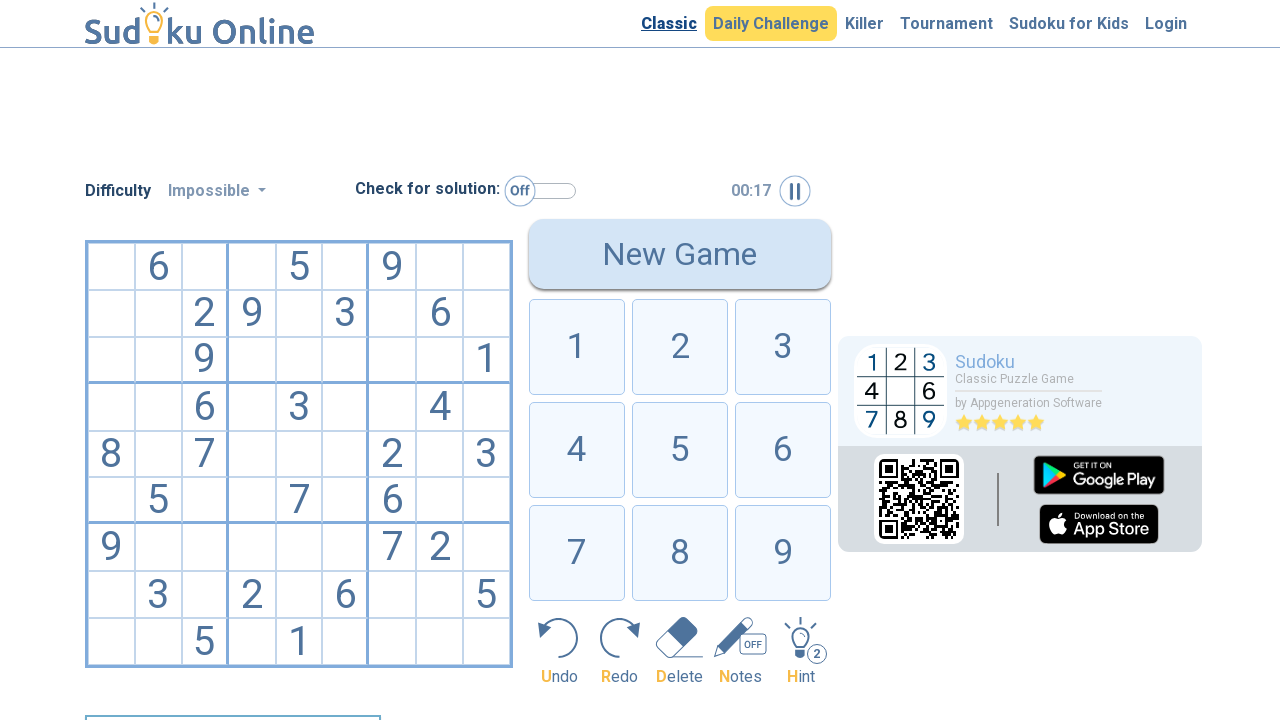

Verified grid cell at row 8, column 1 is visible
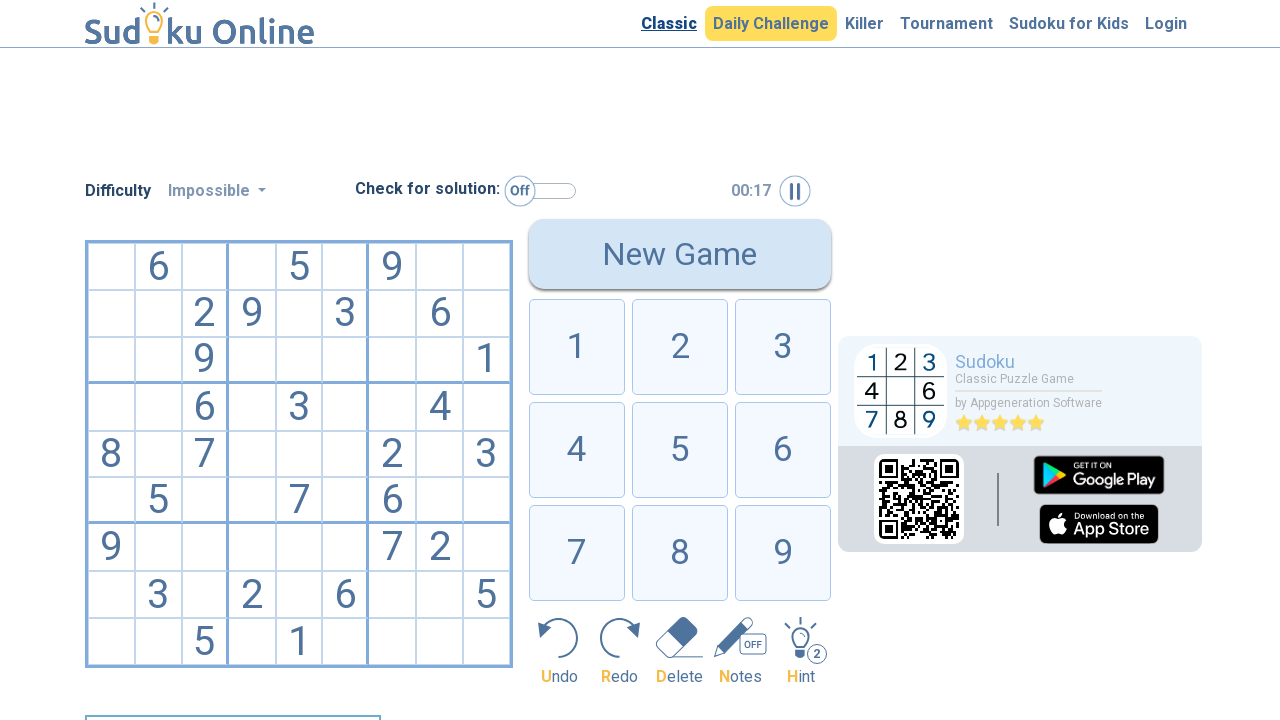

Verified grid cell at row 8, column 2 is visible
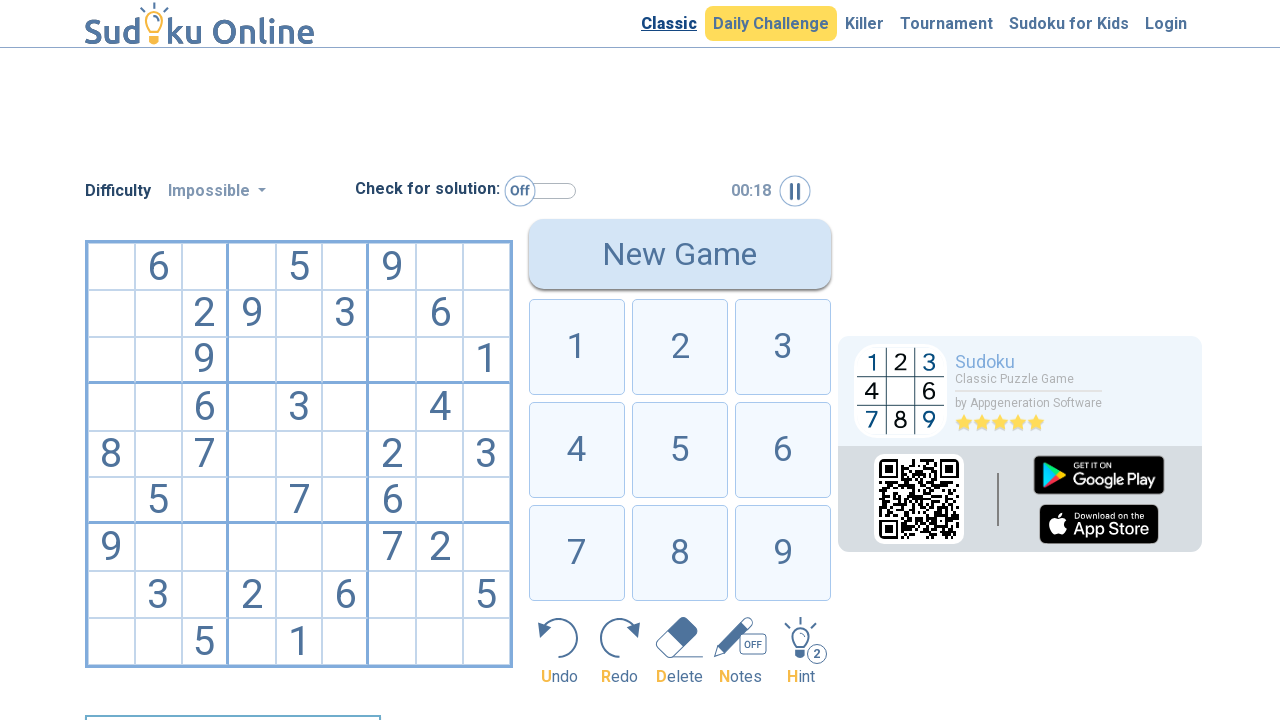

Verified grid cell at row 8, column 3 is visible
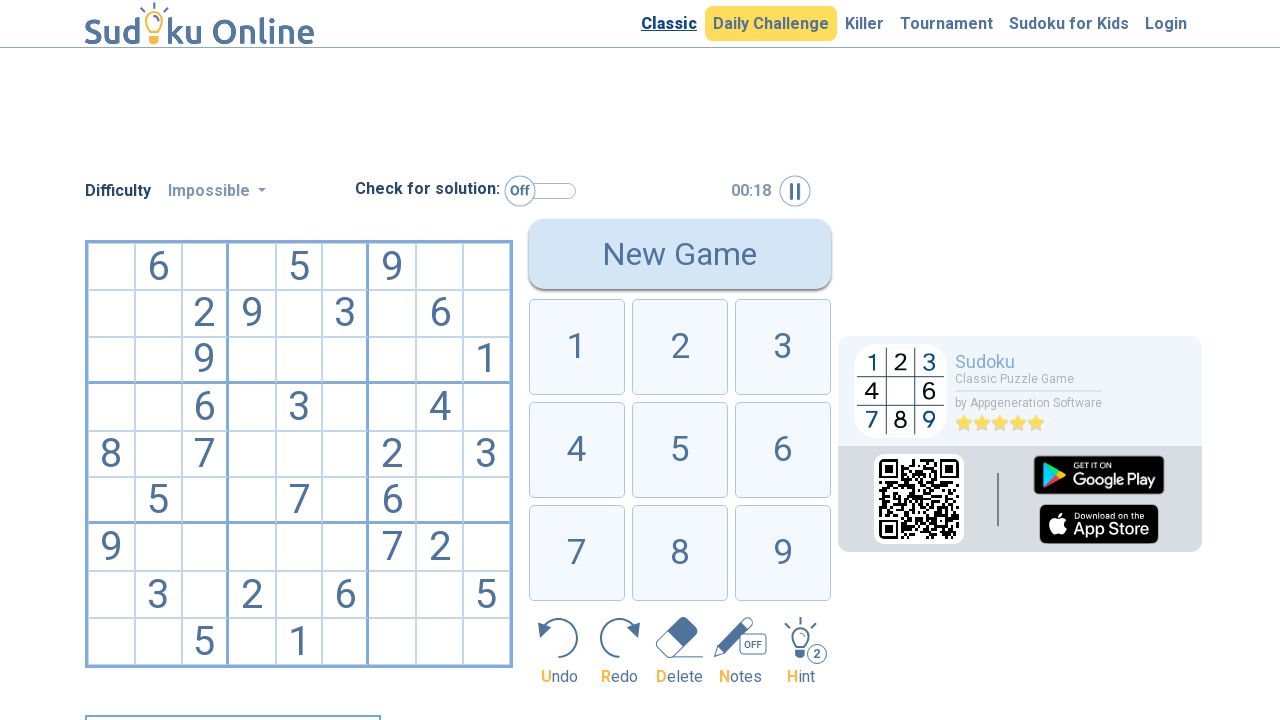

Verified grid cell at row 8, column 4 is visible
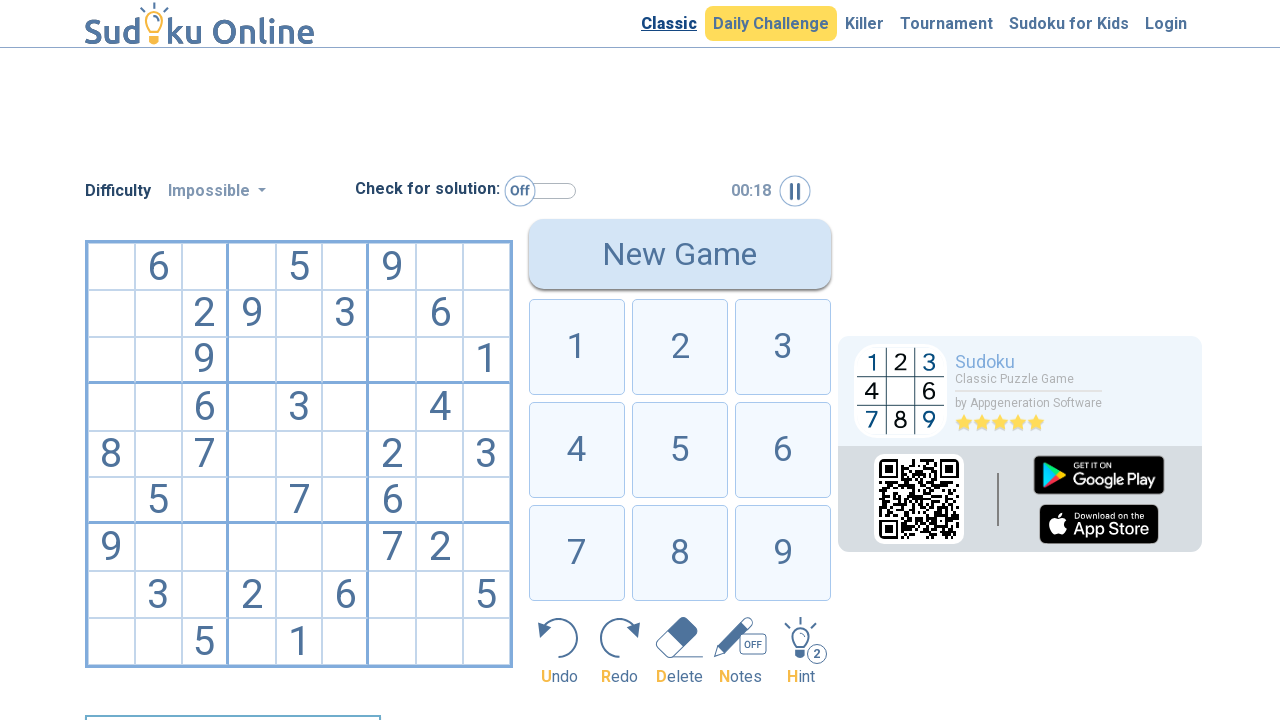

Verified grid cell at row 8, column 5 is visible
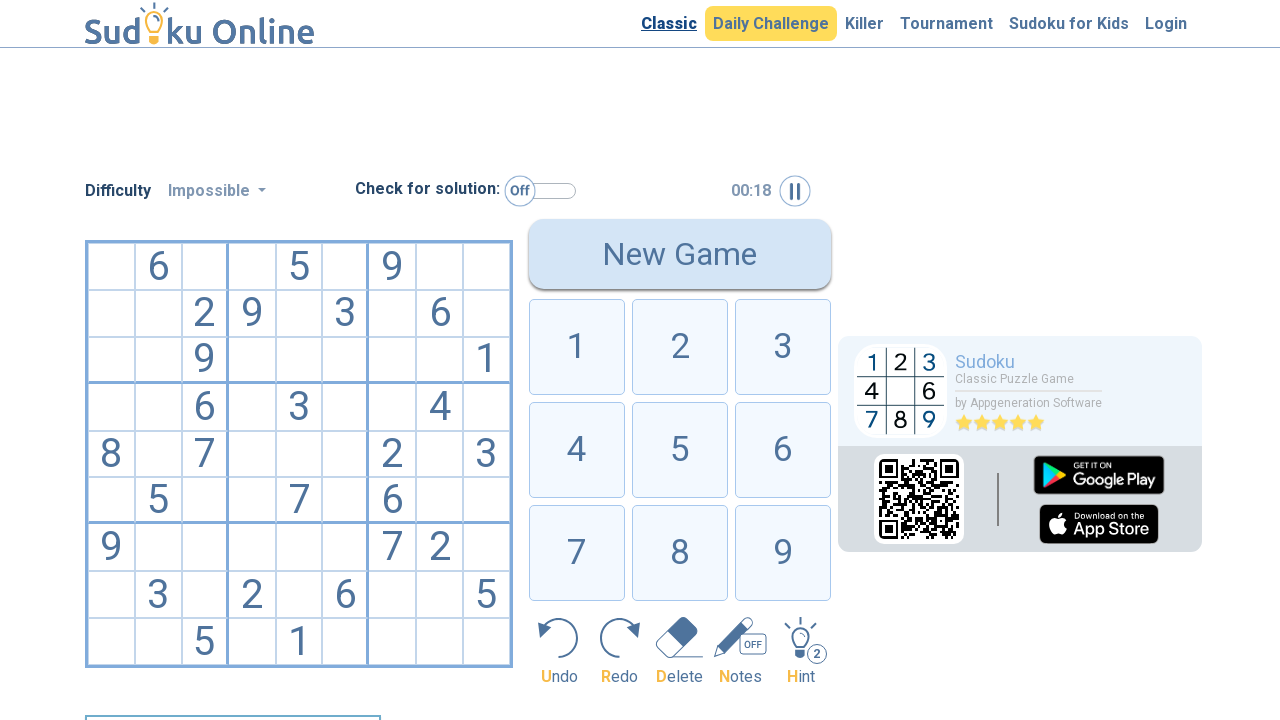

Verified grid cell at row 8, column 6 is visible
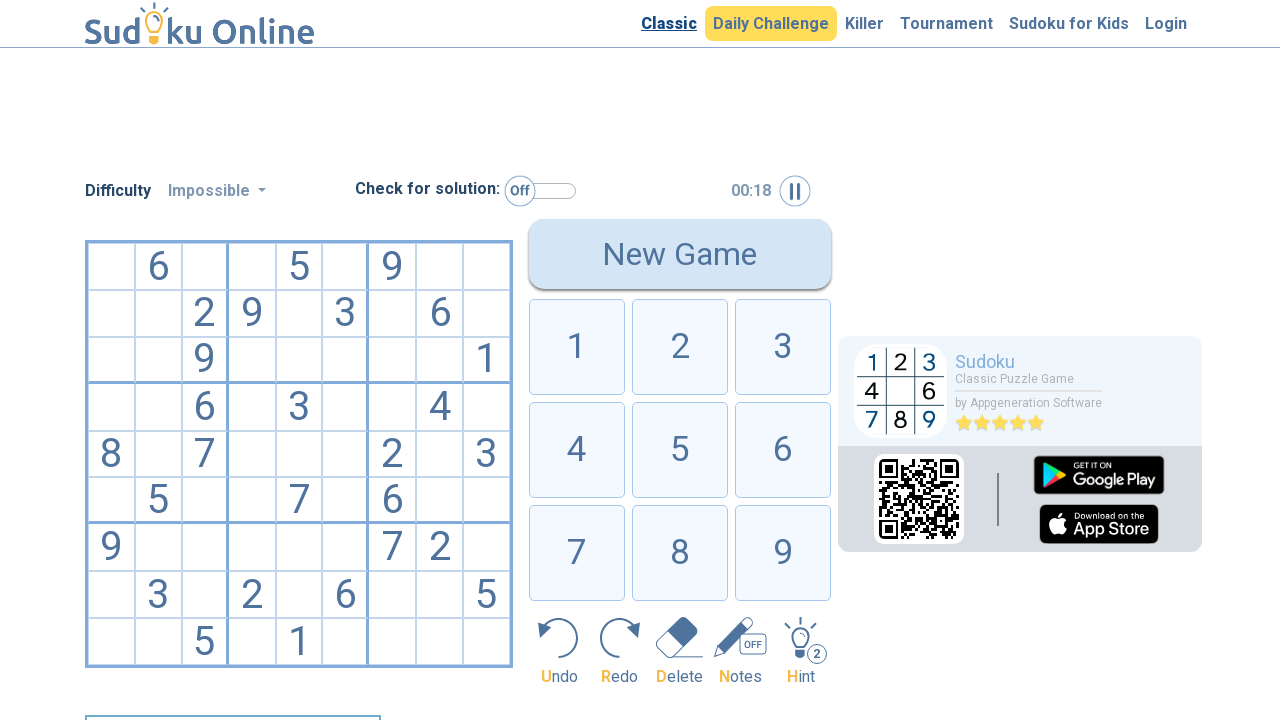

Verified grid cell at row 8, column 7 is visible
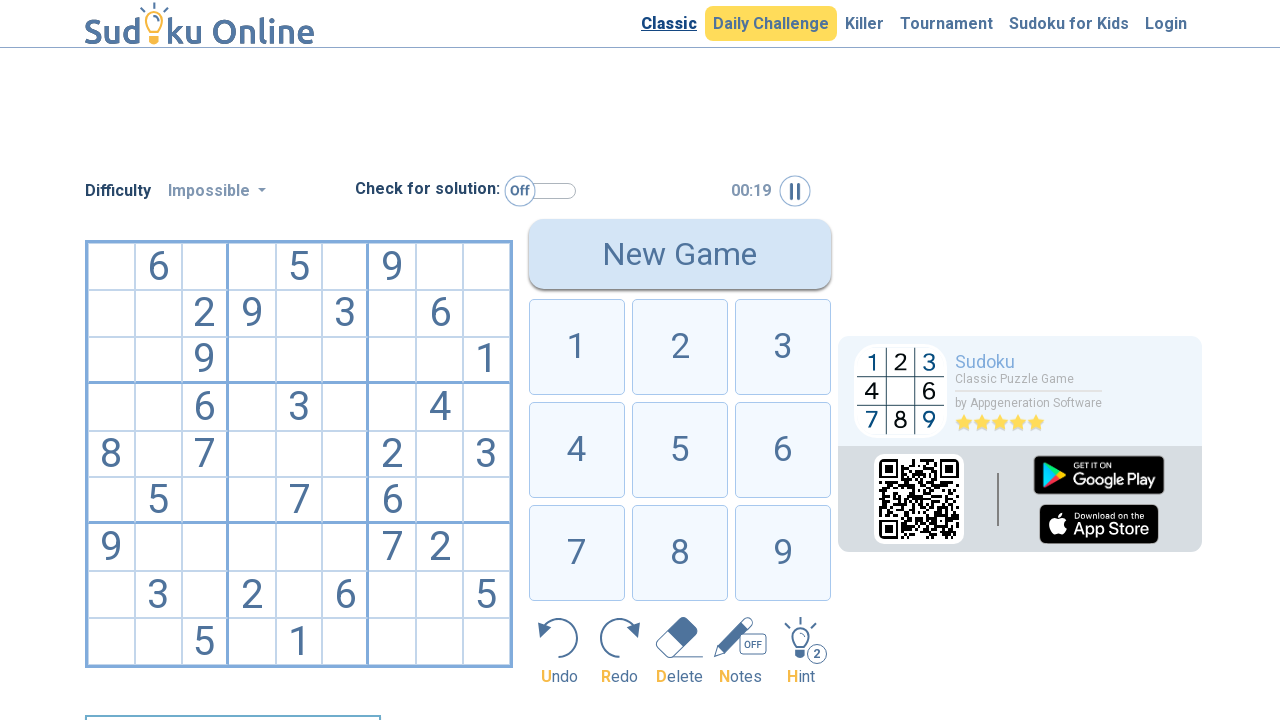

Verified grid cell at row 8, column 8 is visible
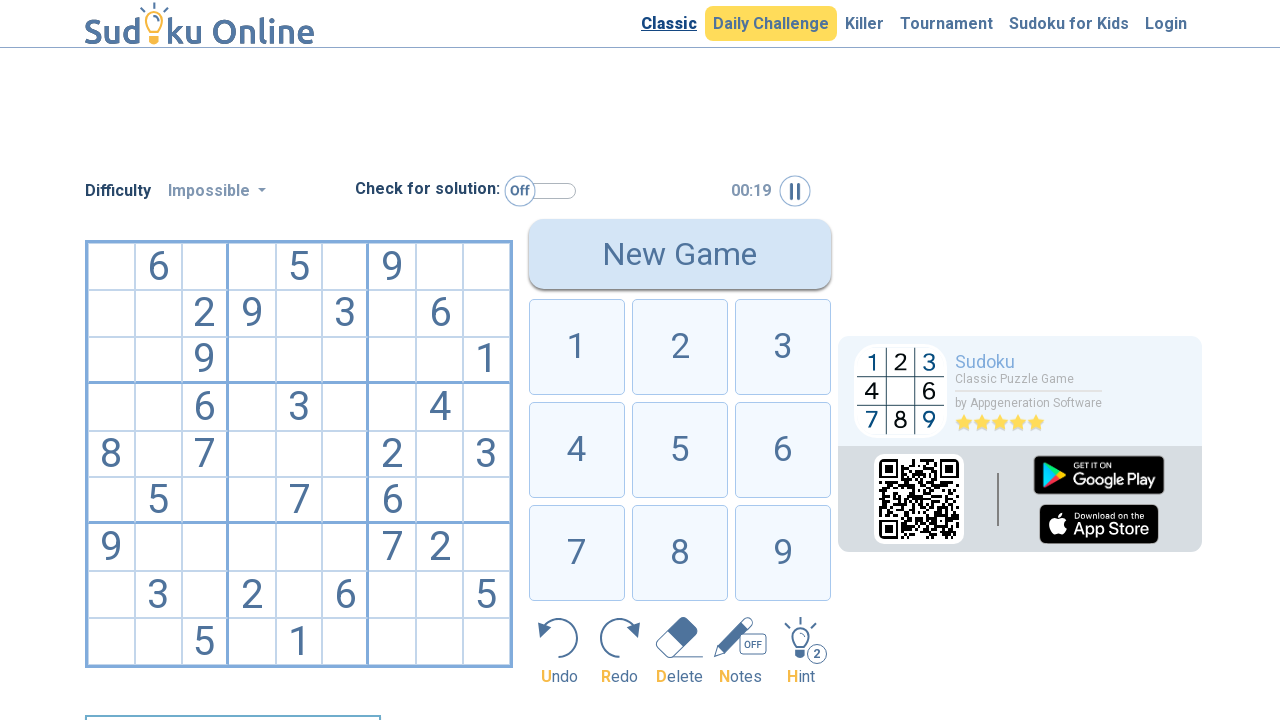

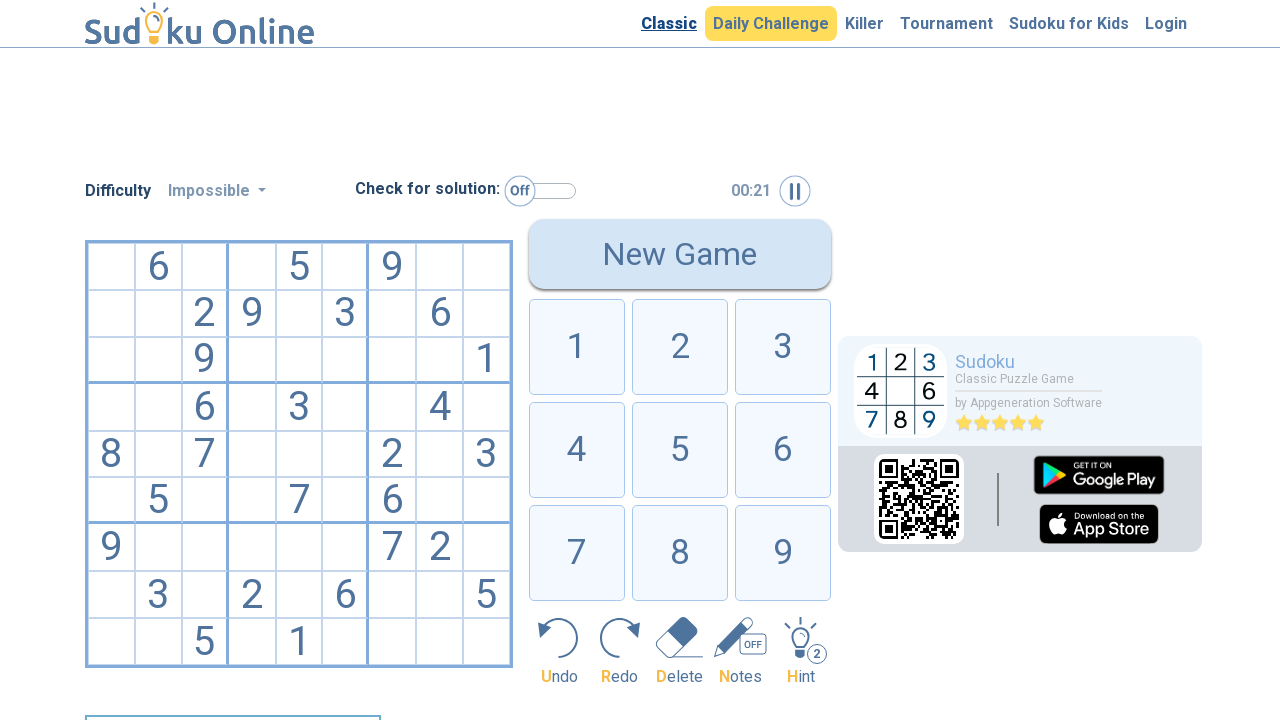